Navigates to itch.io game assets on sale page, scrolls to load all products by triggering the infinite scroll loader, and verifies products with 100% discount are displayed.

Starting URL: https://itch.io/game-assets/on-sale

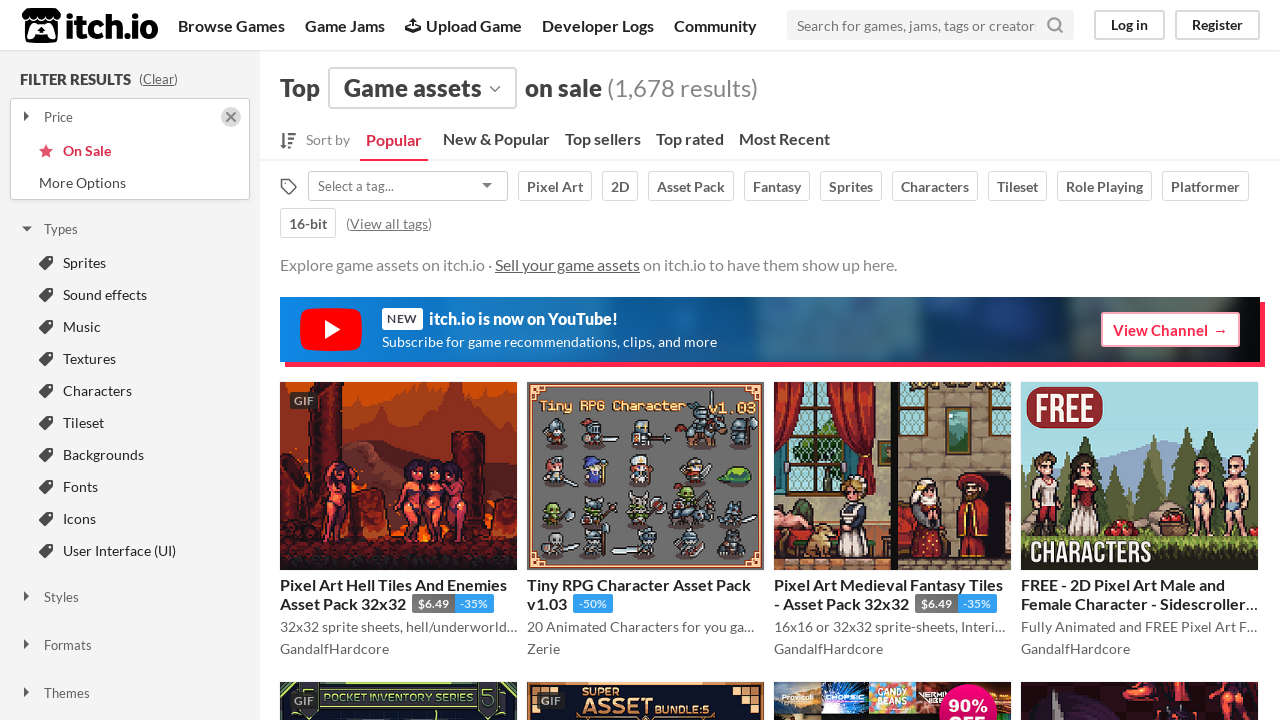

Waited for product count element to be visible
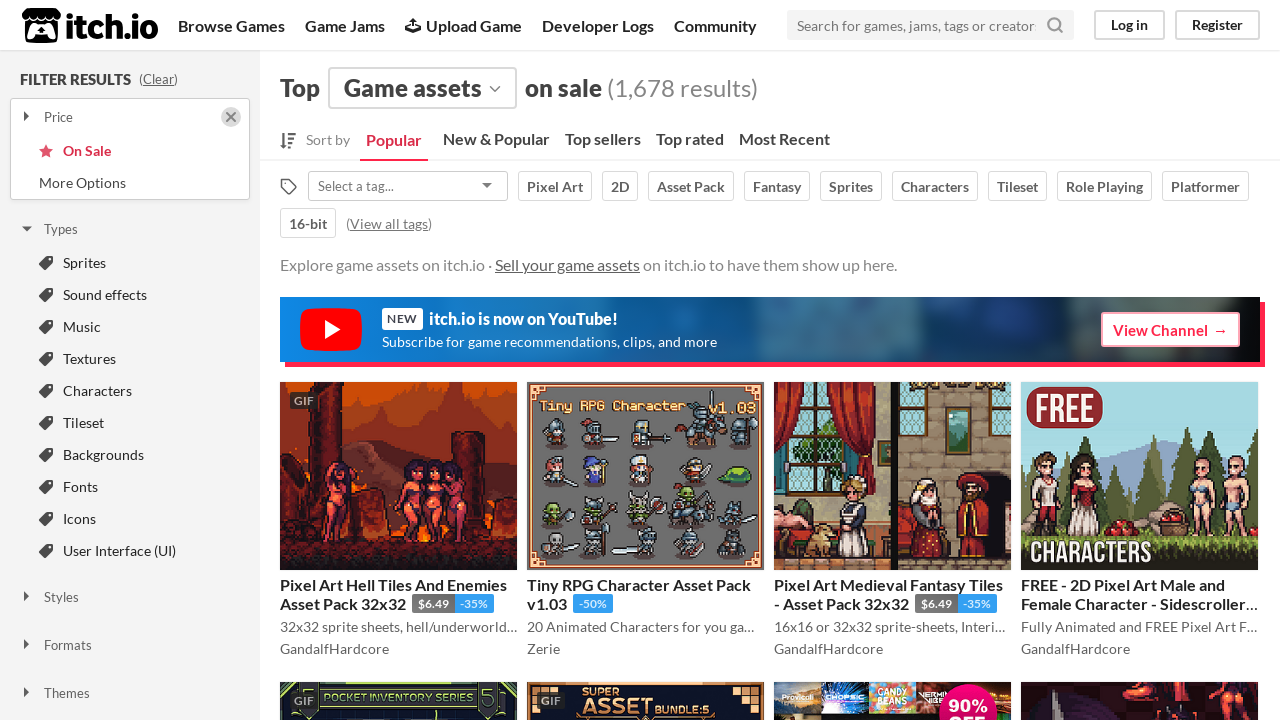

Located the grid loader element for infinite scroll
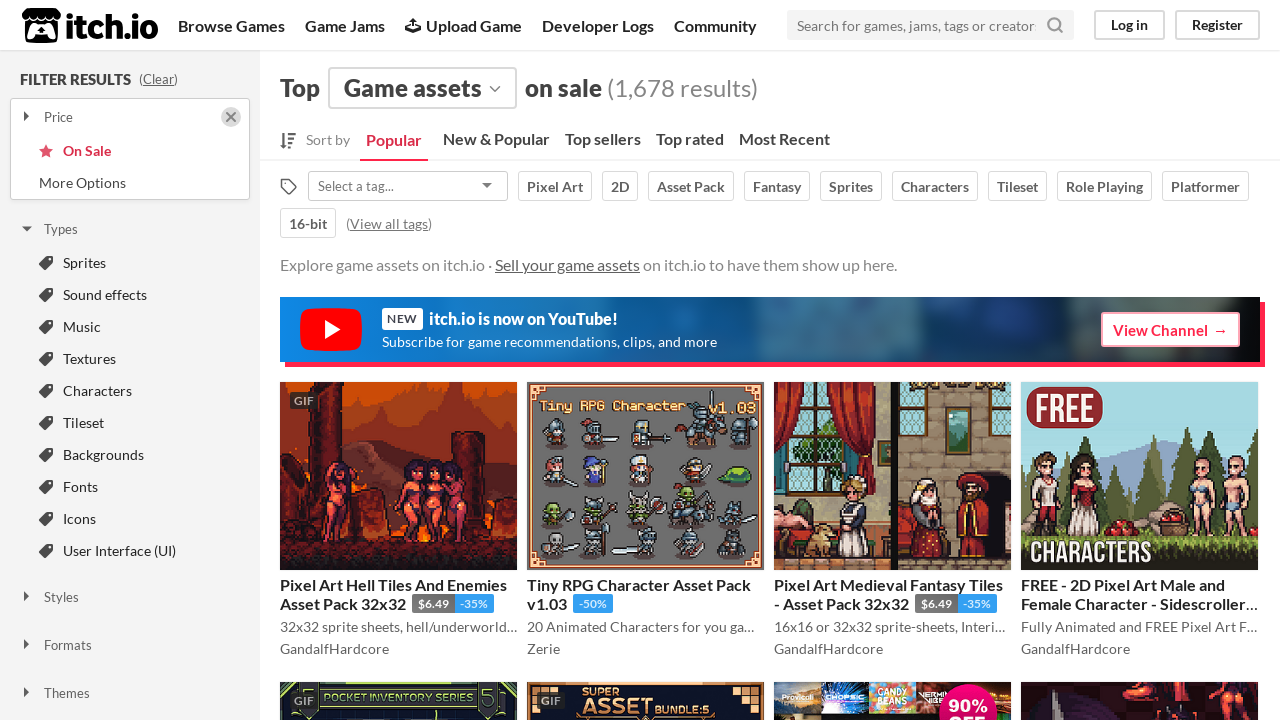

Located the loading spinner within grid loader
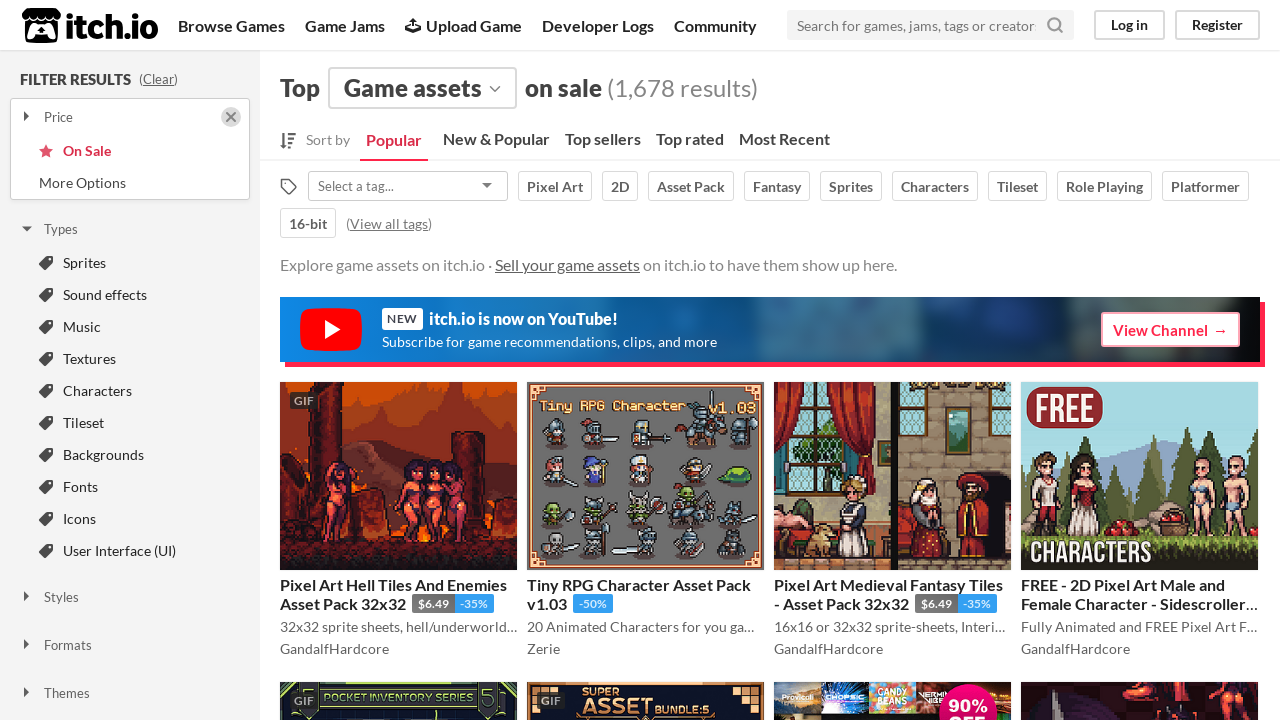

Scrolled grid loader into view
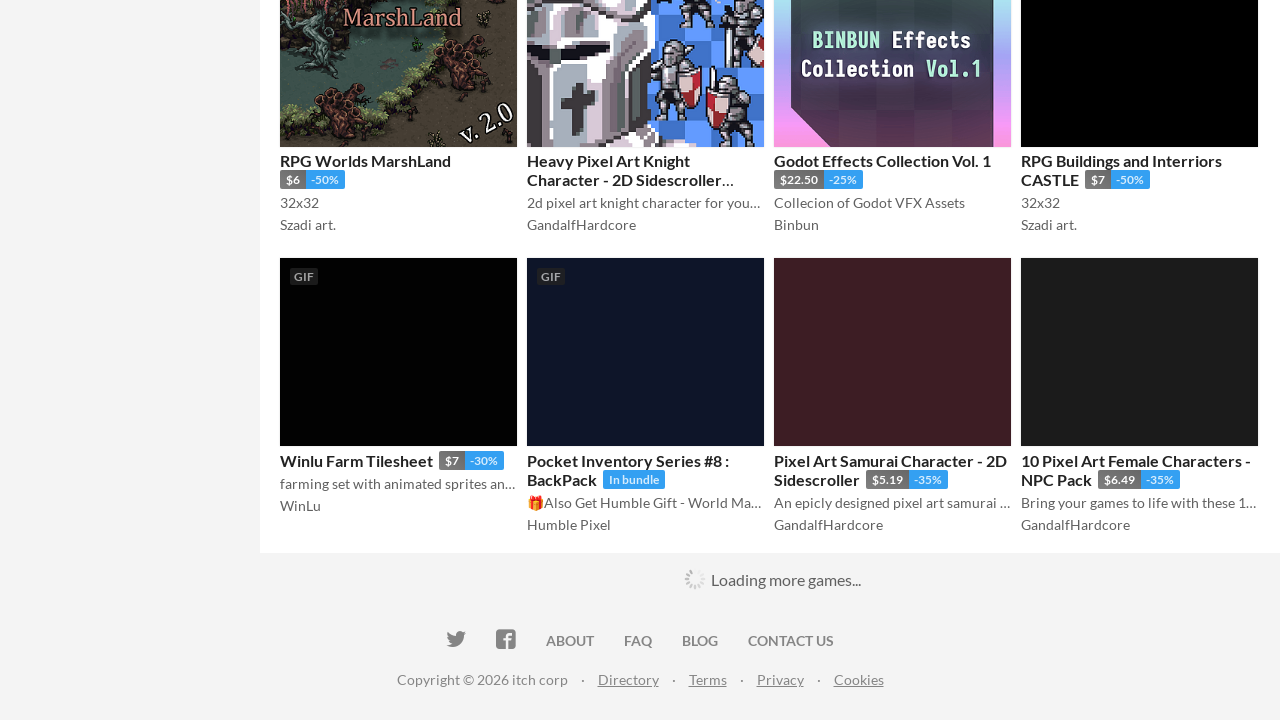

Waited for loading spinner to hide while scrolling to load products
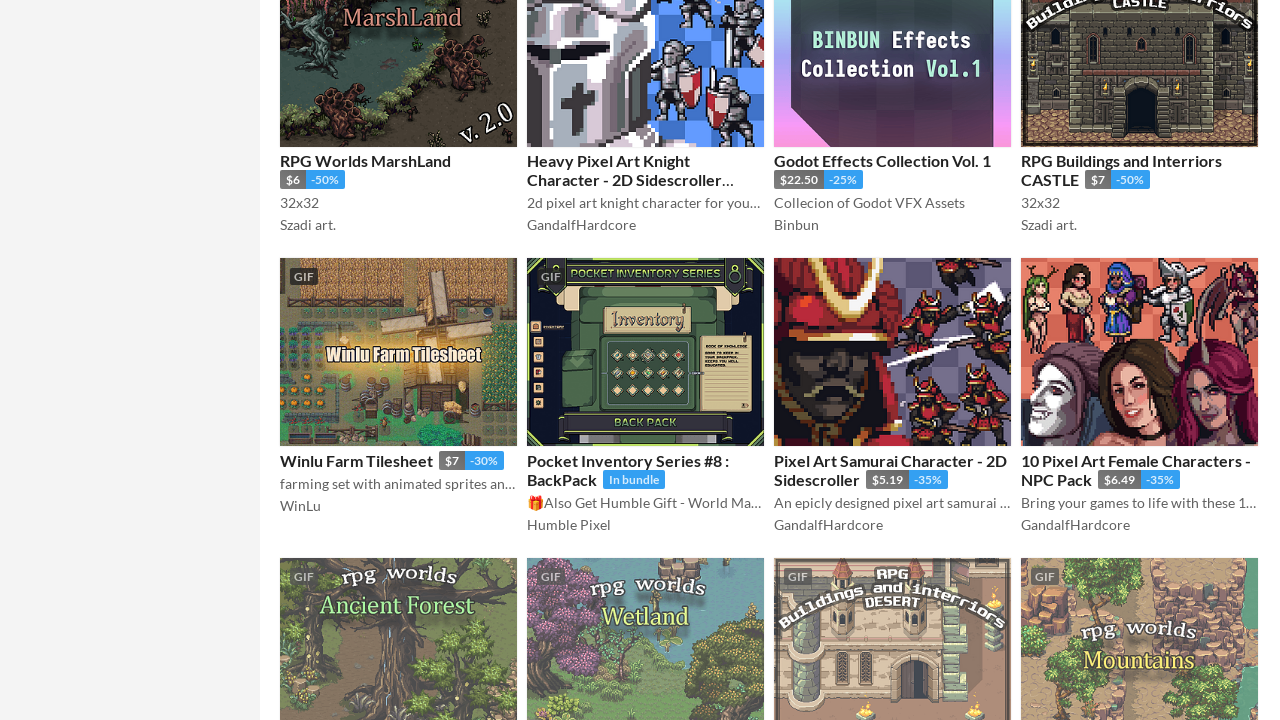

Scrolled grid loader into view
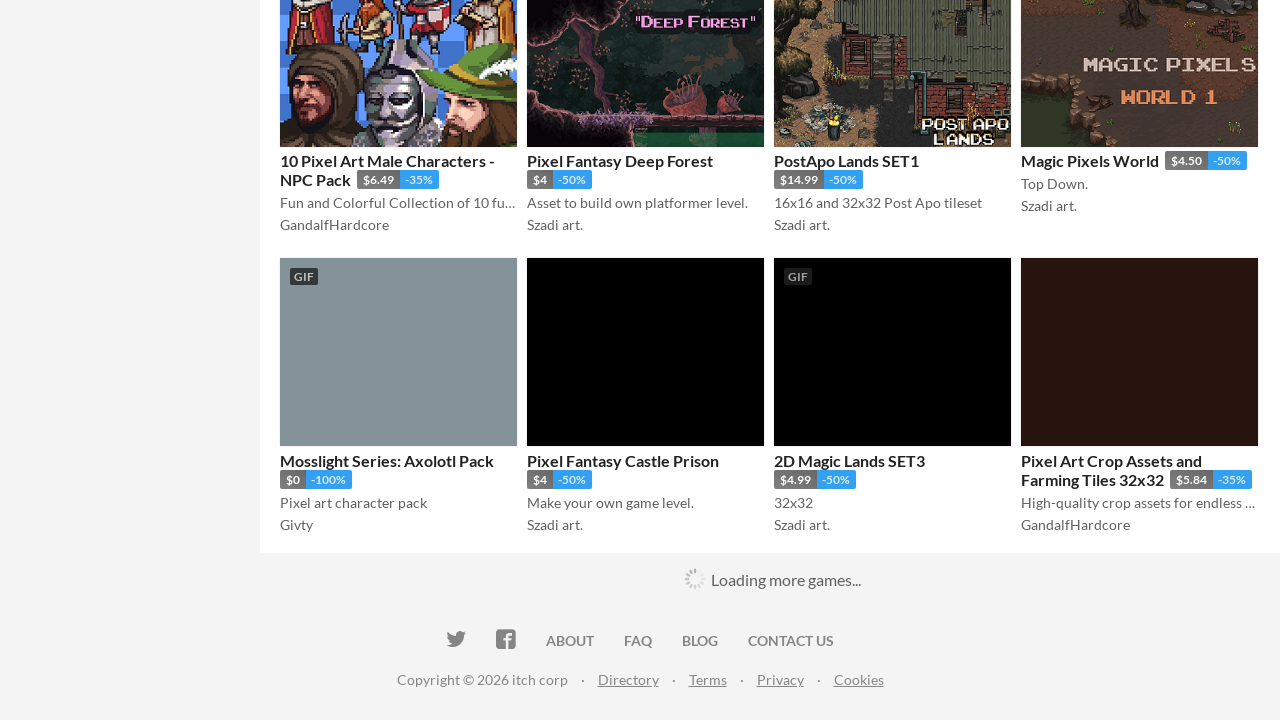

Waited for loading spinner to hide while scrolling to load products
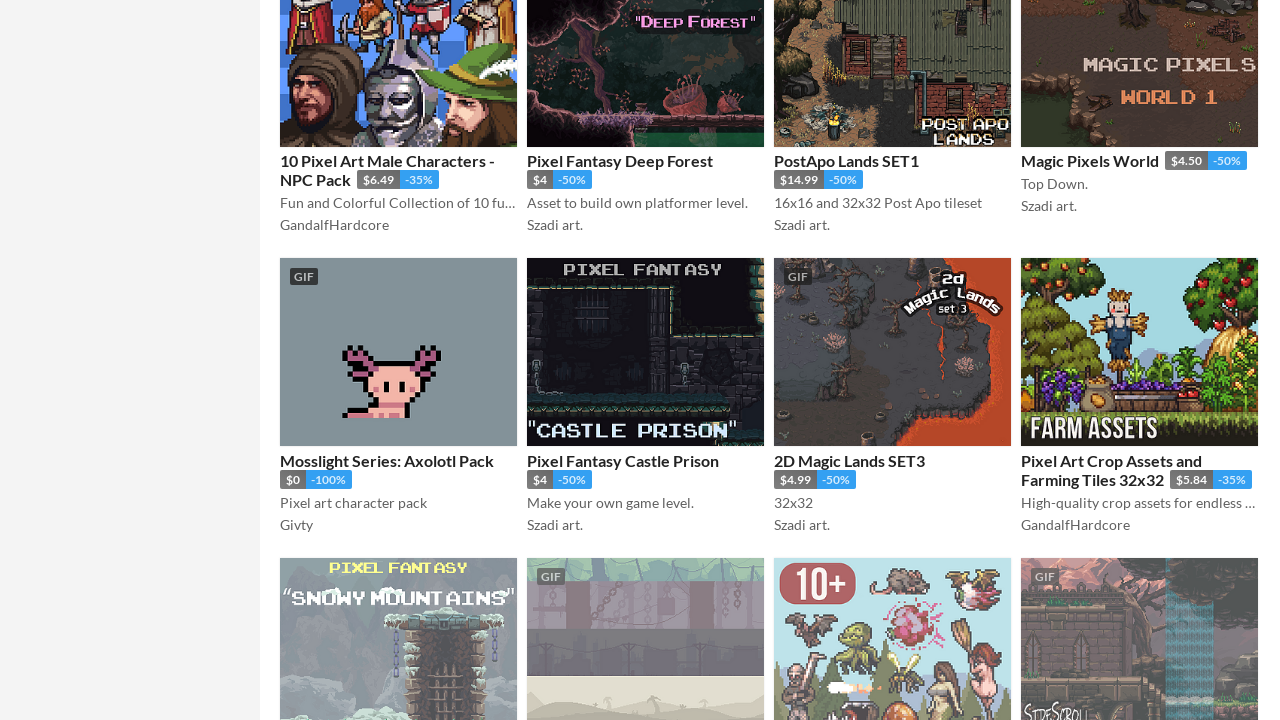

Scrolled grid loader into view
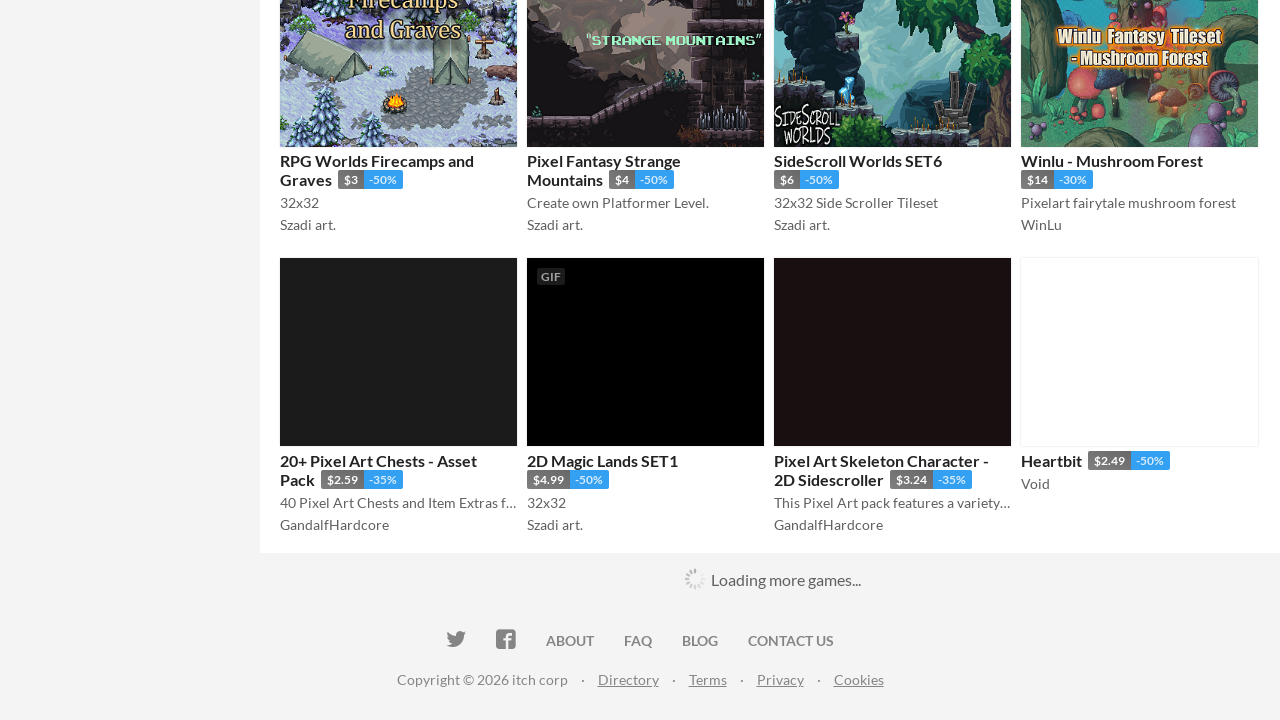

Waited for loading spinner to hide while scrolling to load products
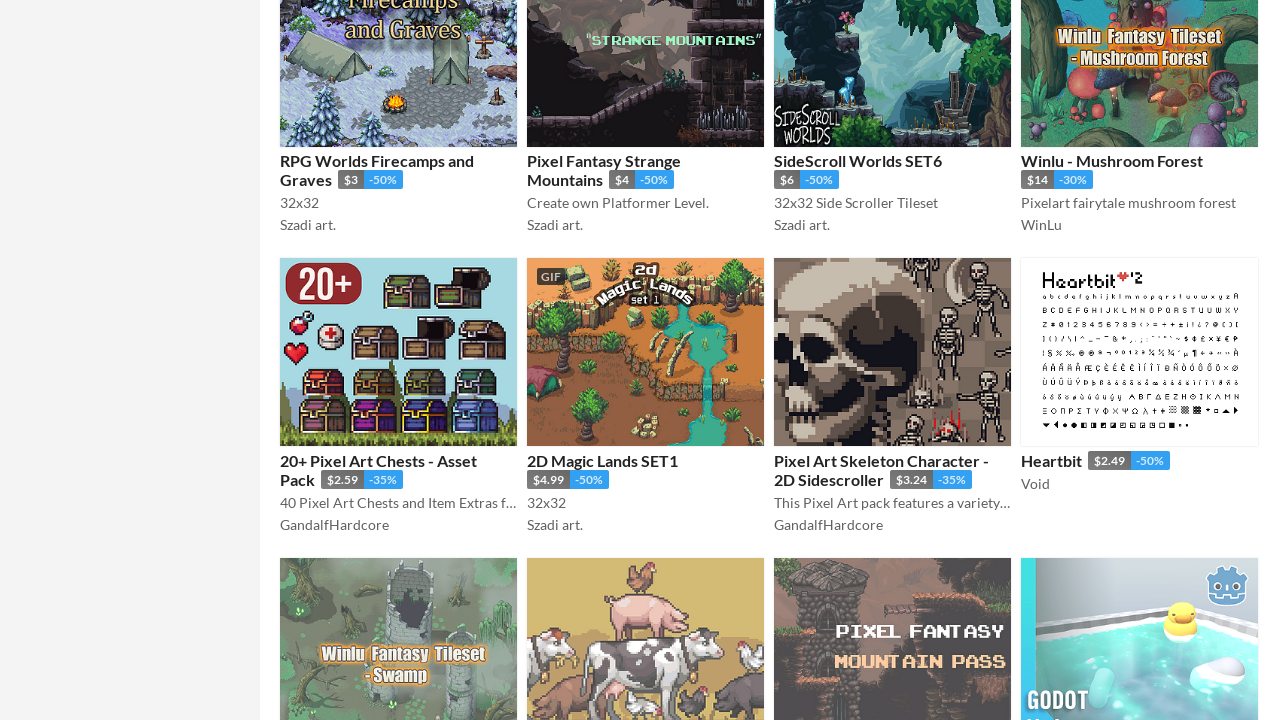

Scrolled grid loader into view
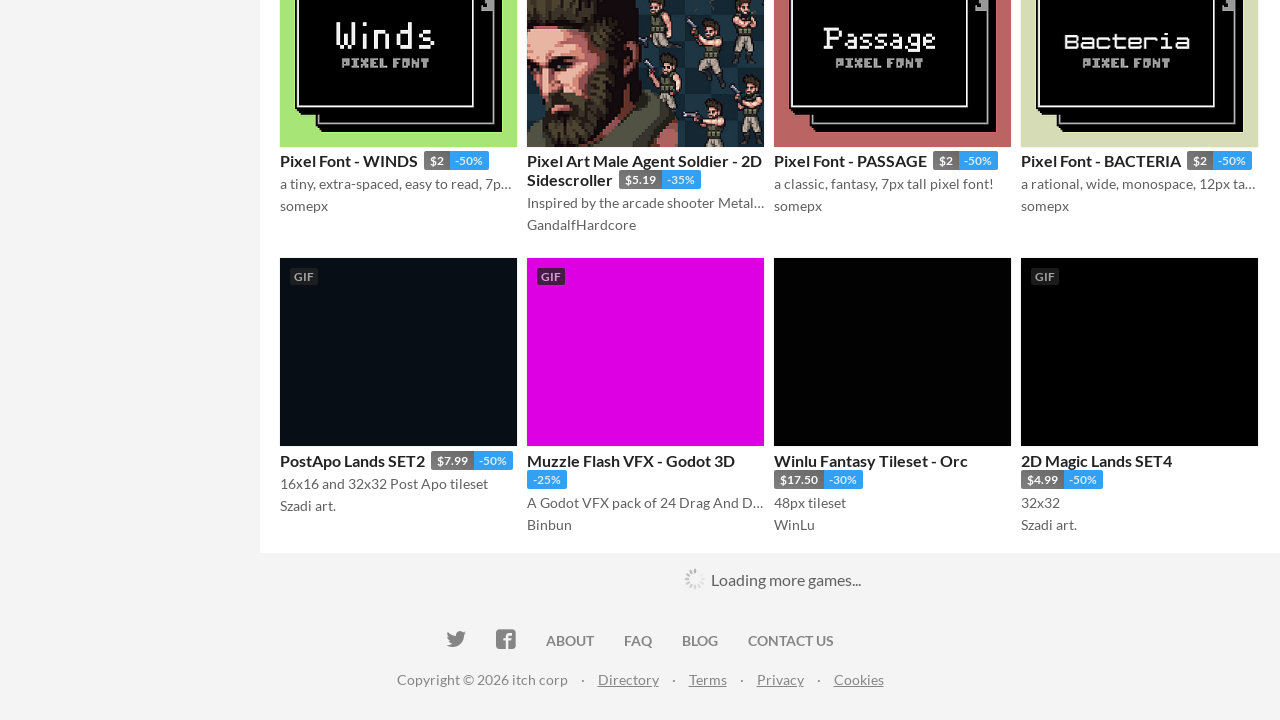

Waited for loading spinner to hide while scrolling to load products
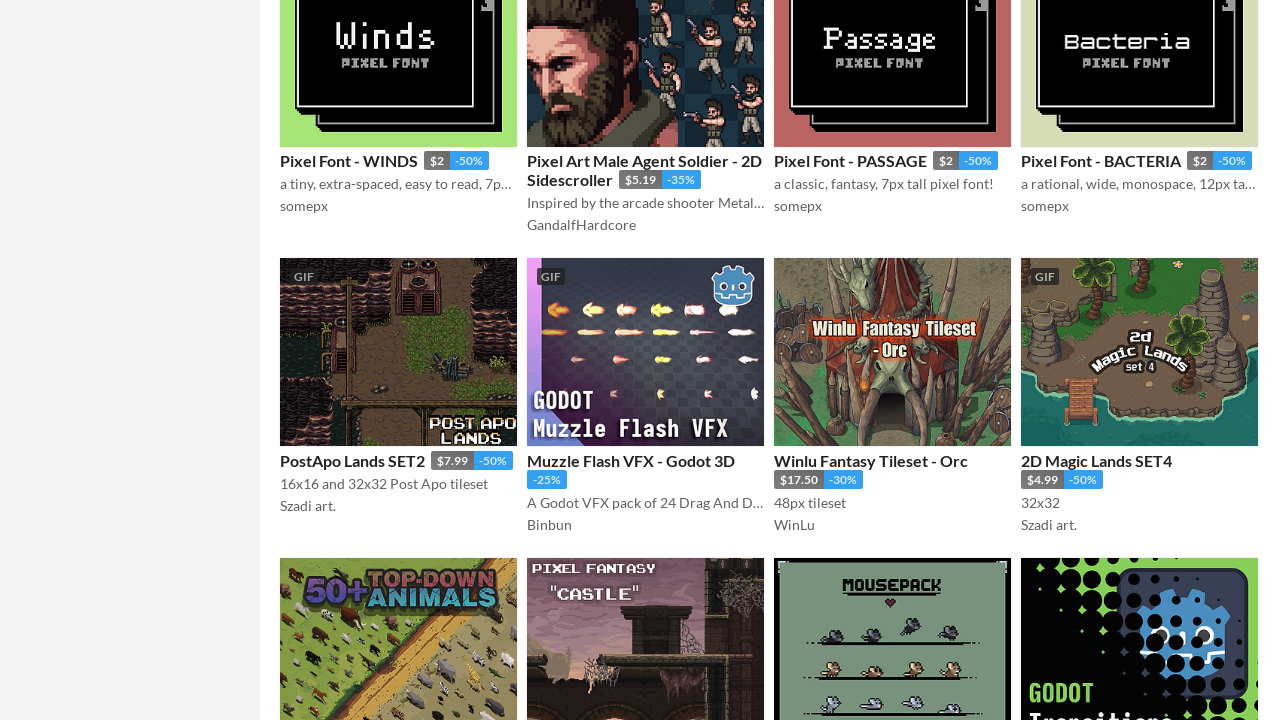

Scrolled grid loader into view
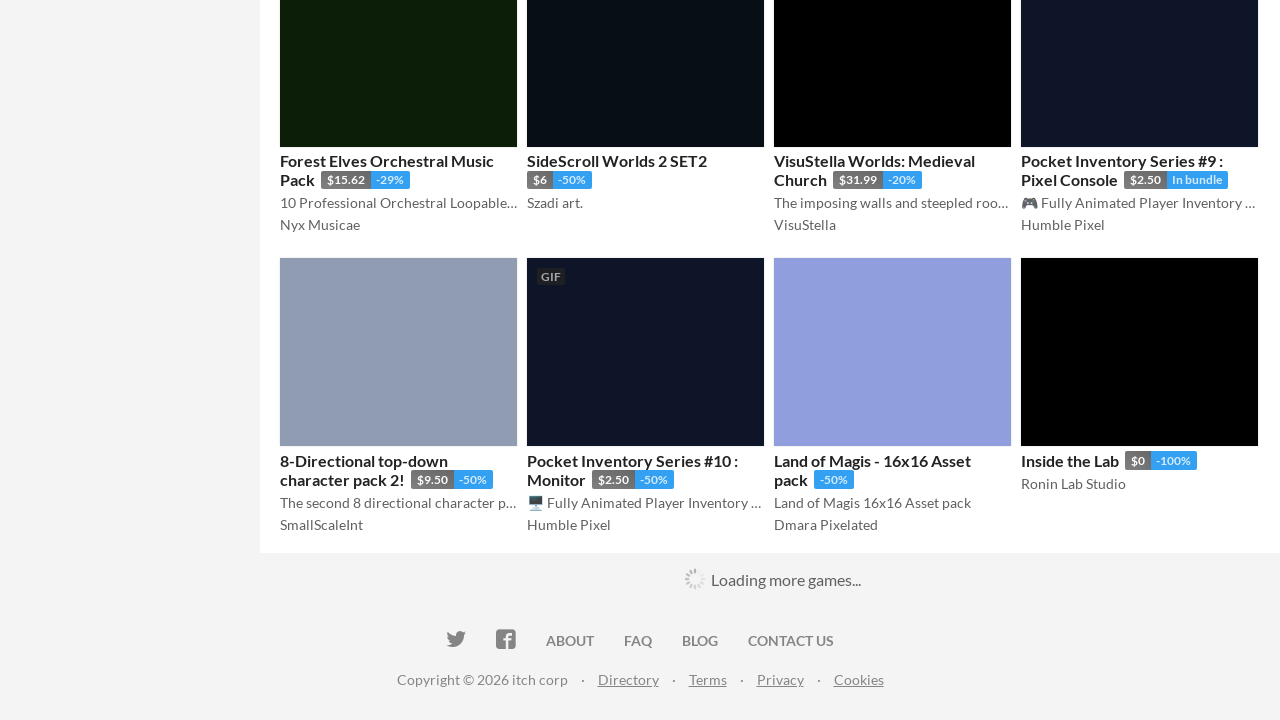

Waited for loading spinner to hide while scrolling to load products
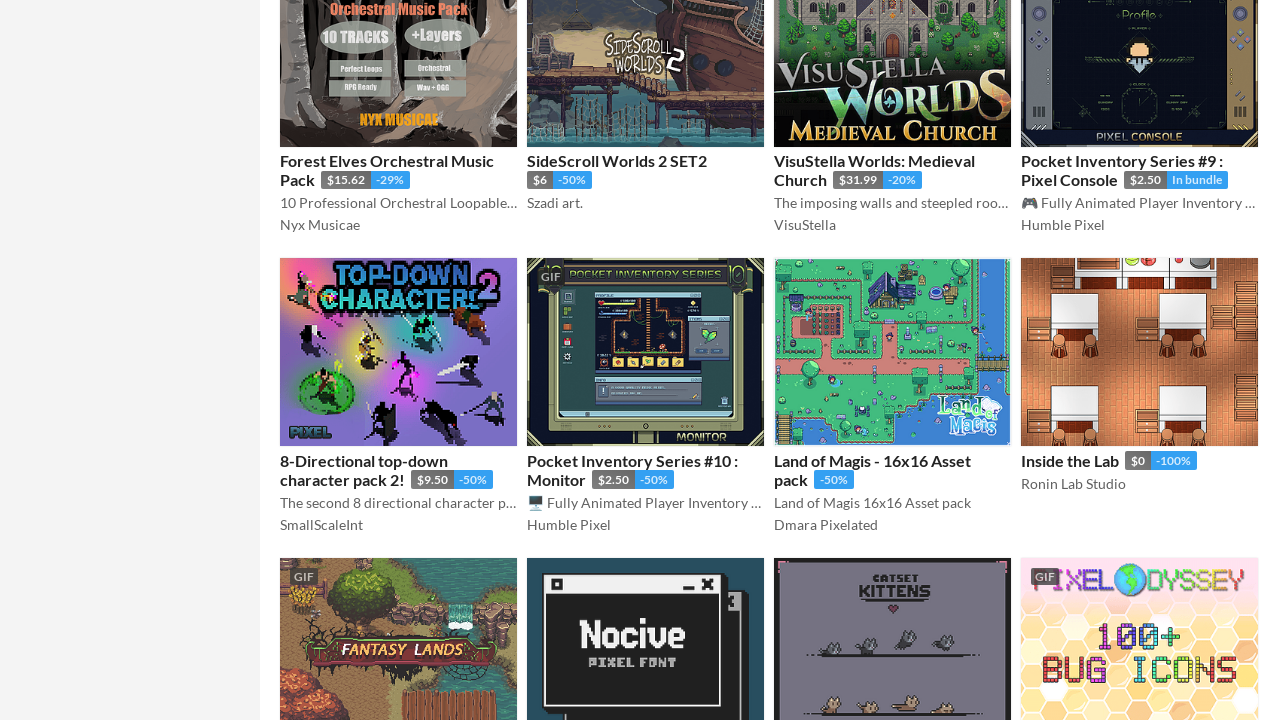

Scrolled grid loader into view
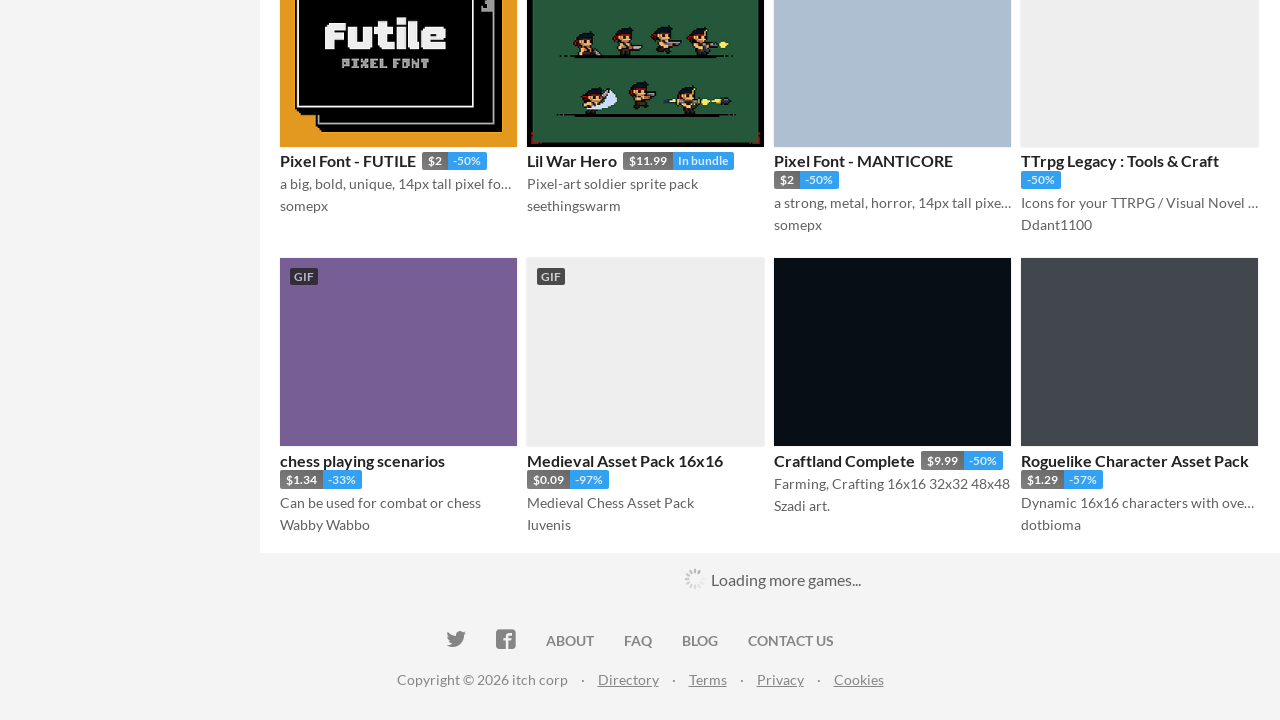

Waited for loading spinner to hide while scrolling to load products
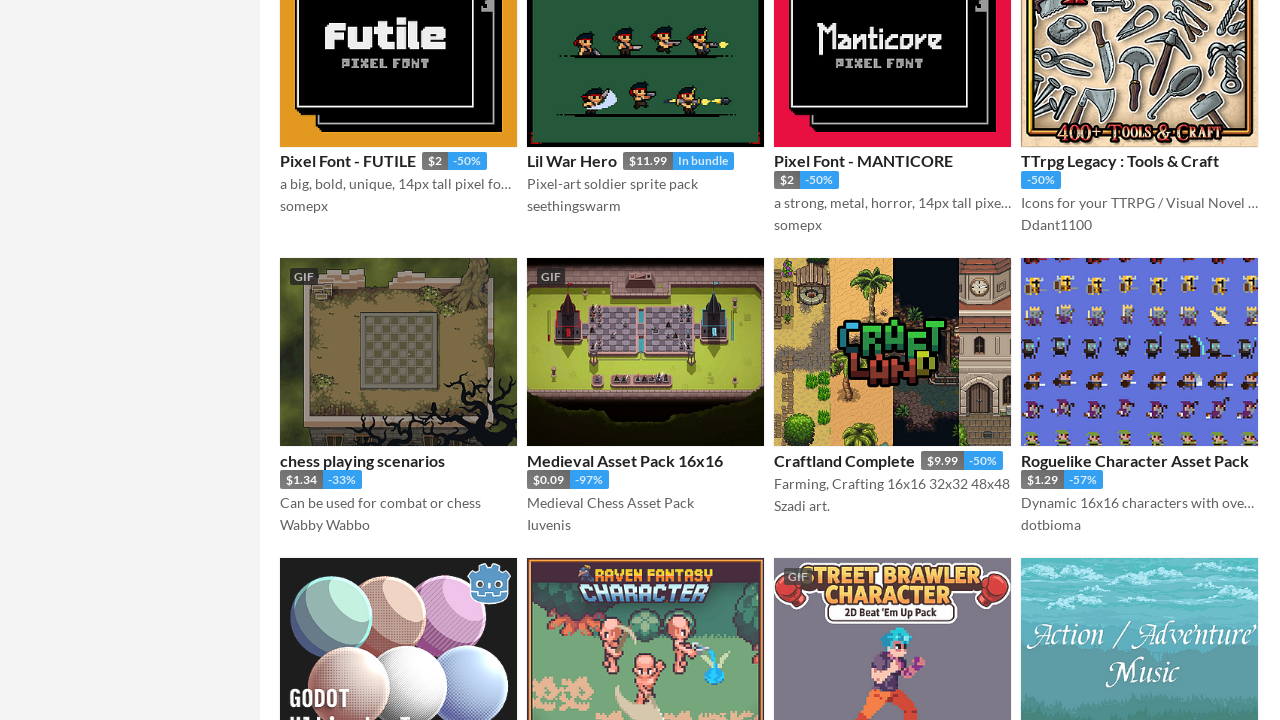

Scrolled grid loader into view
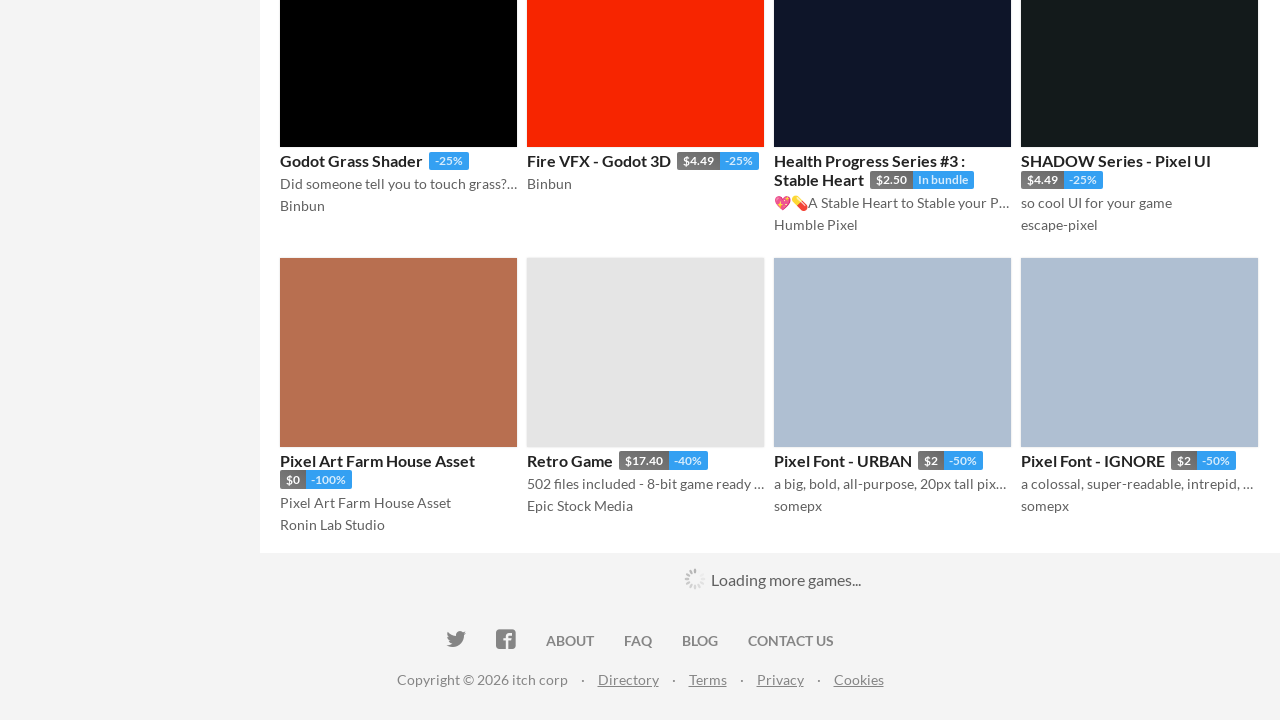

Waited for loading spinner to hide while scrolling to load products
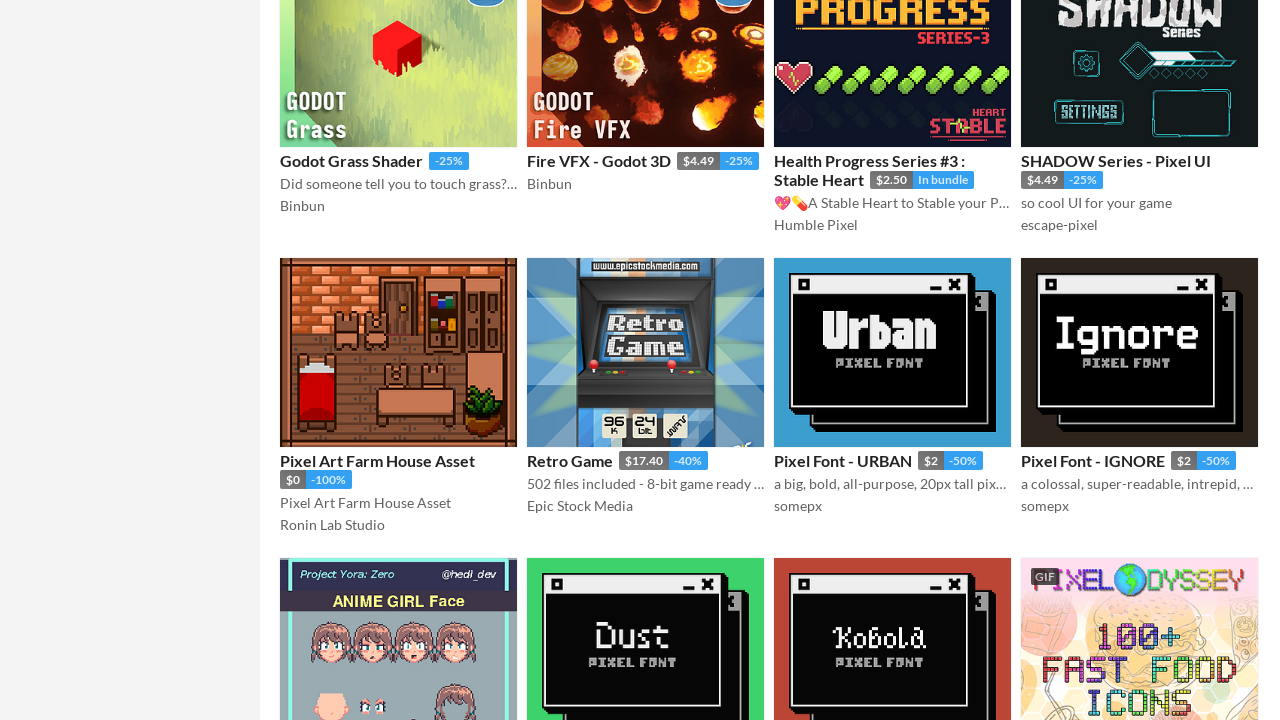

Scrolled grid loader into view
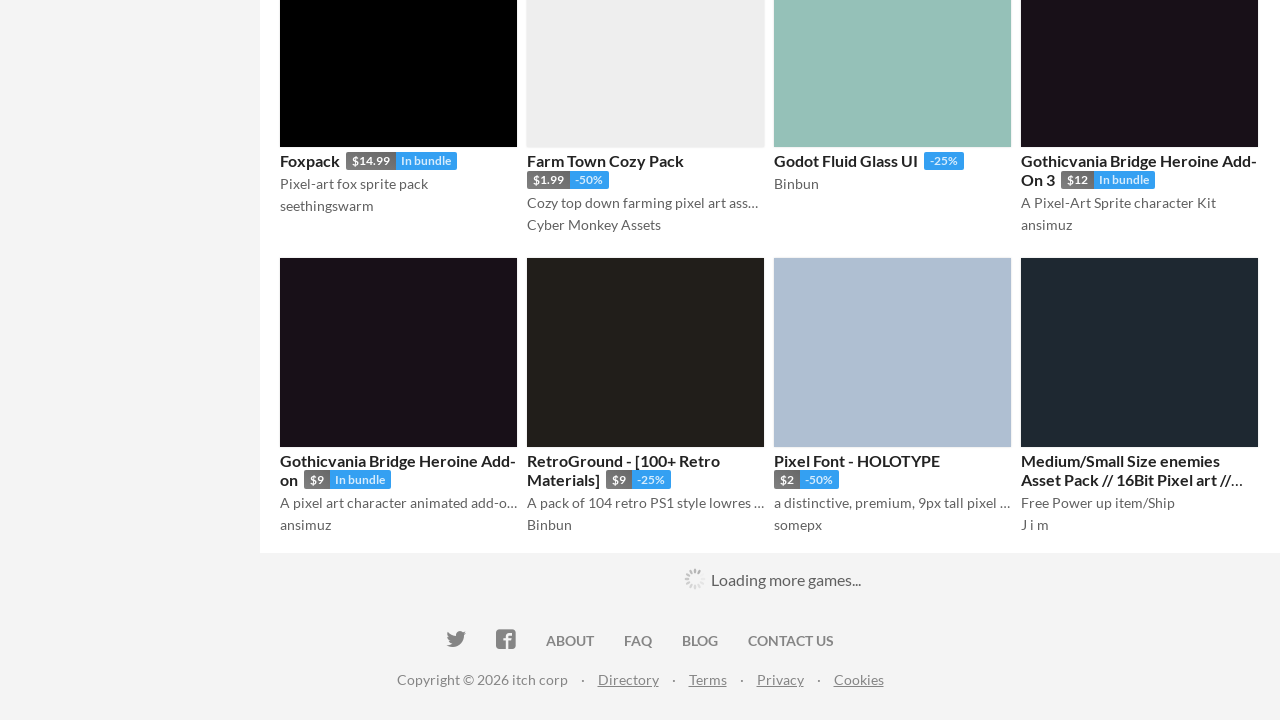

Waited for loading spinner to hide while scrolling to load products
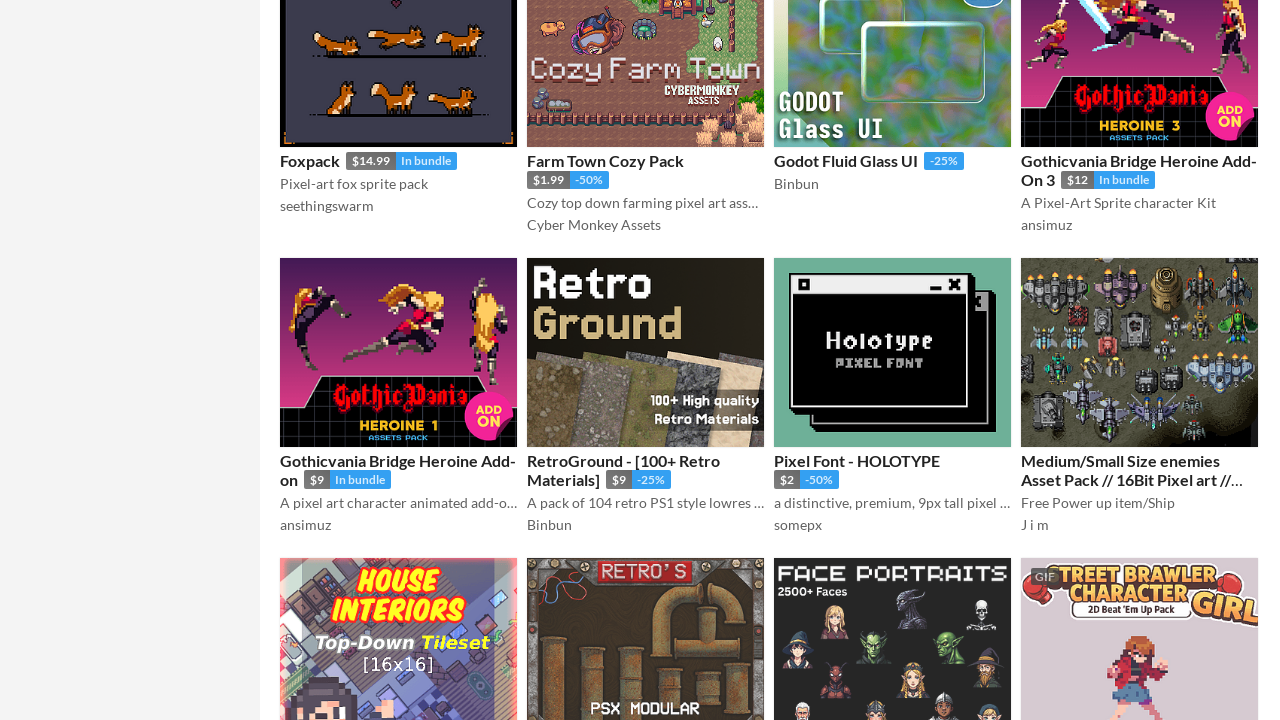

Scrolled grid loader into view
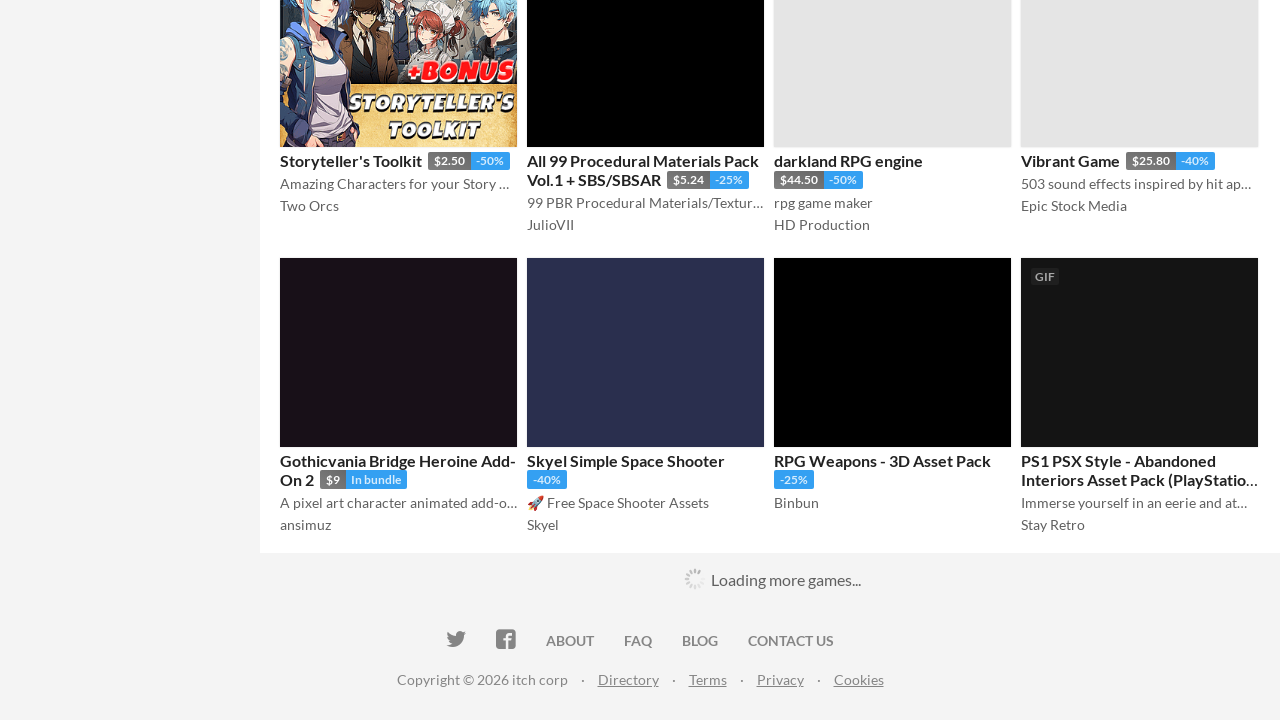

Waited for loading spinner to hide while scrolling to load products
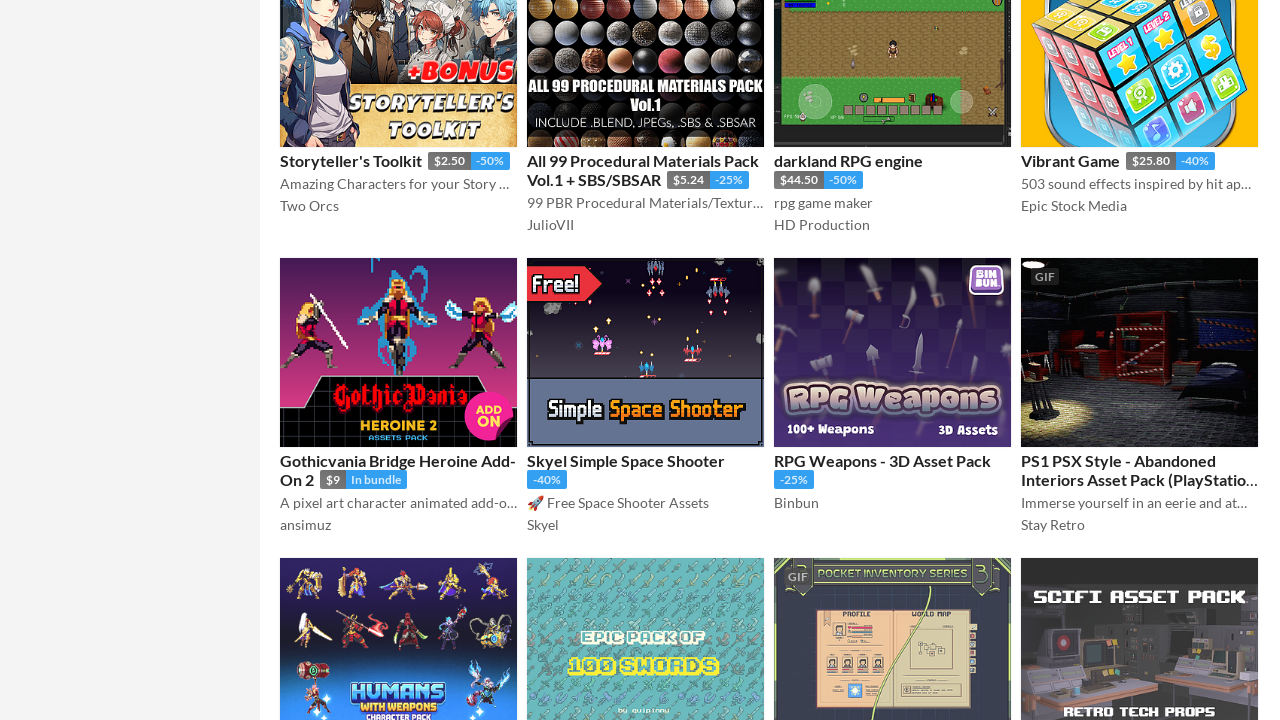

Scrolled grid loader into view
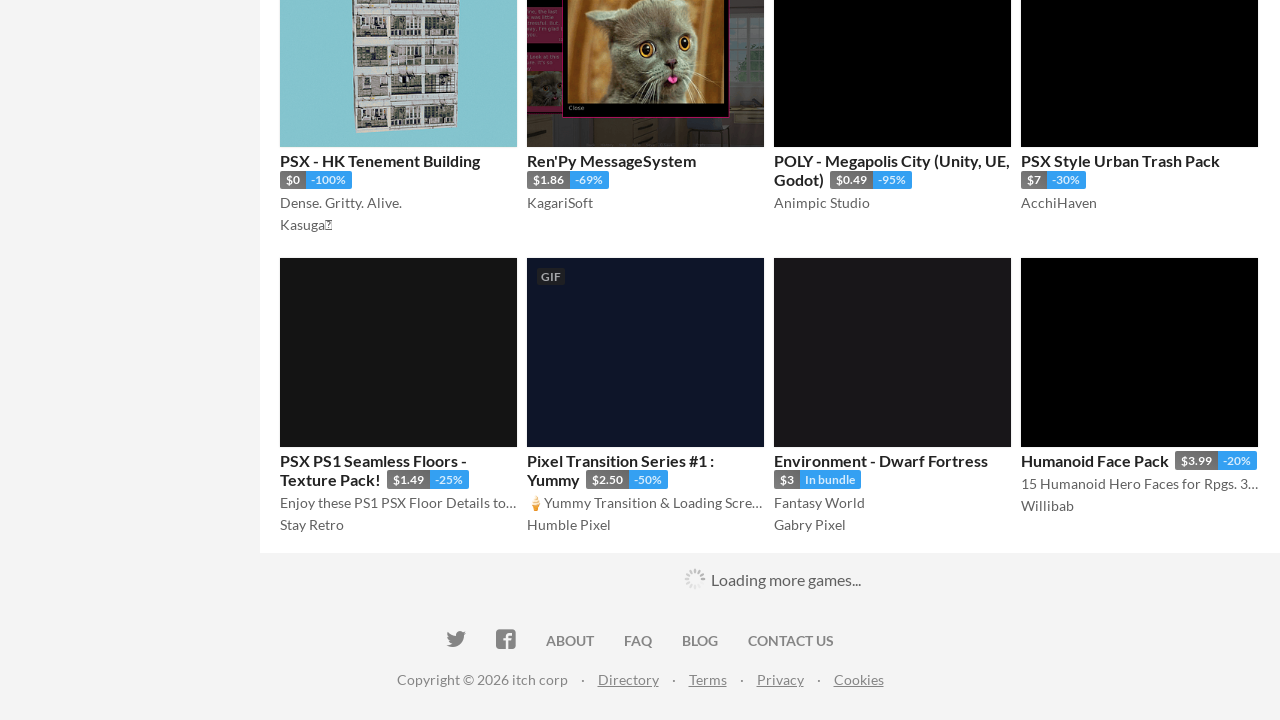

Waited for loading spinner to hide while scrolling to load products
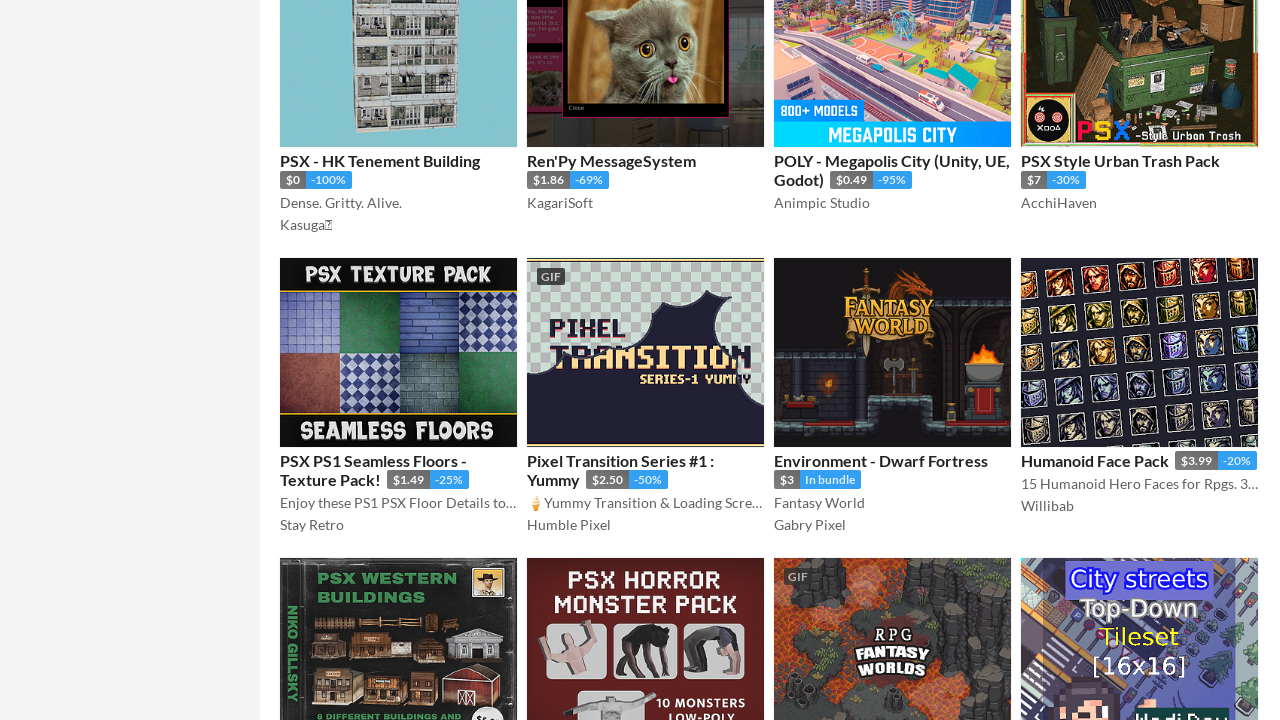

Scrolled grid loader into view
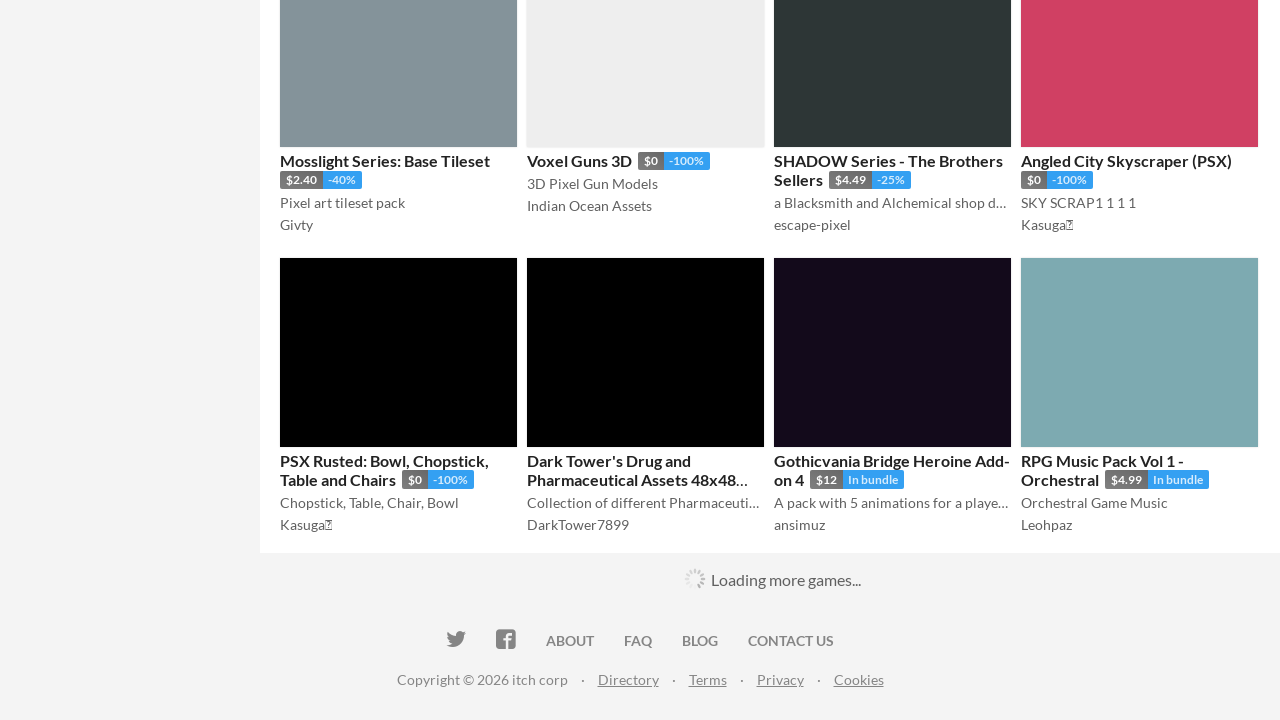

Waited for loading spinner to hide while scrolling to load products
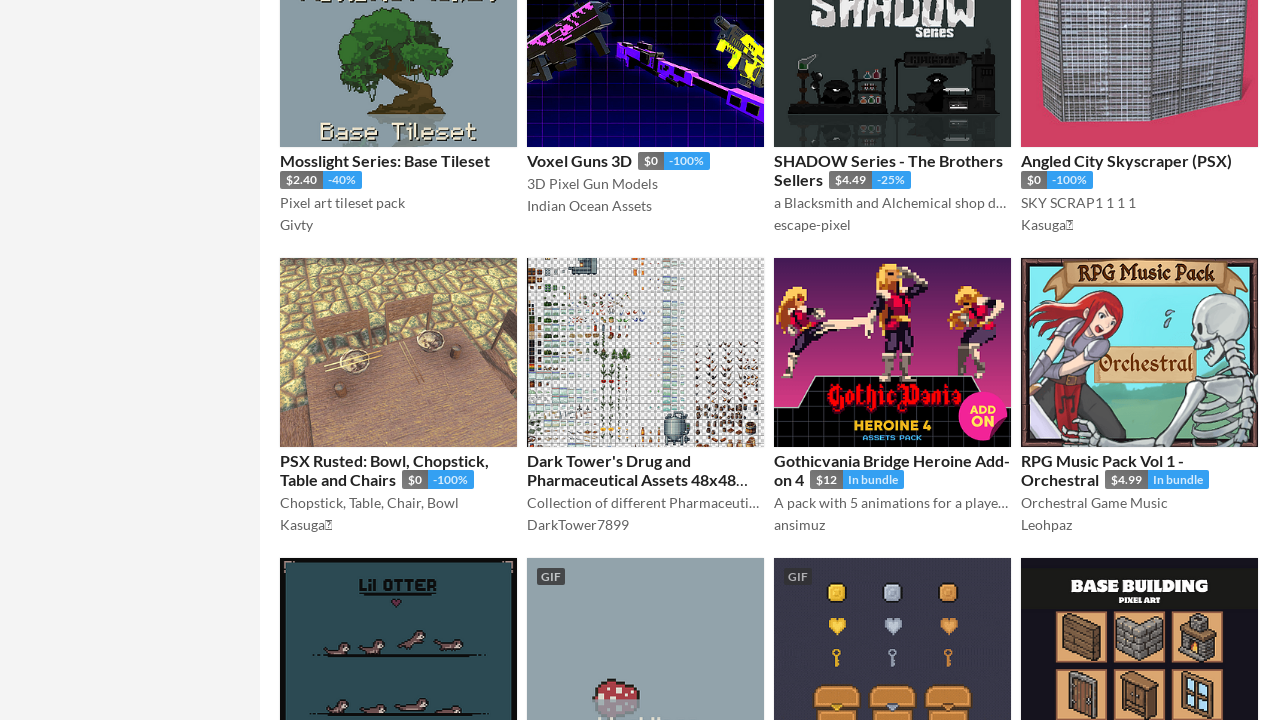

Scrolled grid loader into view
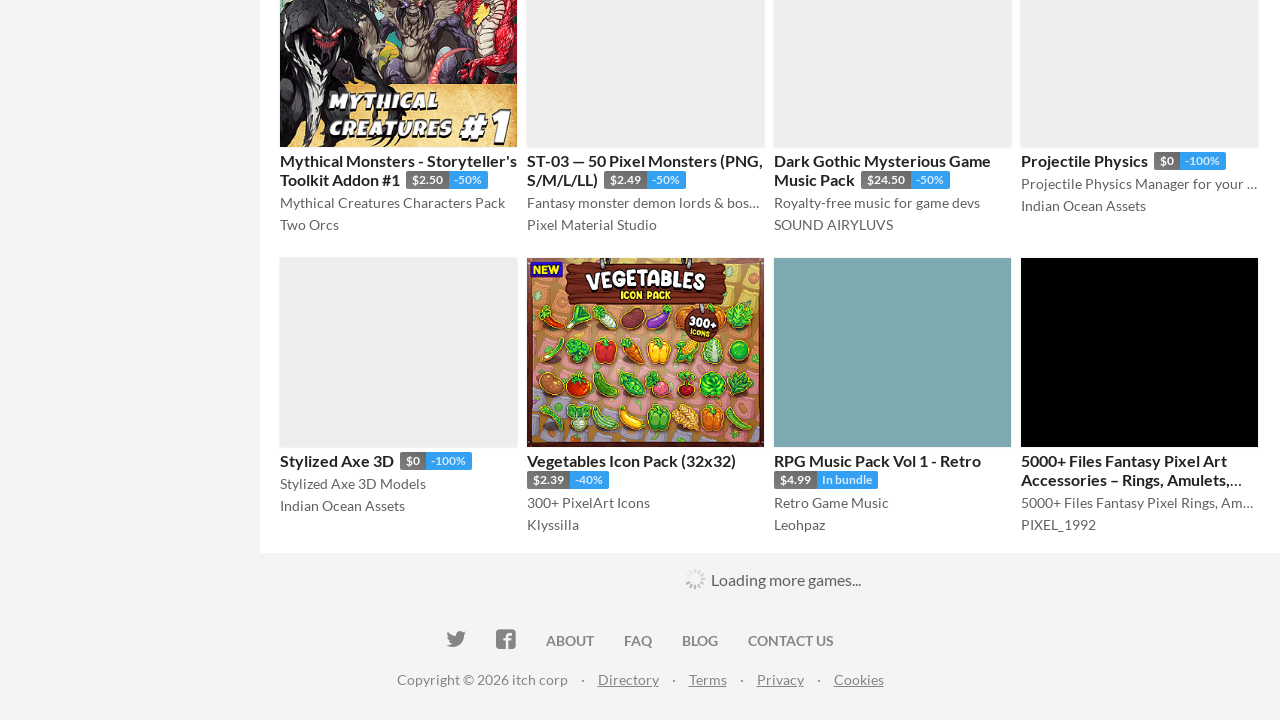

Waited for loading spinner to hide while scrolling to load products
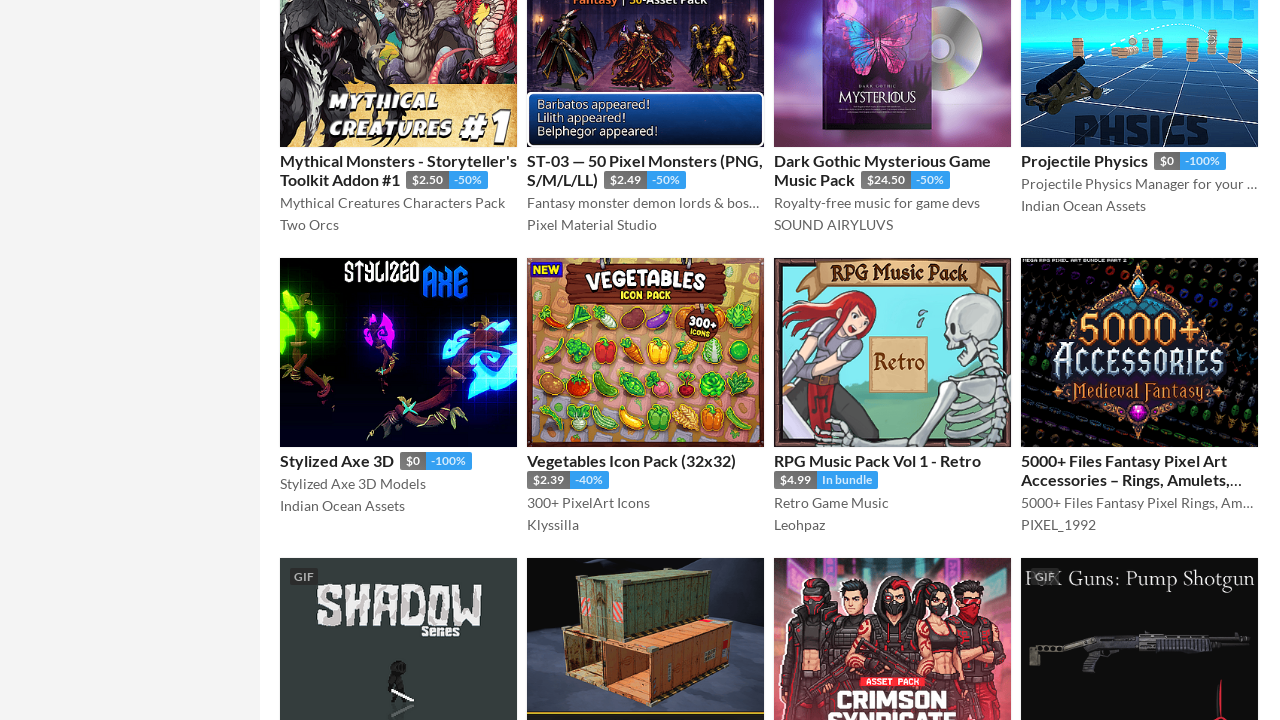

Scrolled grid loader into view
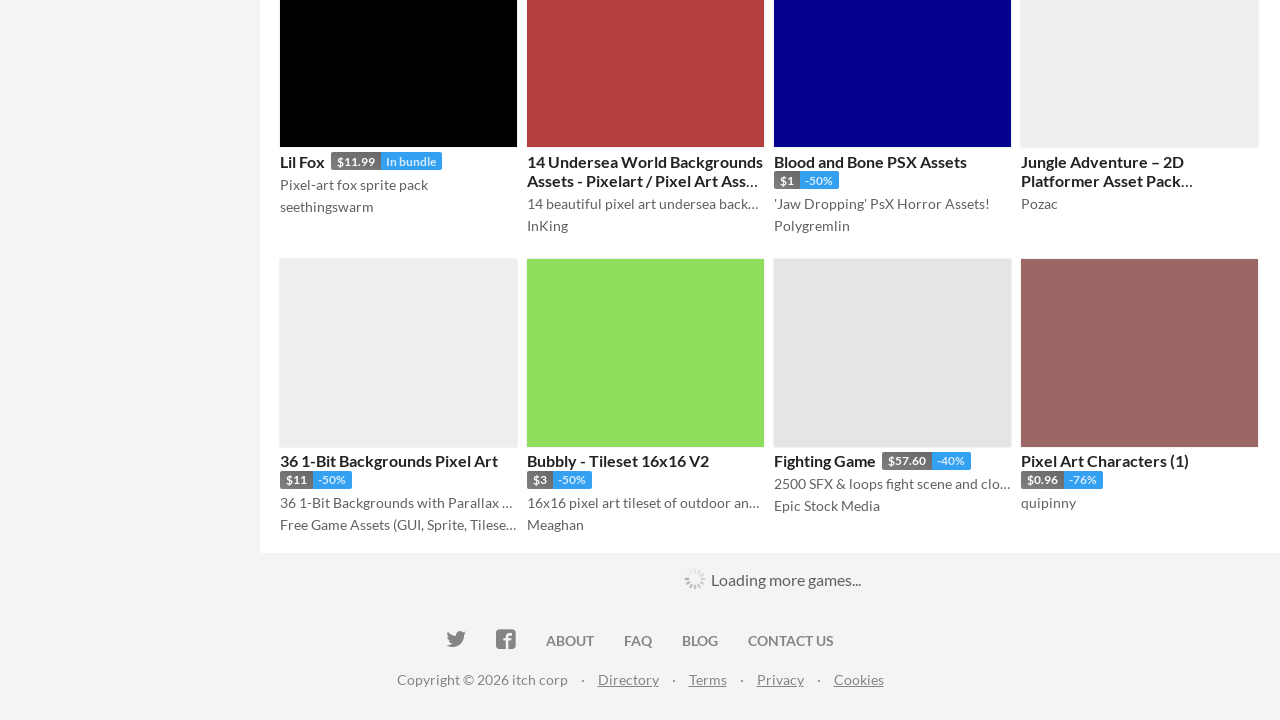

Waited for loading spinner to hide while scrolling to load products
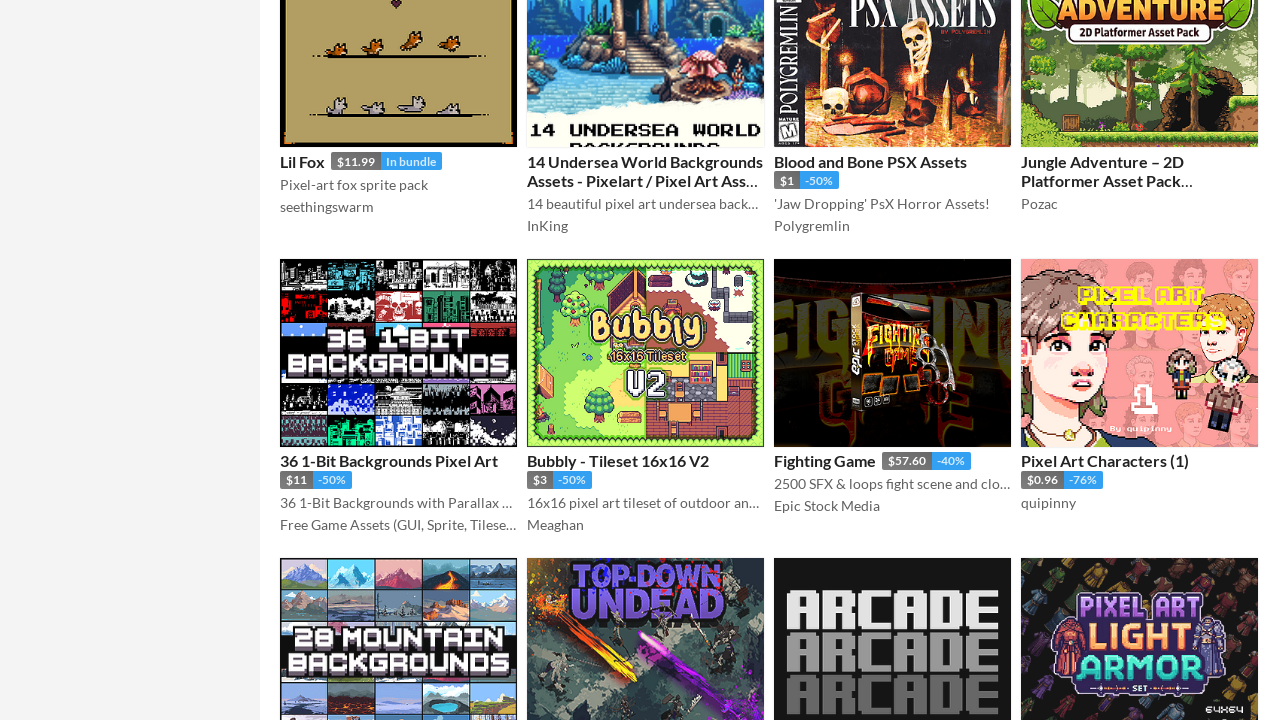

Scrolled grid loader into view
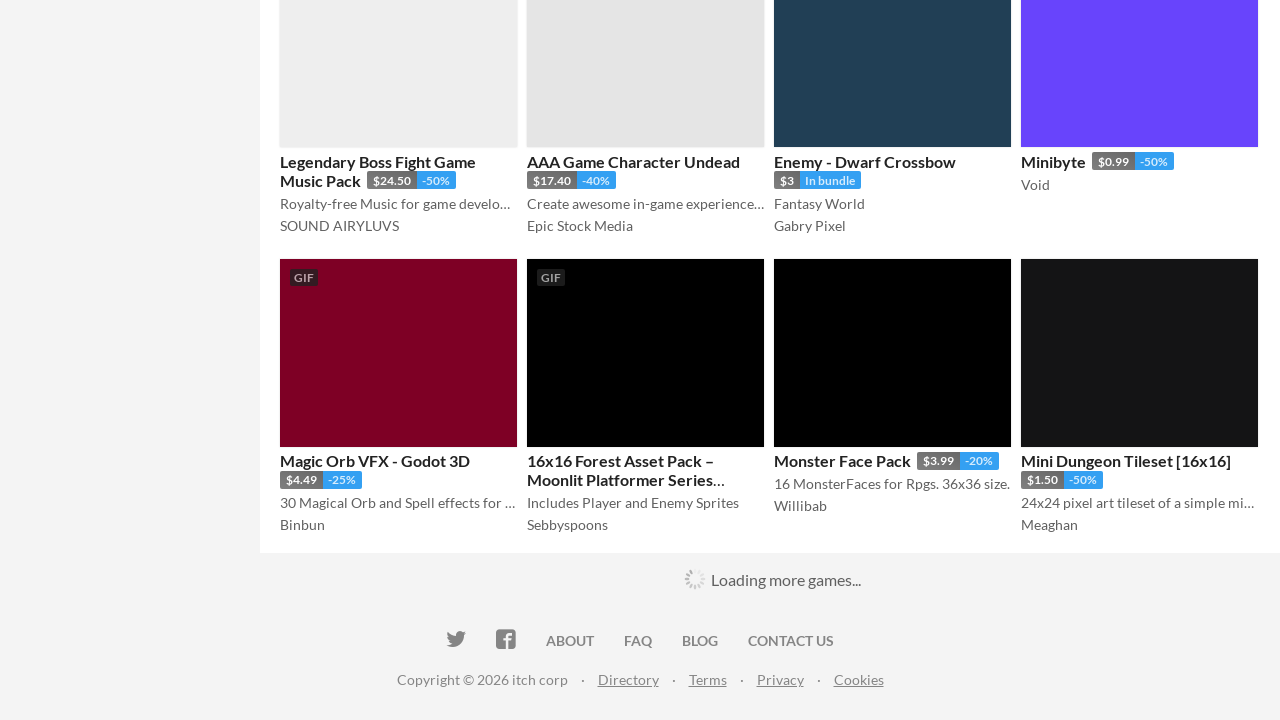

Waited for loading spinner to hide while scrolling to load products
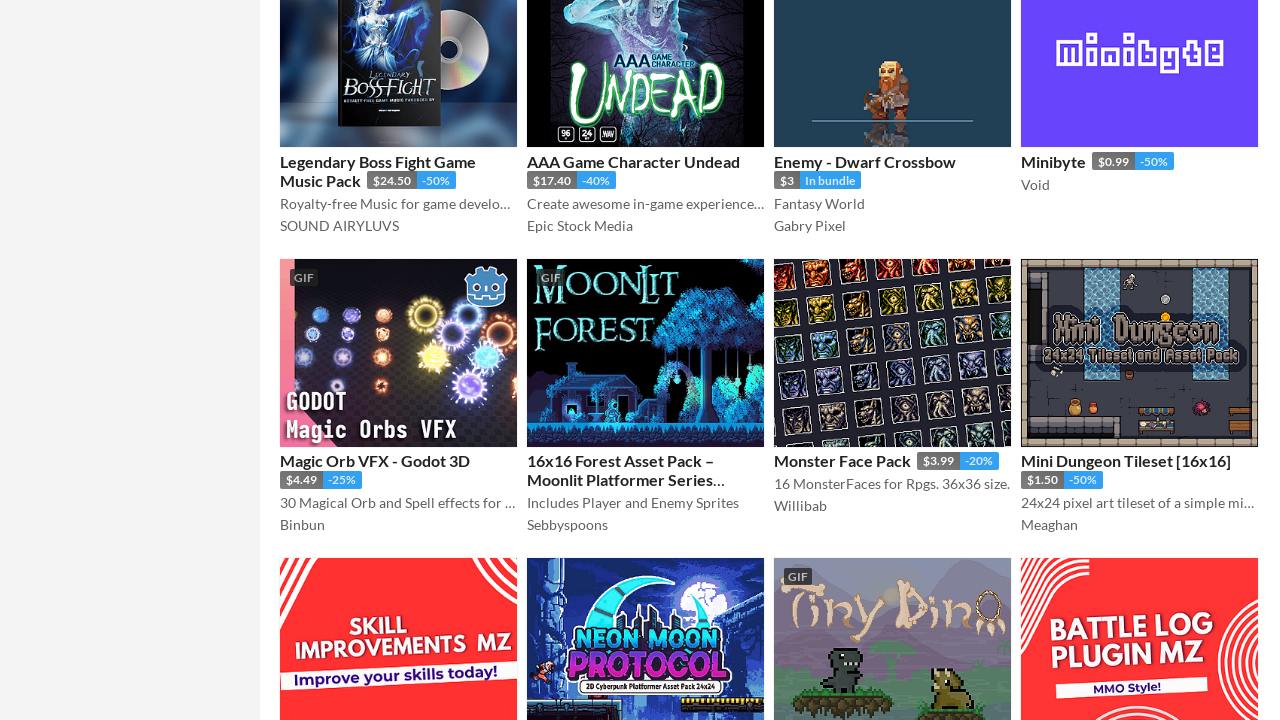

Scrolled grid loader into view
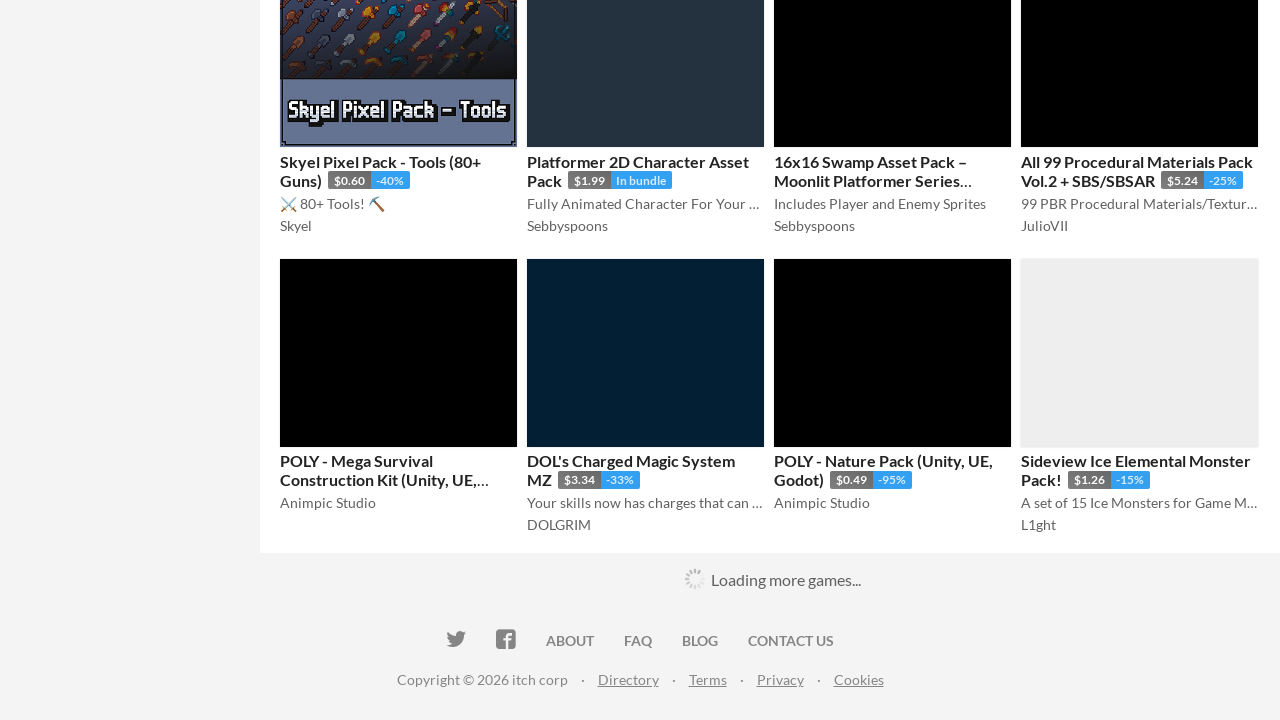

Waited for loading spinner to hide while scrolling to load products
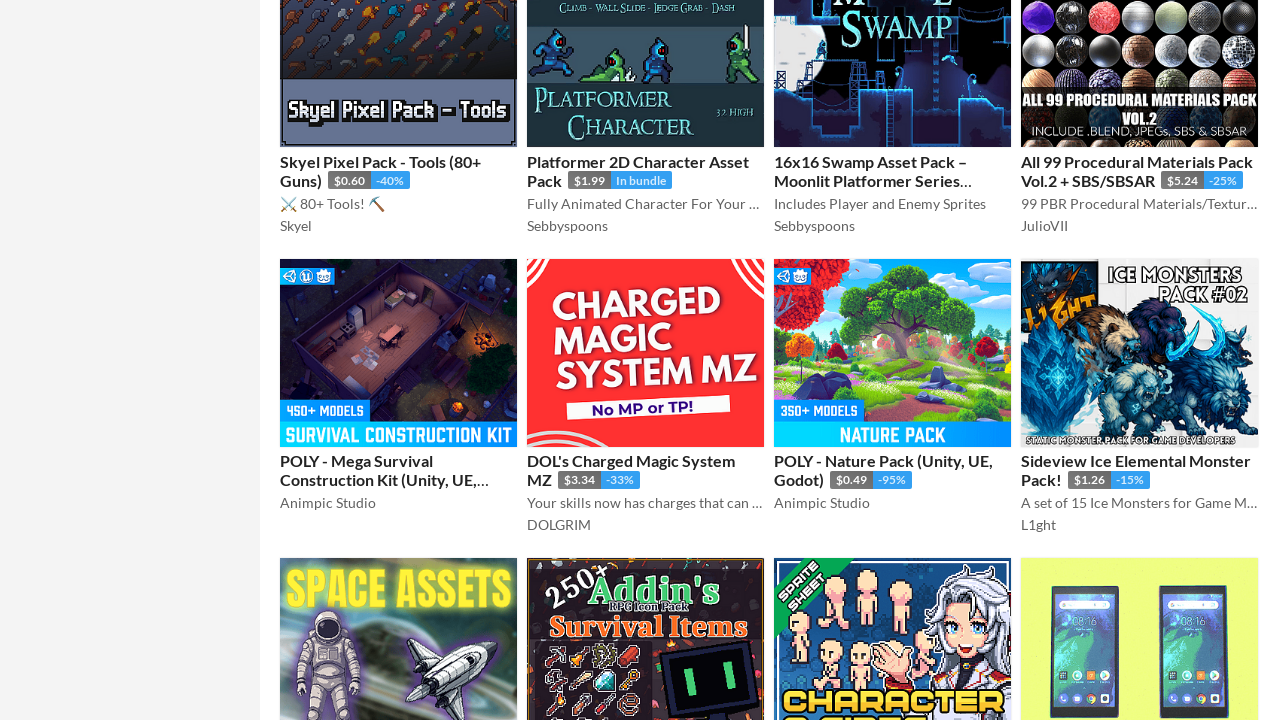

Scrolled grid loader into view
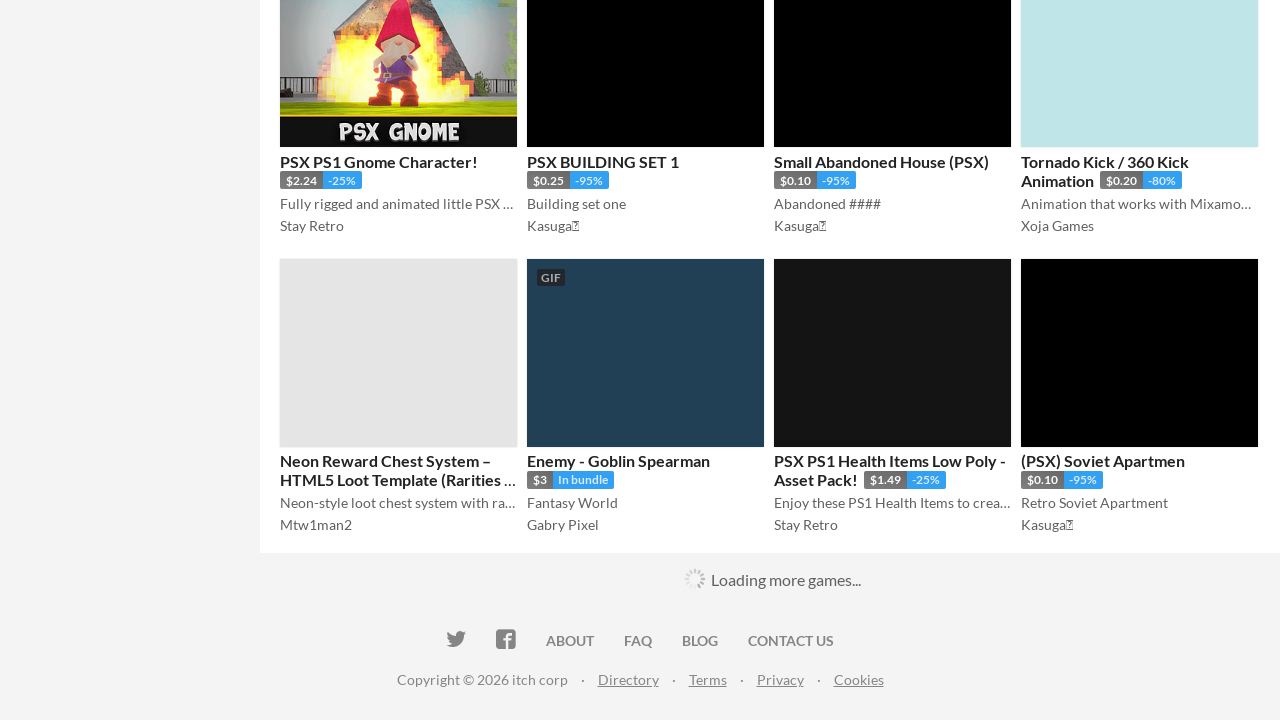

Waited for loading spinner to hide while scrolling to load products
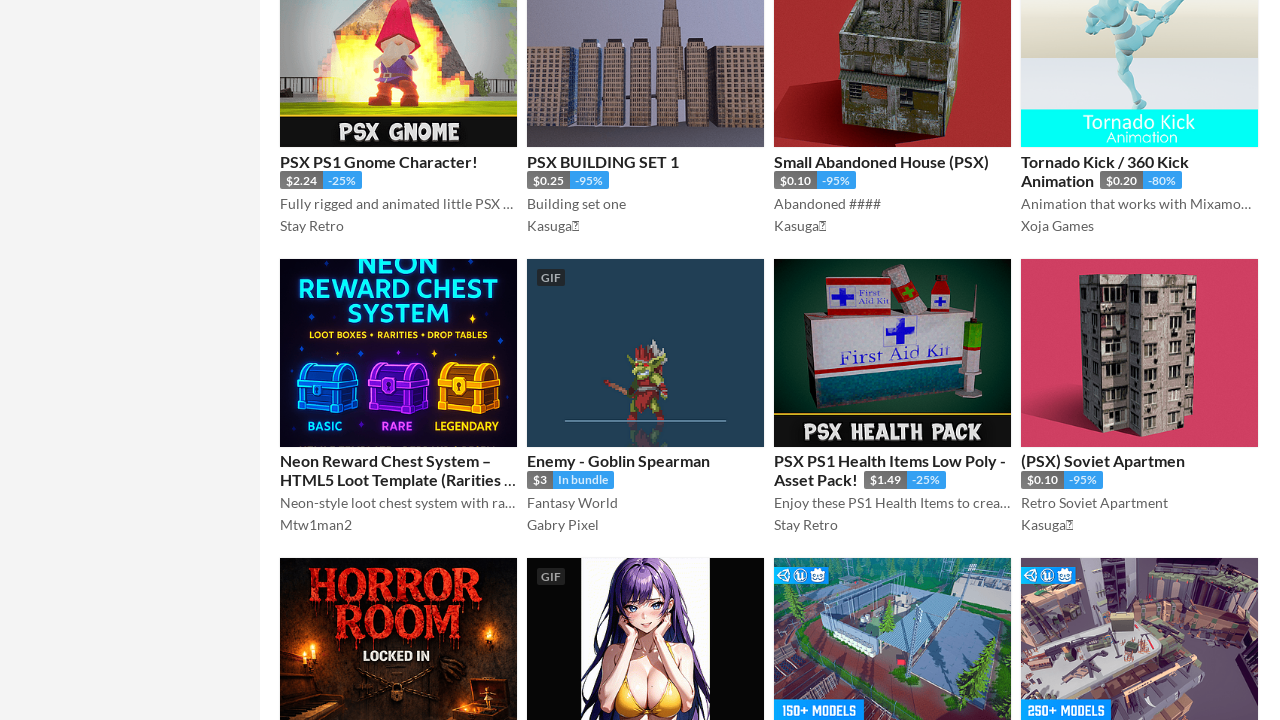

Scrolled grid loader into view
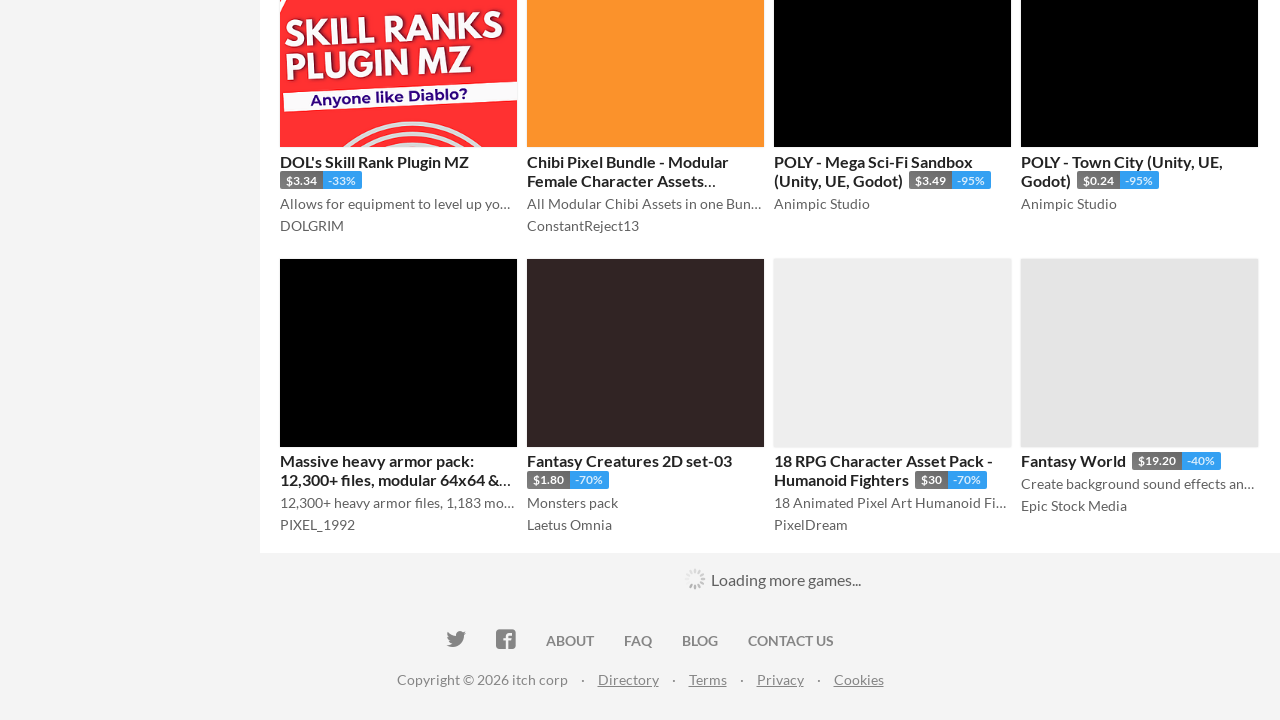

Waited for loading spinner to hide while scrolling to load products
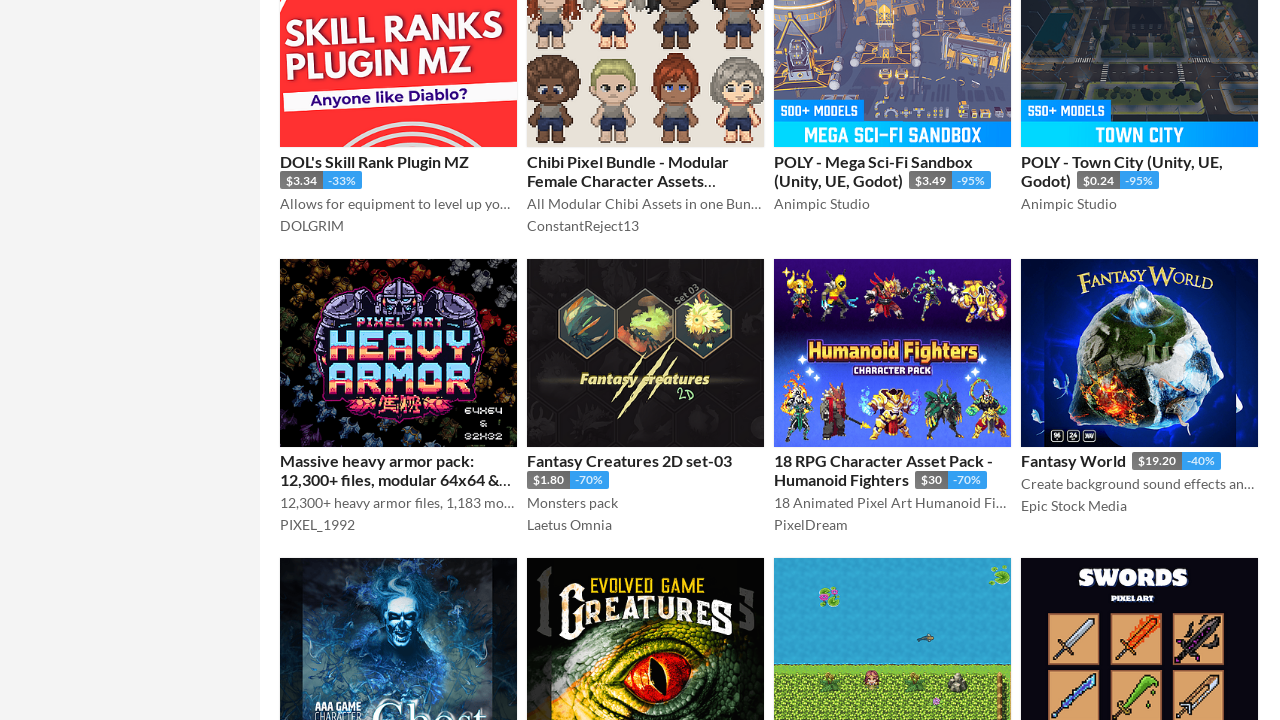

Scrolled grid loader into view
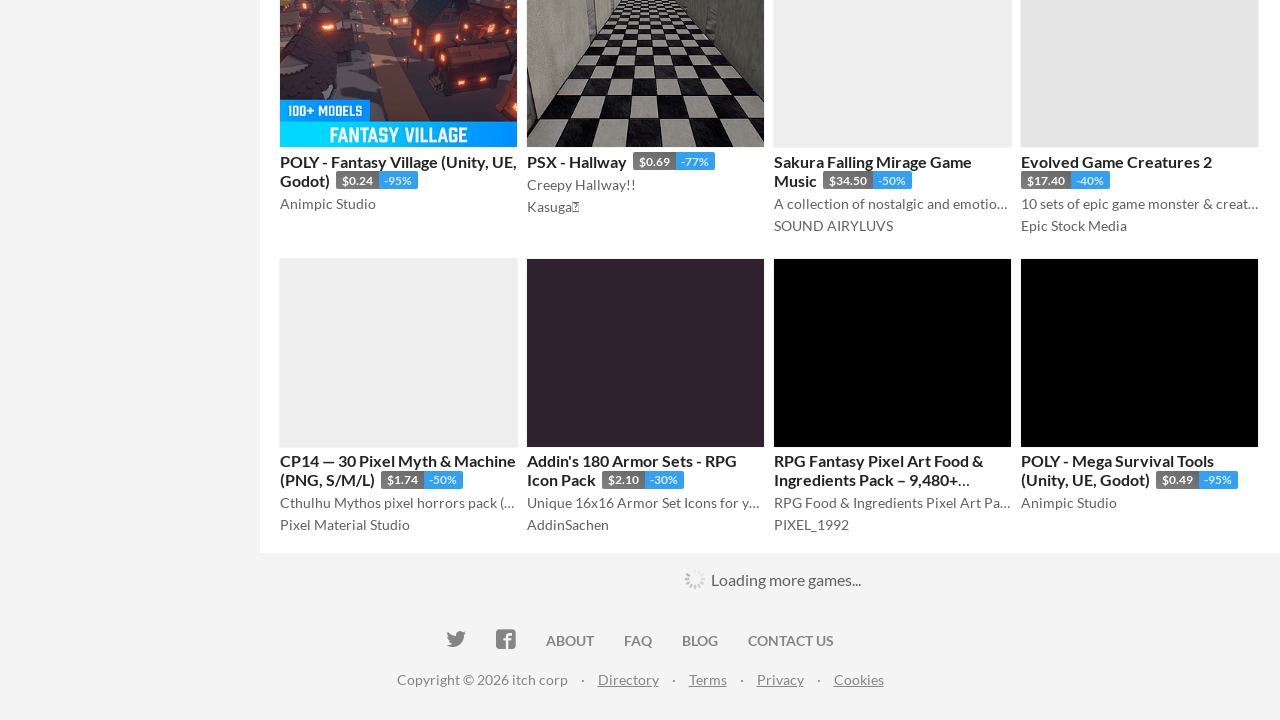

Waited for loading spinner to hide while scrolling to load products
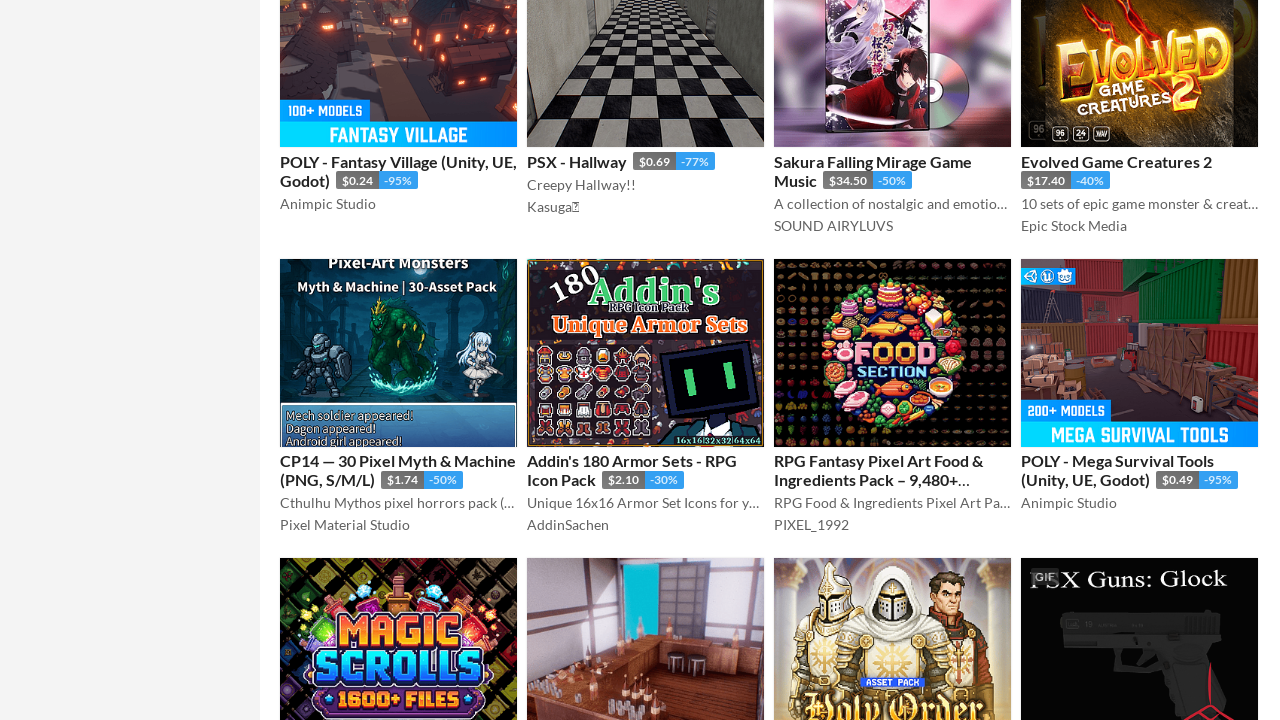

Scrolled grid loader into view
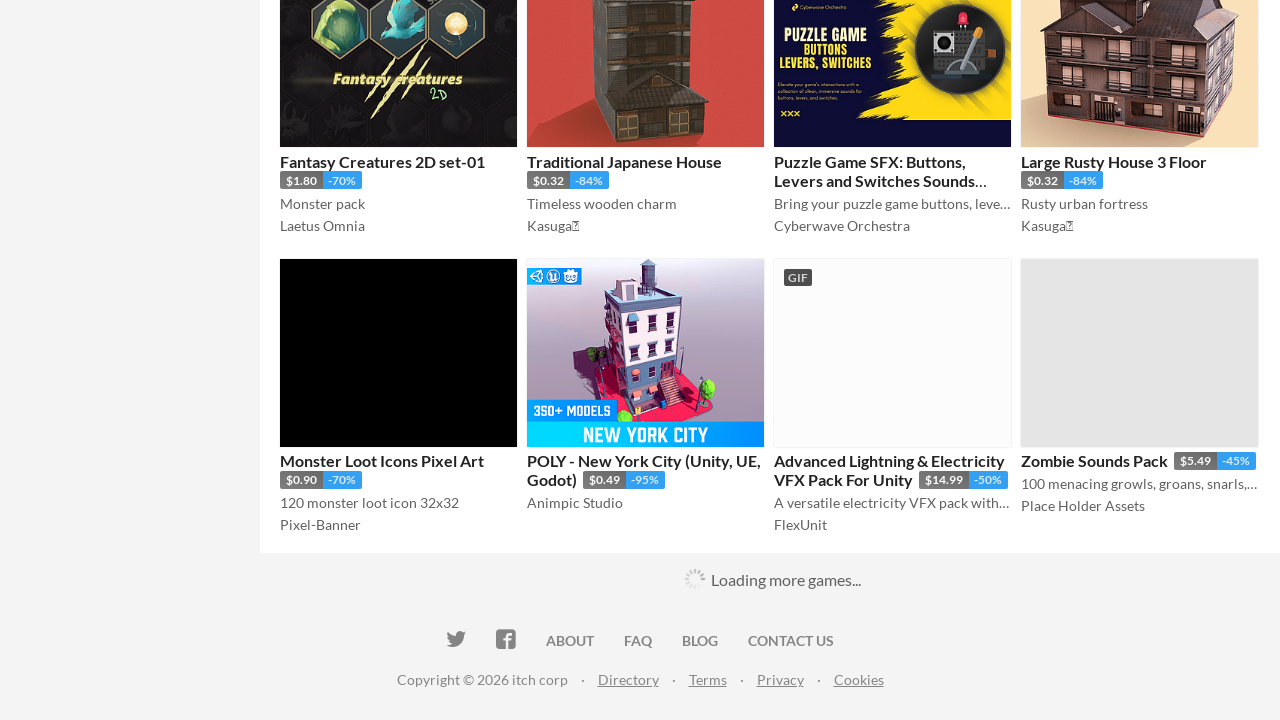

Waited for loading spinner to hide while scrolling to load products
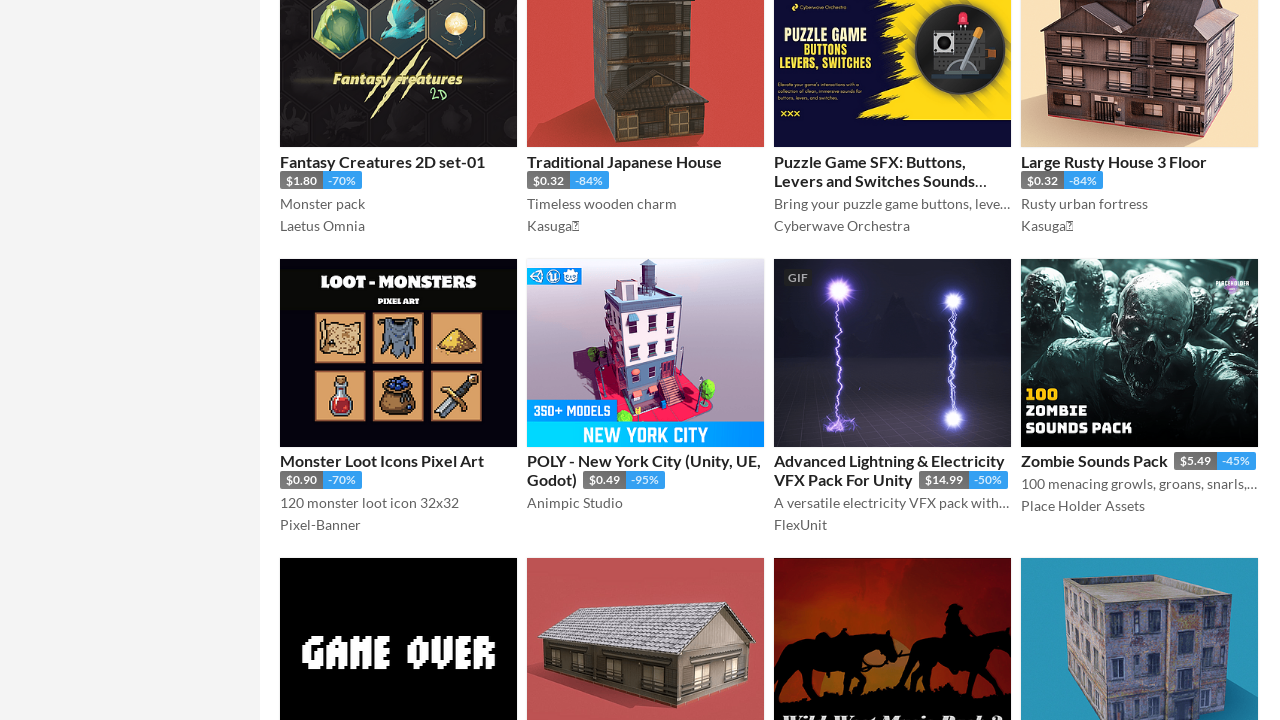

Scrolled grid loader into view
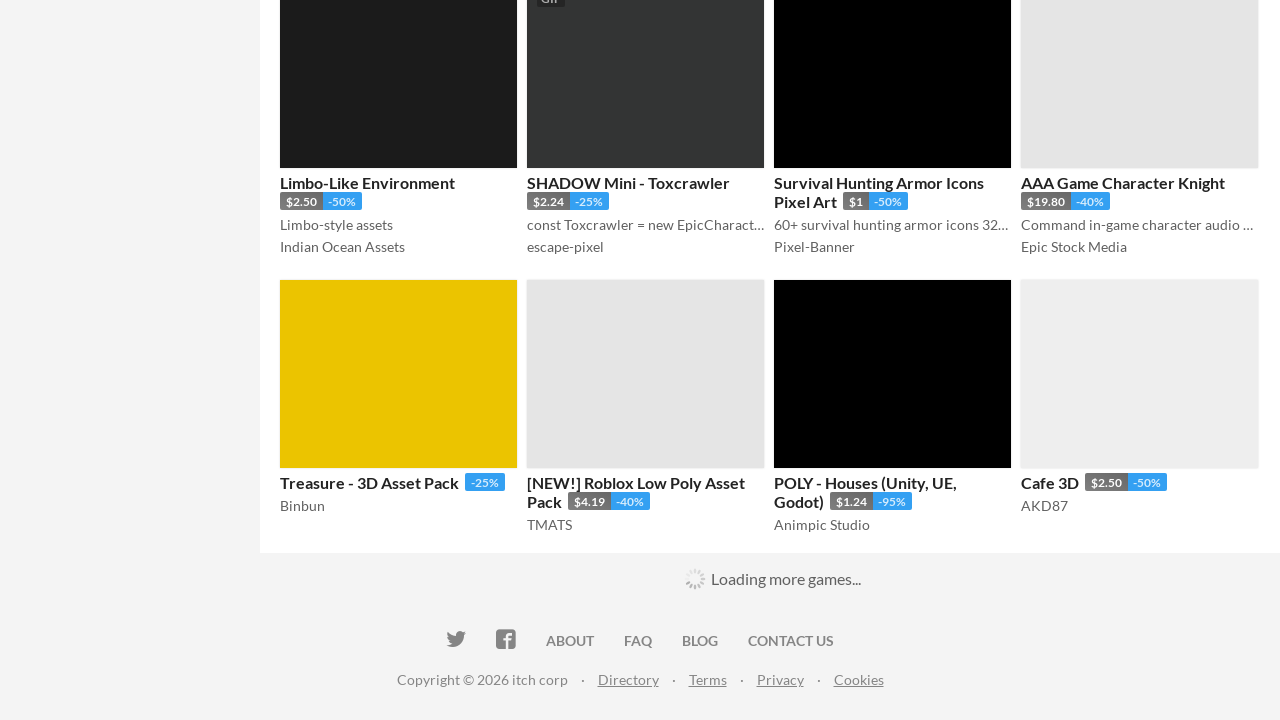

Waited for loading spinner to hide while scrolling to load products
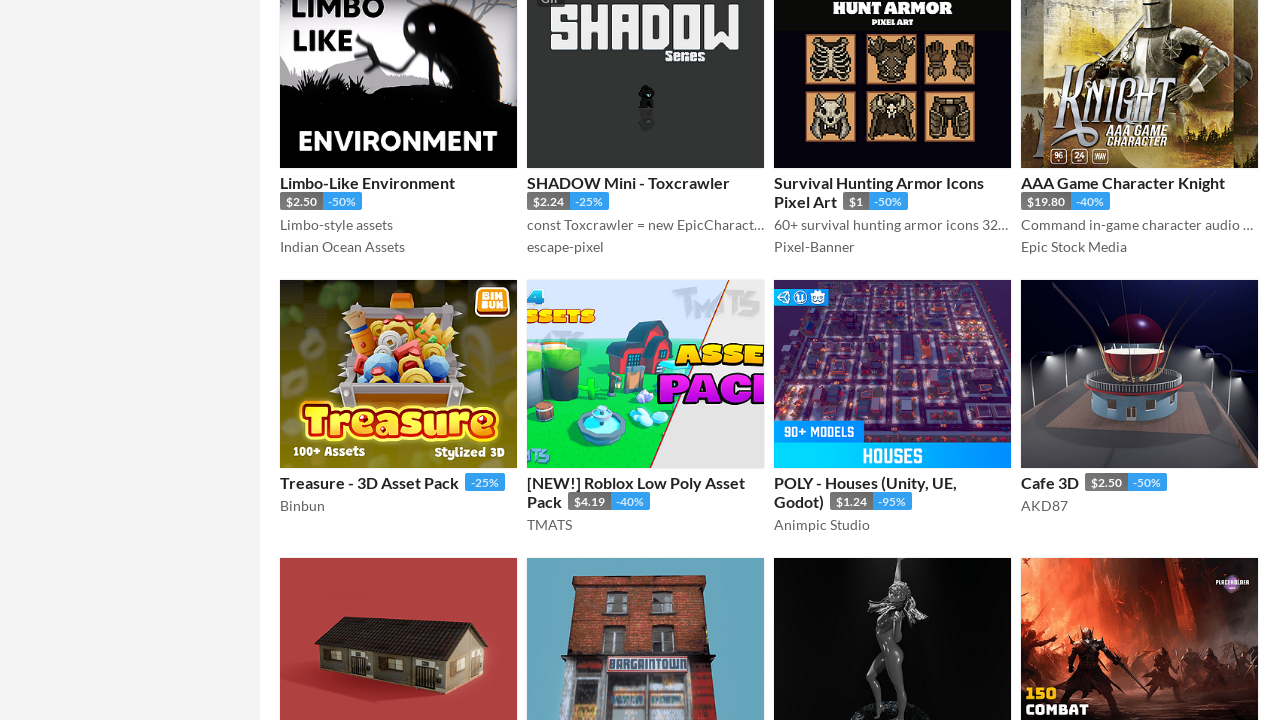

Scrolled grid loader into view
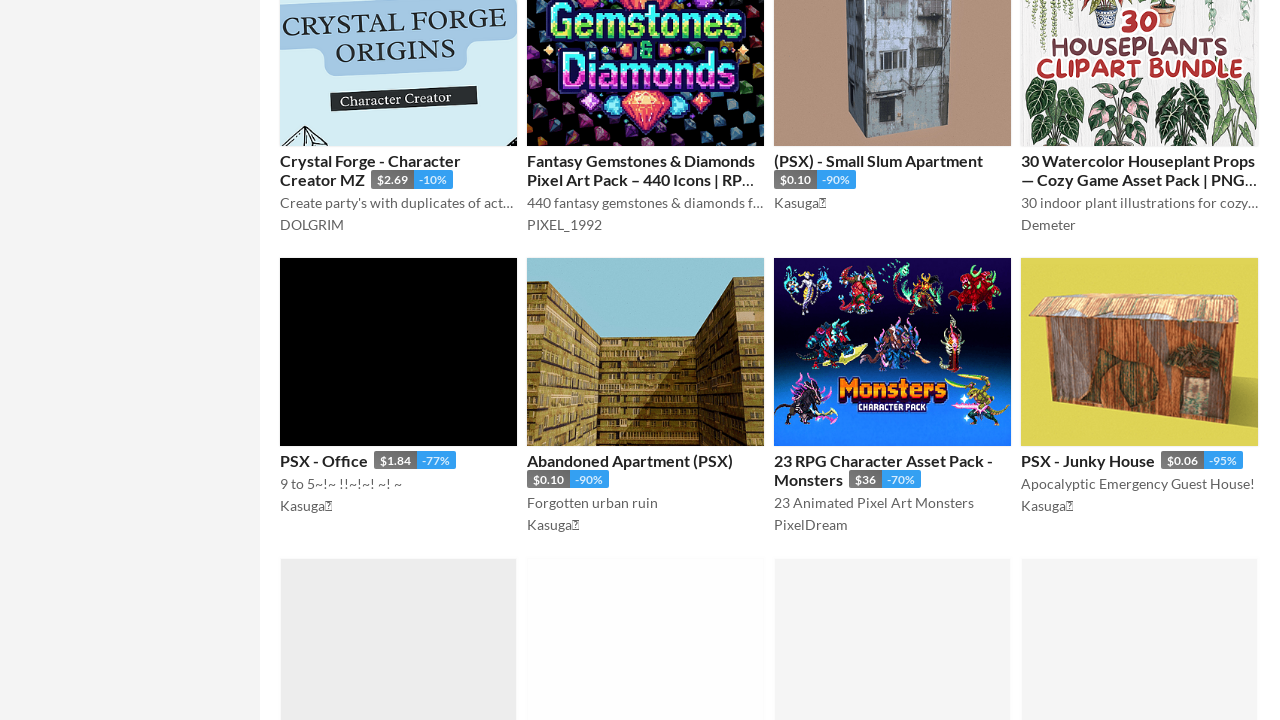

Waited for loading spinner to hide while scrolling to load products
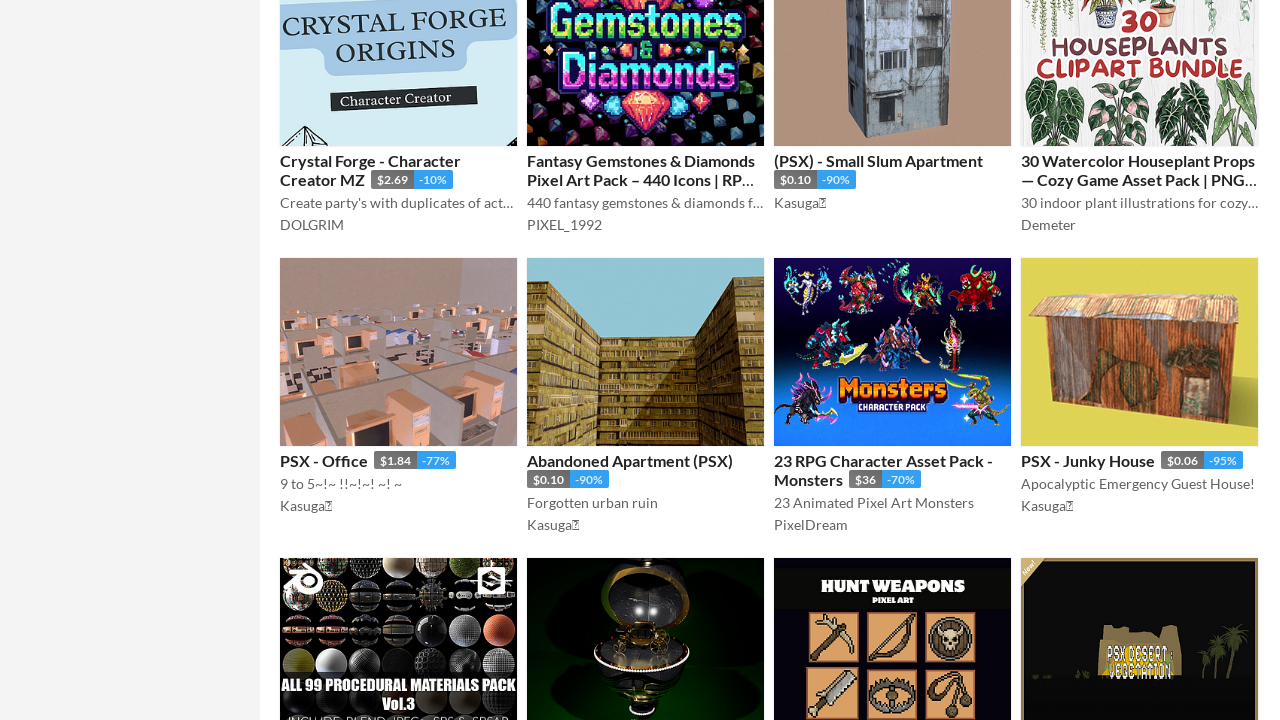

Scrolled grid loader into view
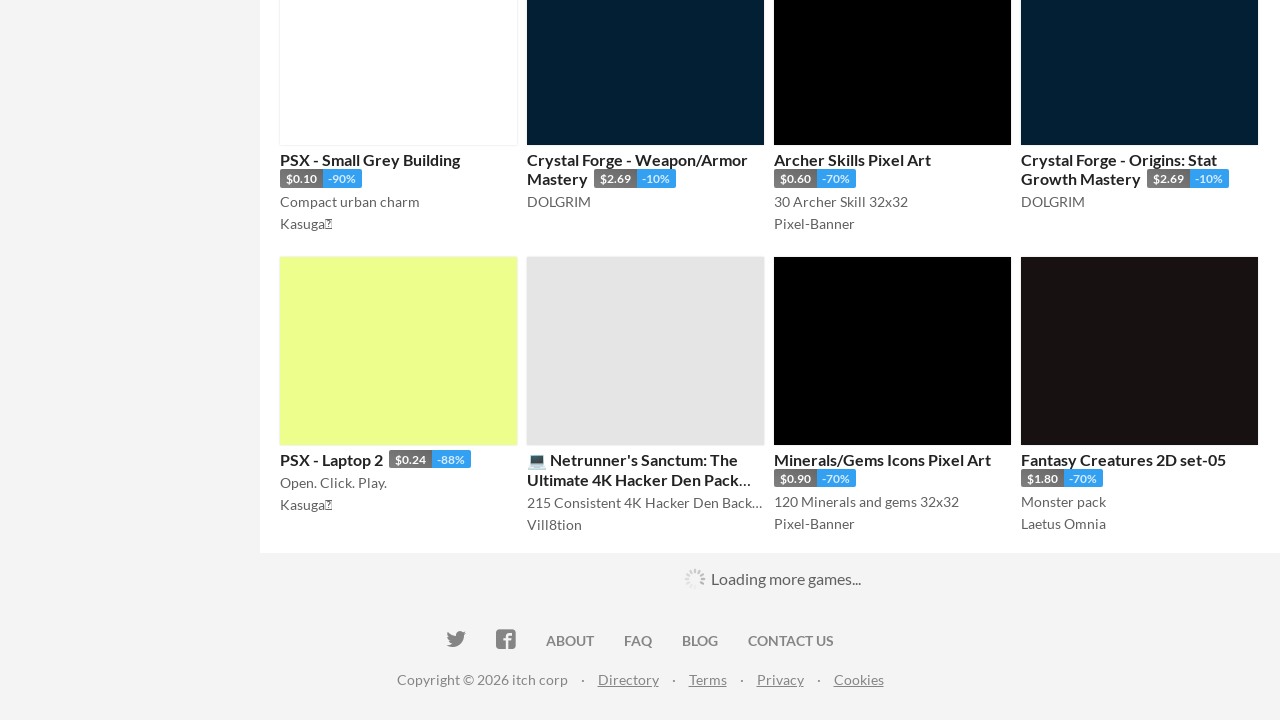

Waited for loading spinner to hide while scrolling to load products
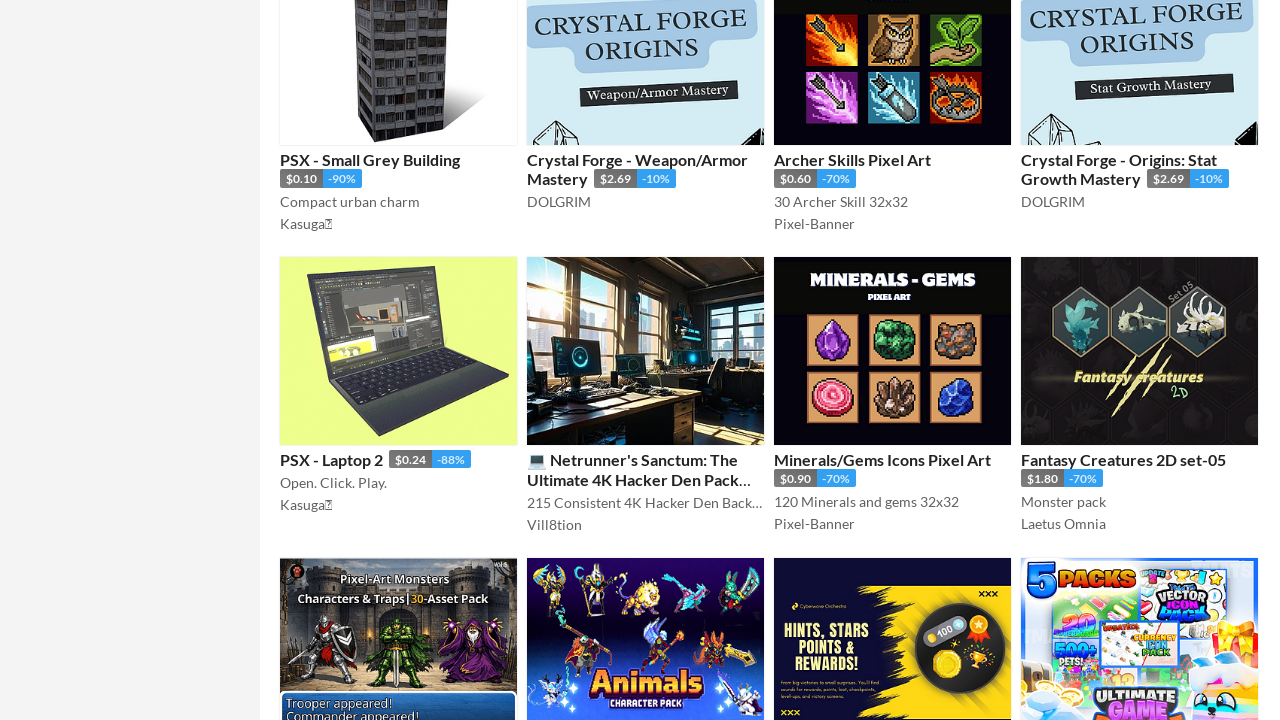

Scrolled grid loader into view
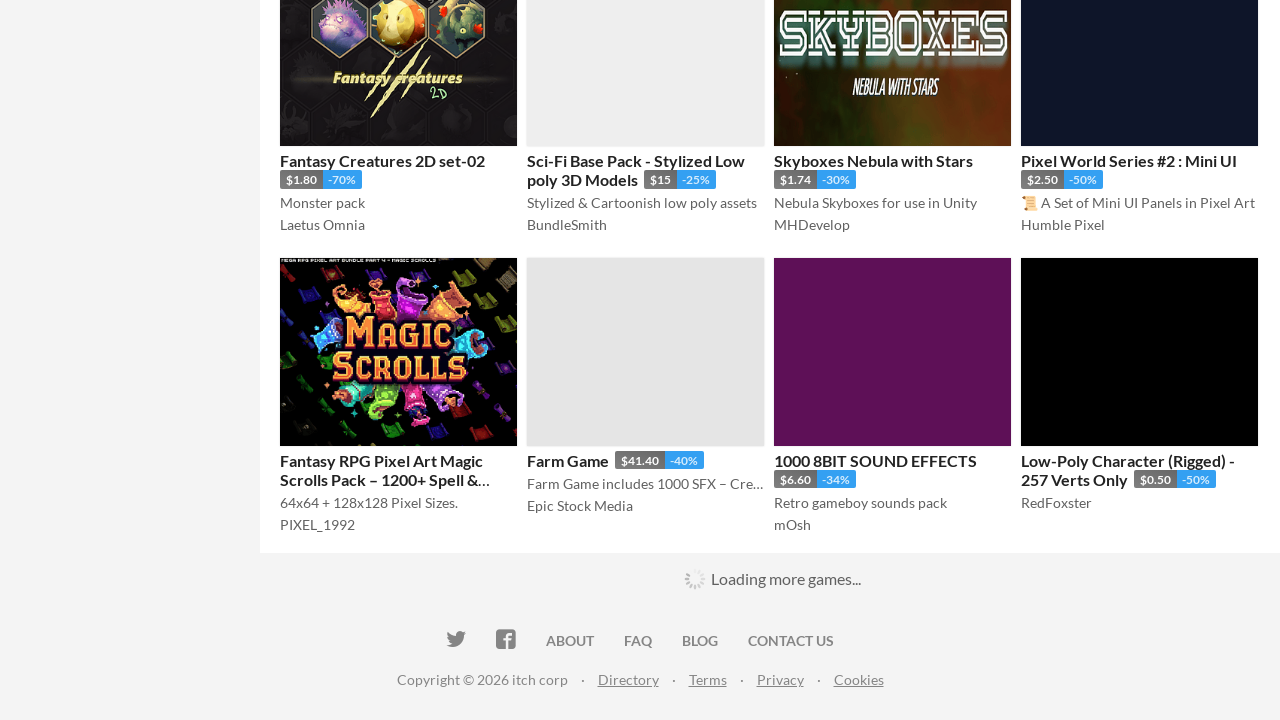

Waited for loading spinner to hide while scrolling to load products
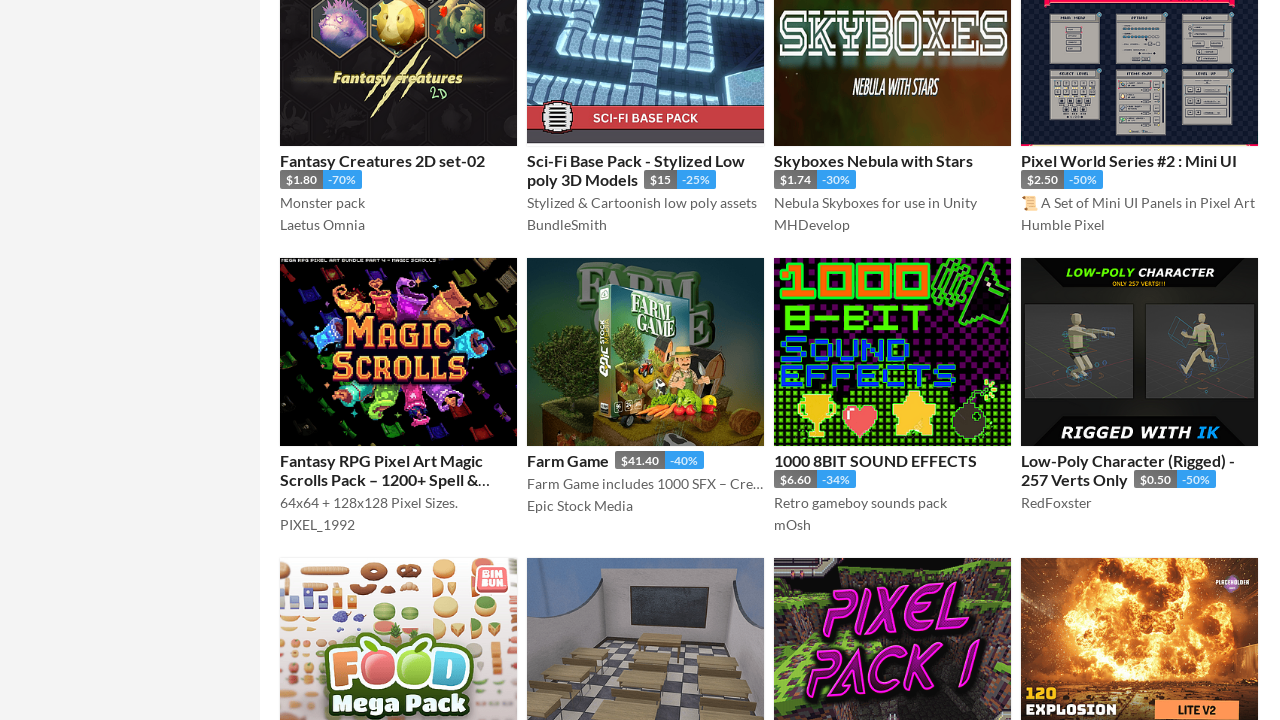

Scrolled grid loader into view
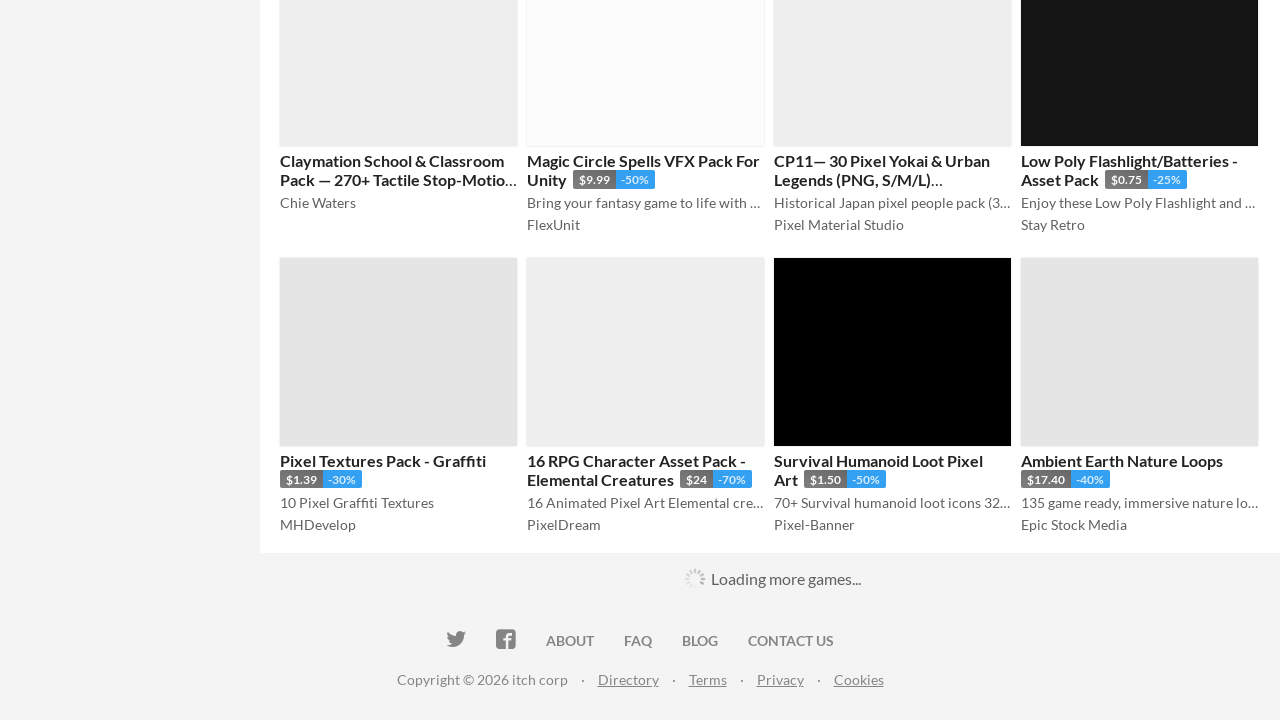

Waited for loading spinner to hide while scrolling to load products
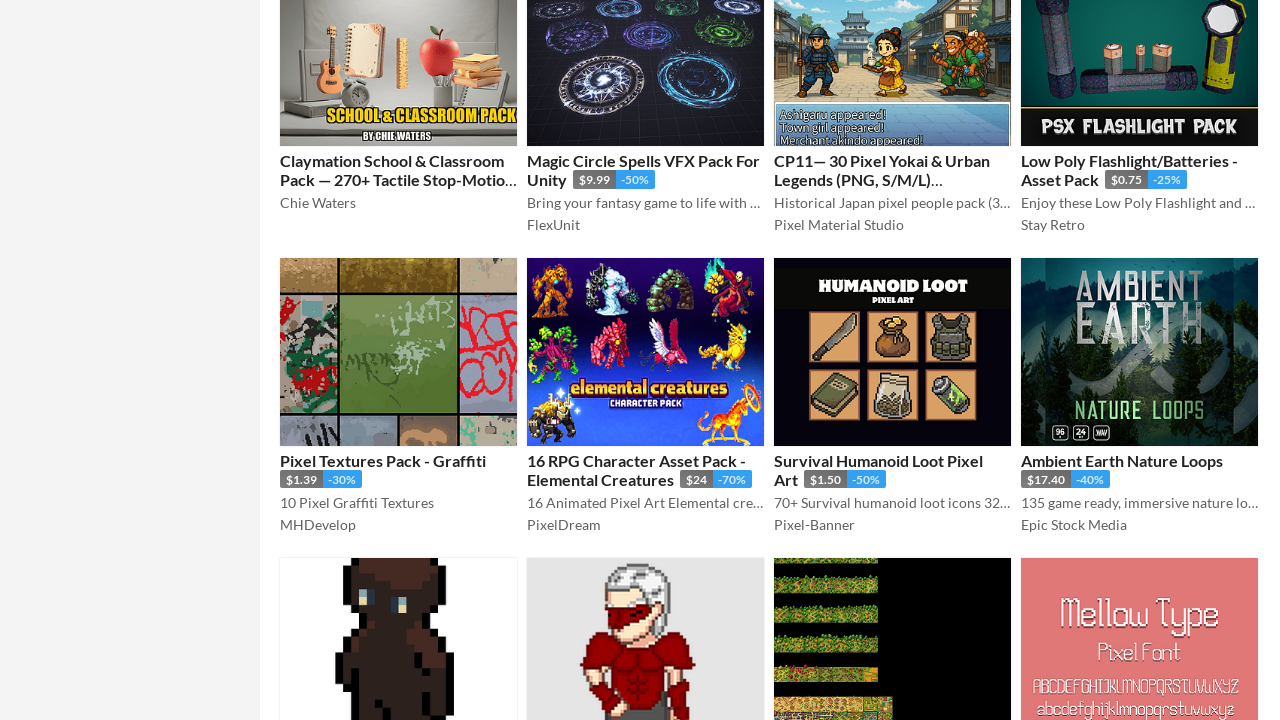

Scrolled grid loader into view
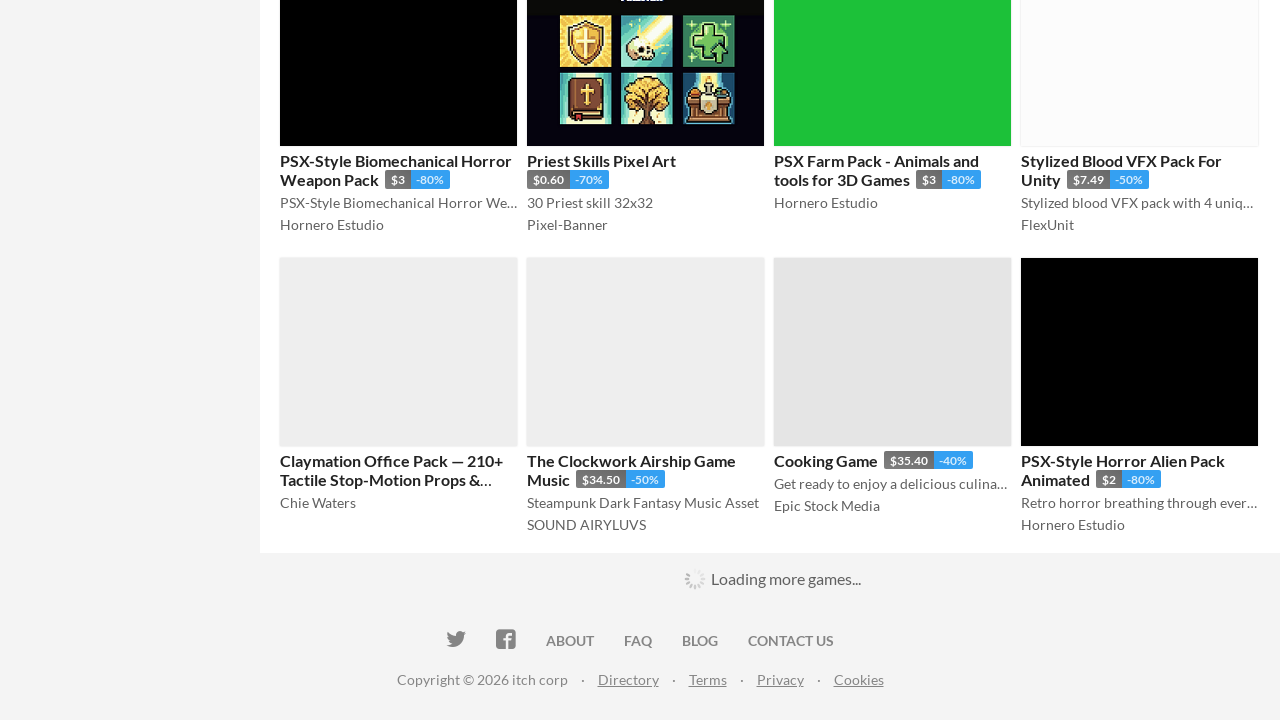

Waited for loading spinner to hide while scrolling to load products
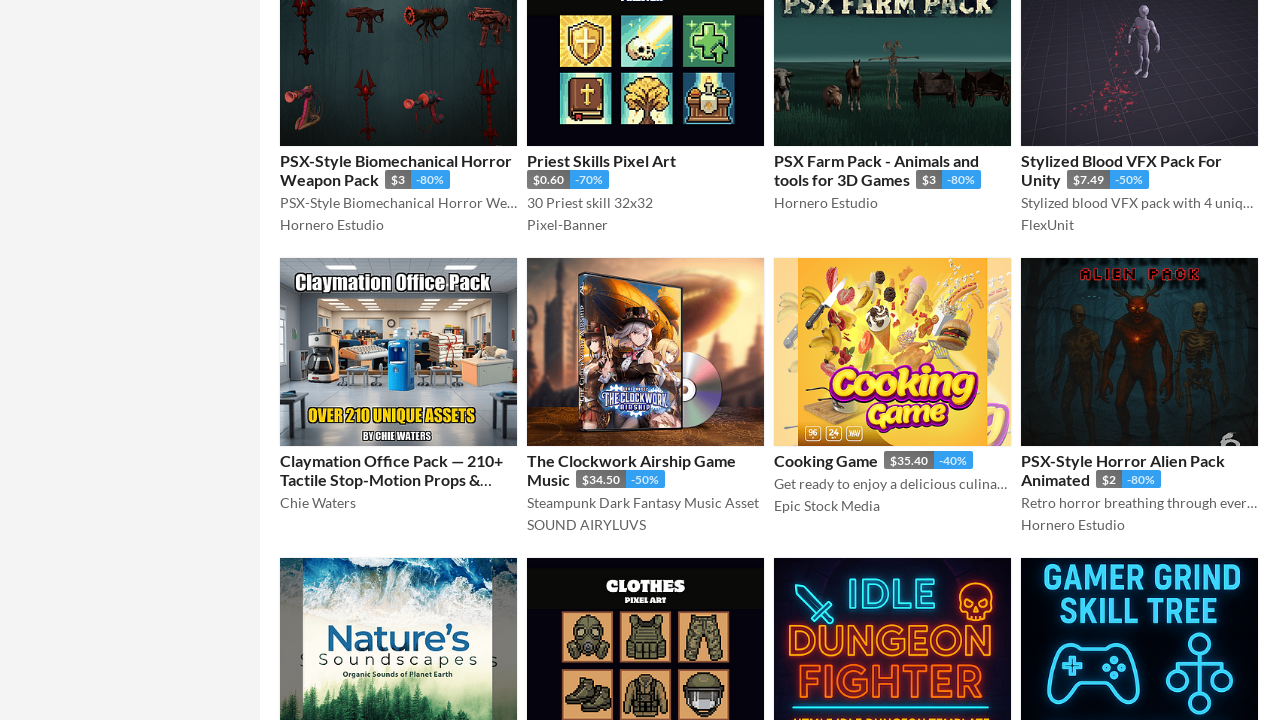

Scrolled grid loader into view
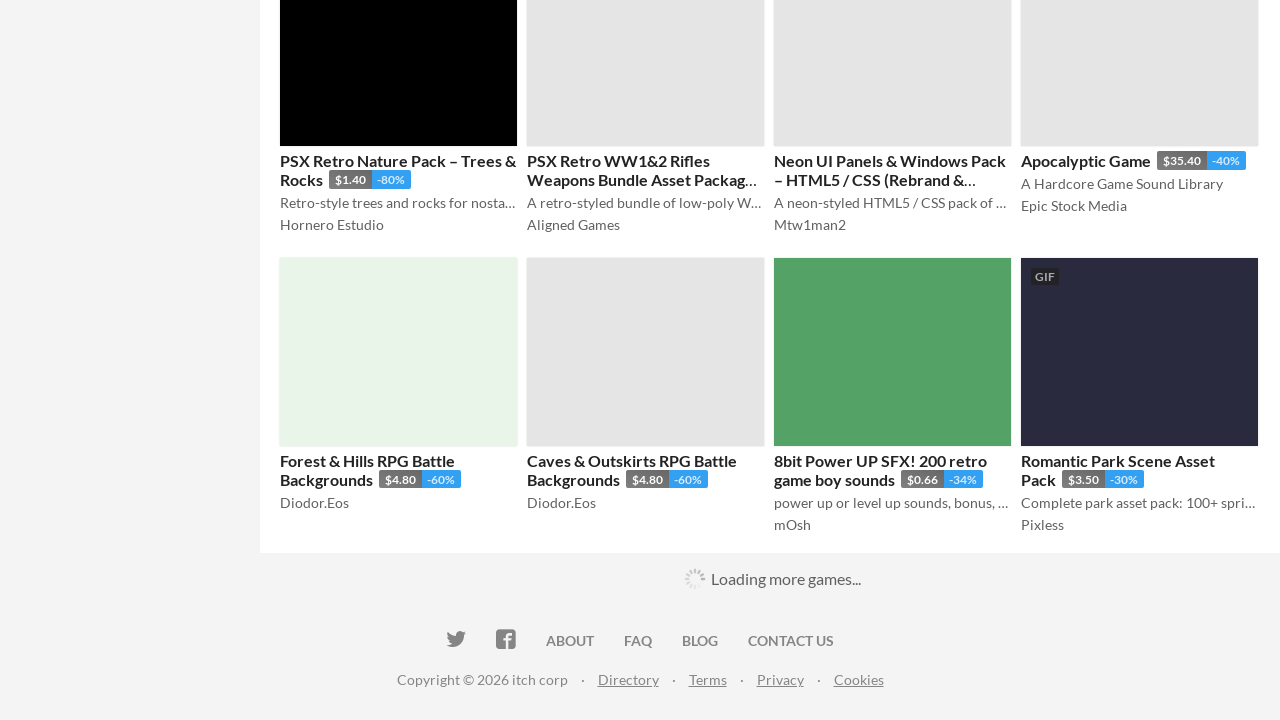

Waited for loading spinner to hide while scrolling to load products
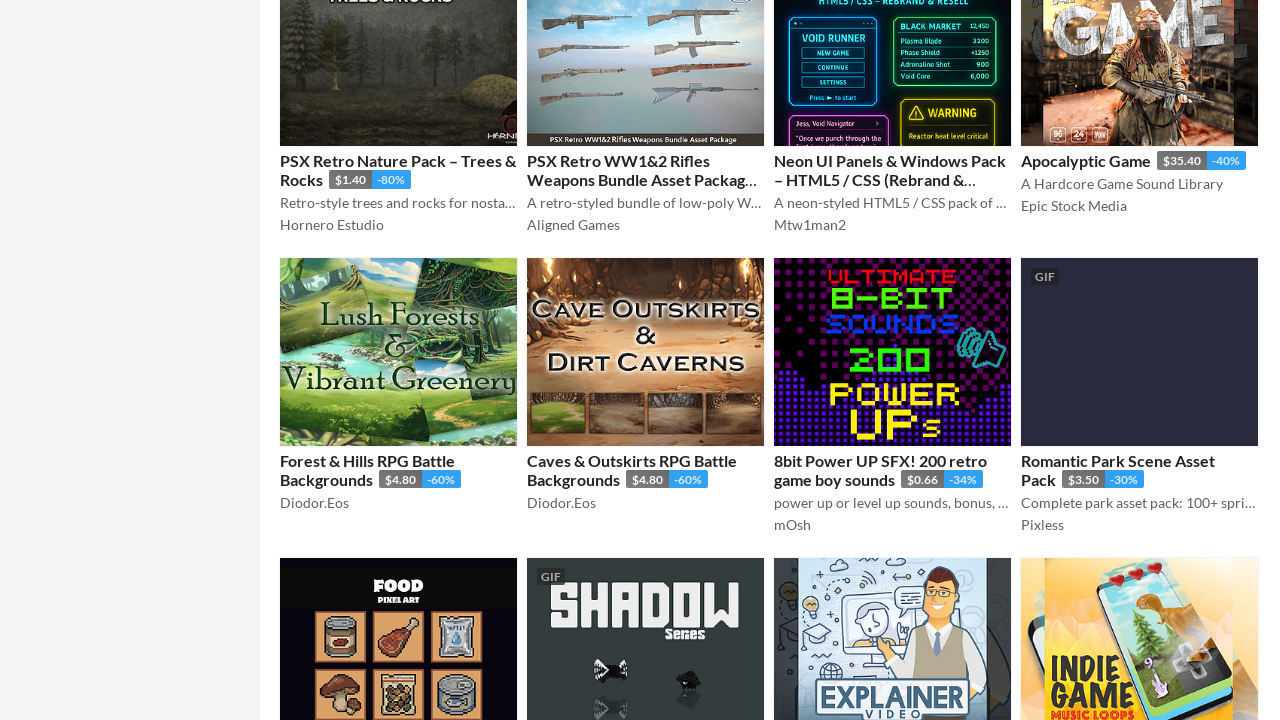

Scrolled grid loader into view
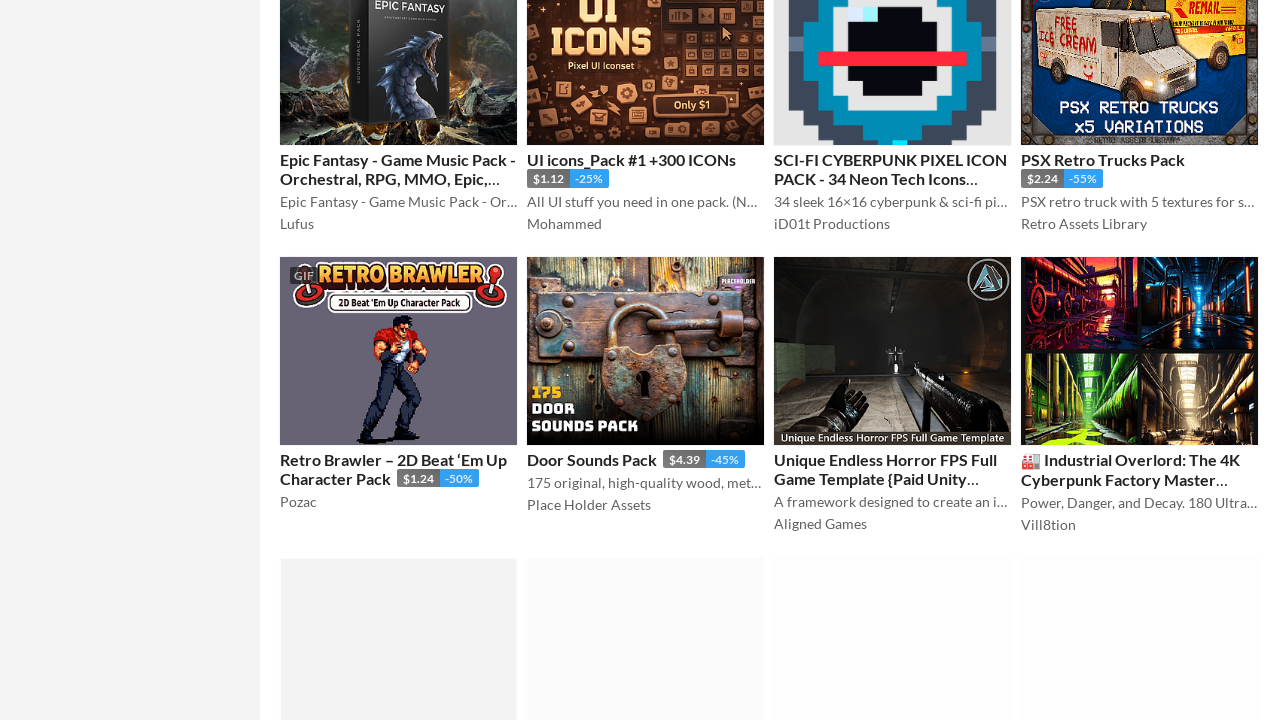

Waited for loading spinner to hide while scrolling to load products
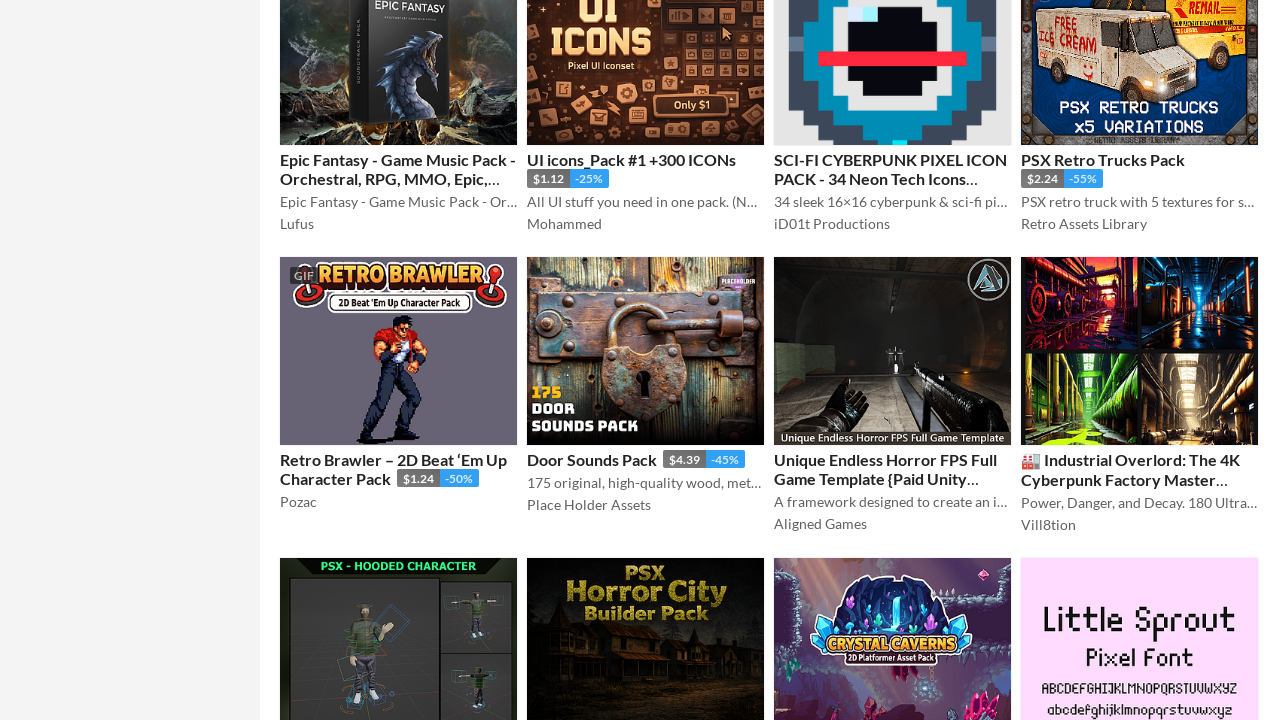

Scrolled grid loader into view
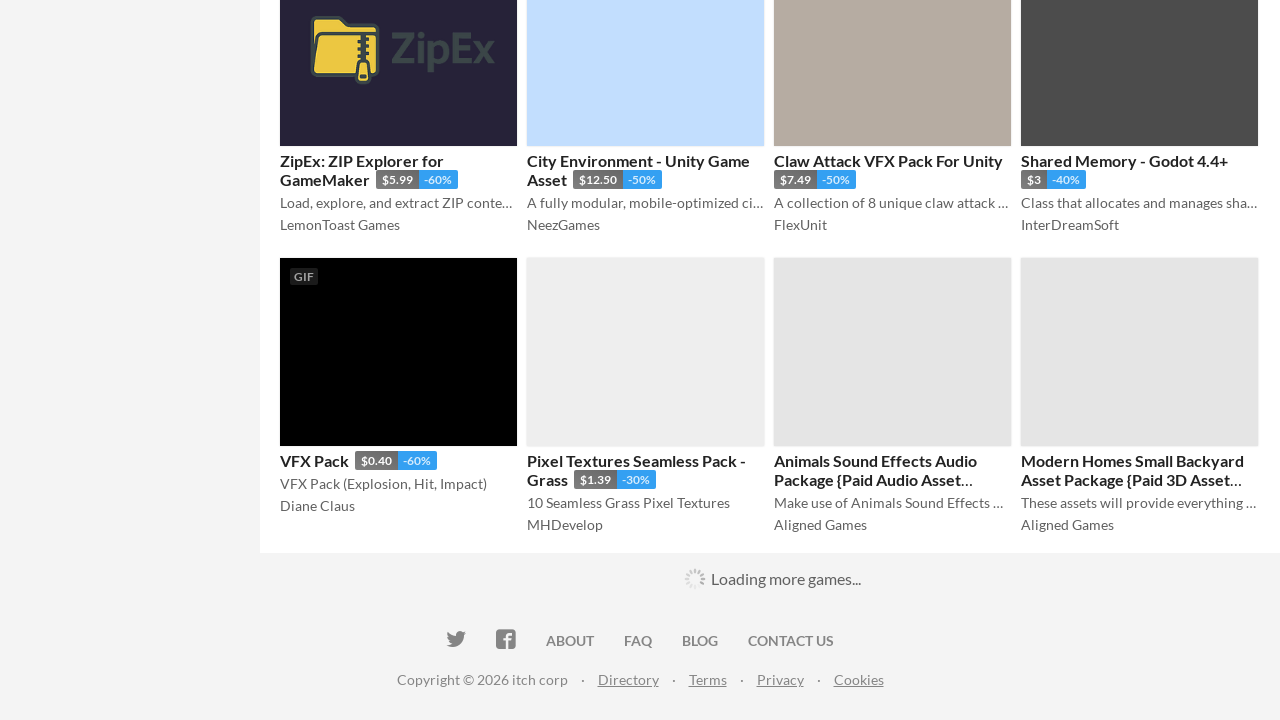

Waited for loading spinner to hide while scrolling to load products
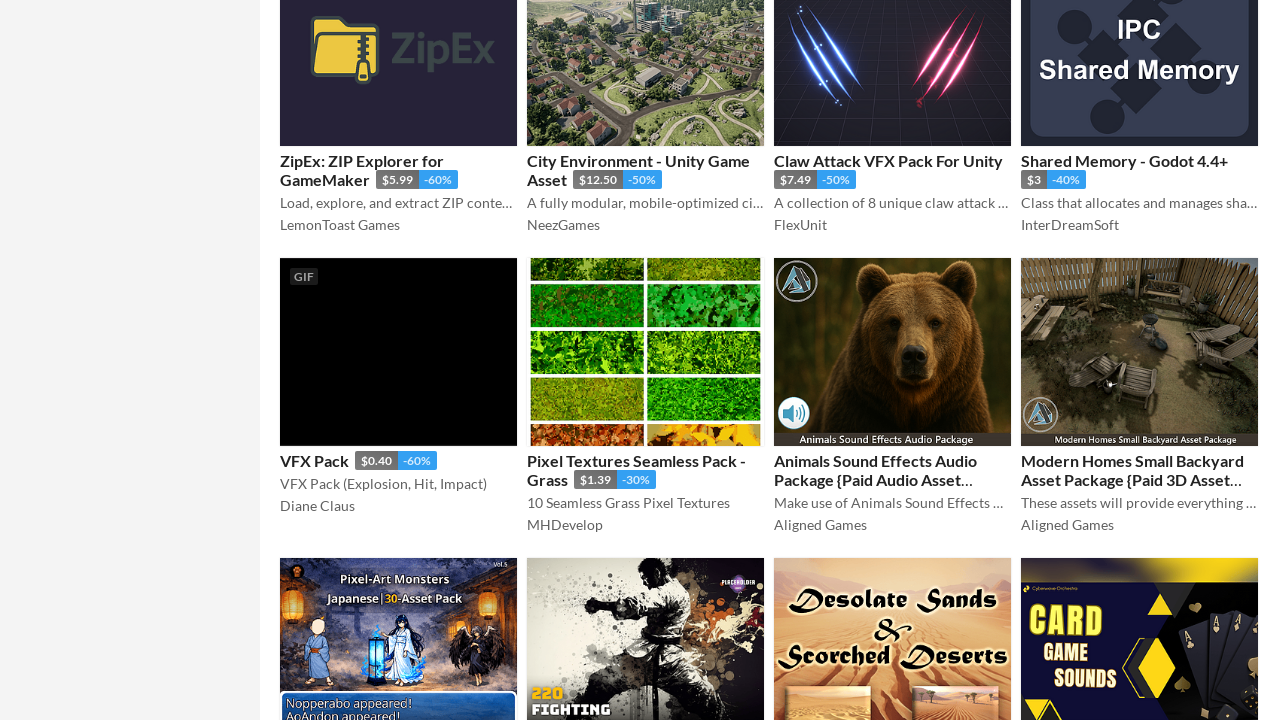

Scrolled grid loader into view
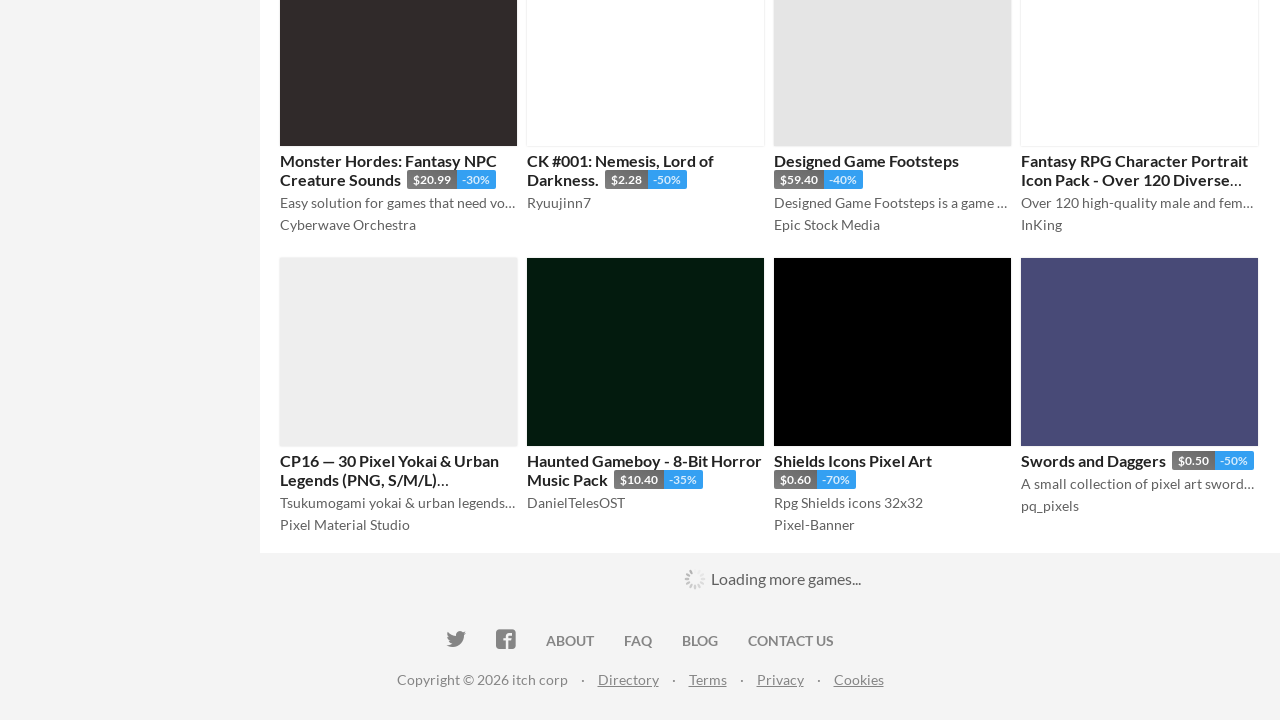

Waited for loading spinner to hide while scrolling to load products
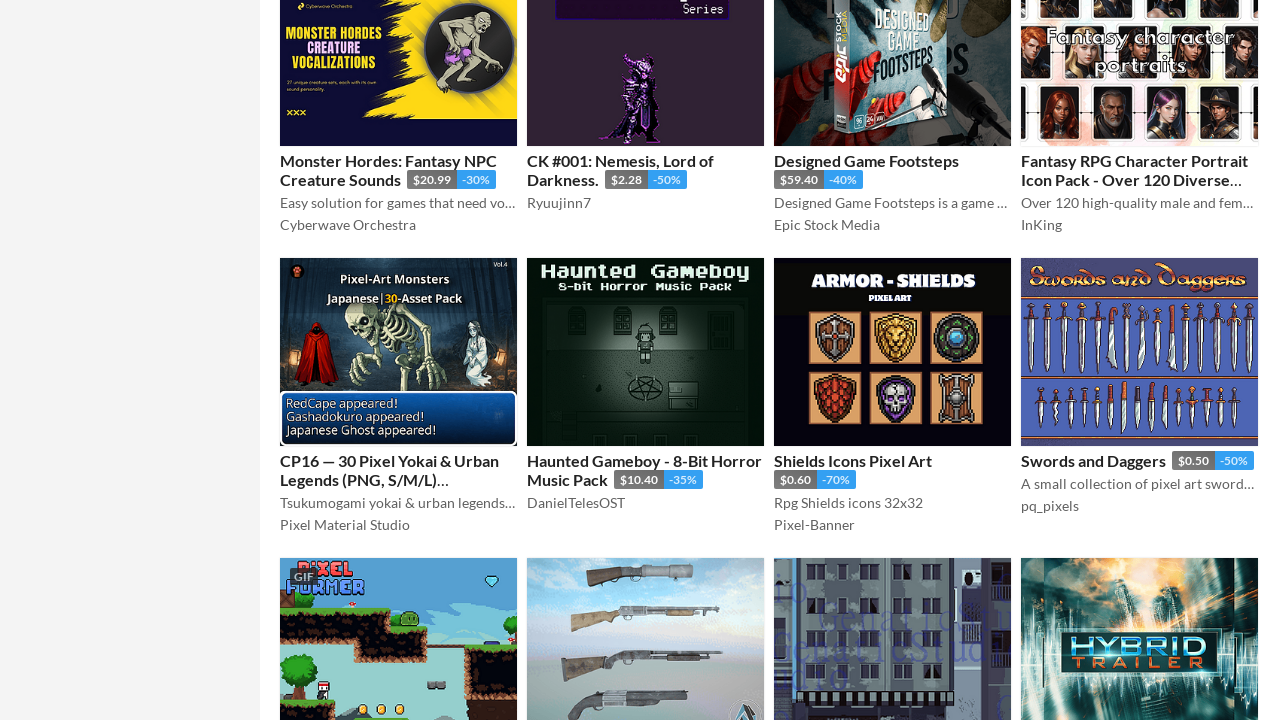

Scrolled grid loader into view
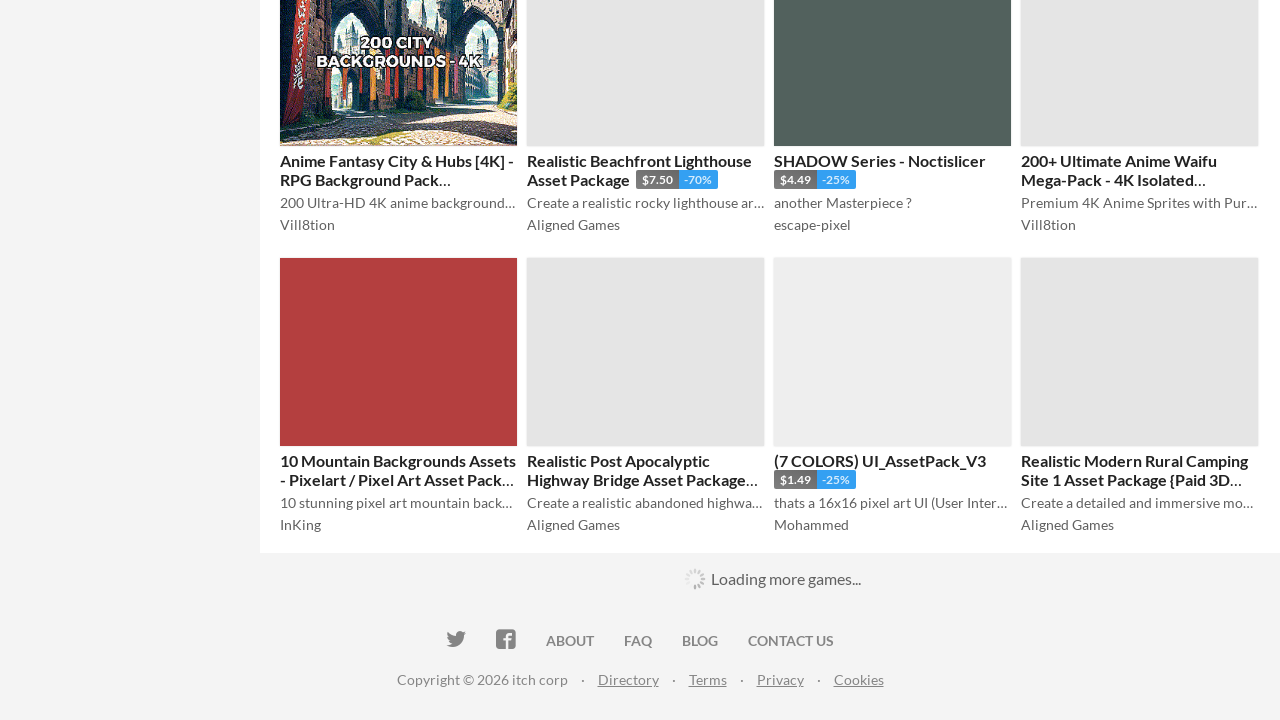

Waited for loading spinner to hide while scrolling to load products
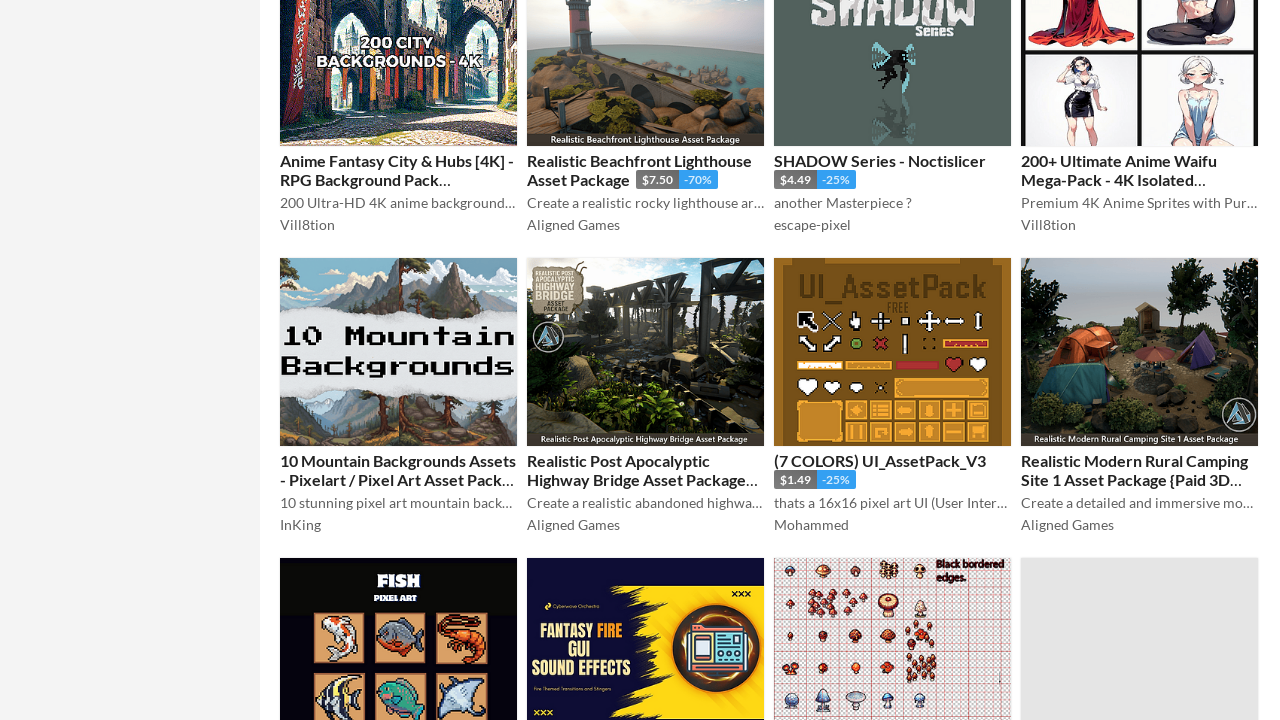

Scrolled grid loader into view
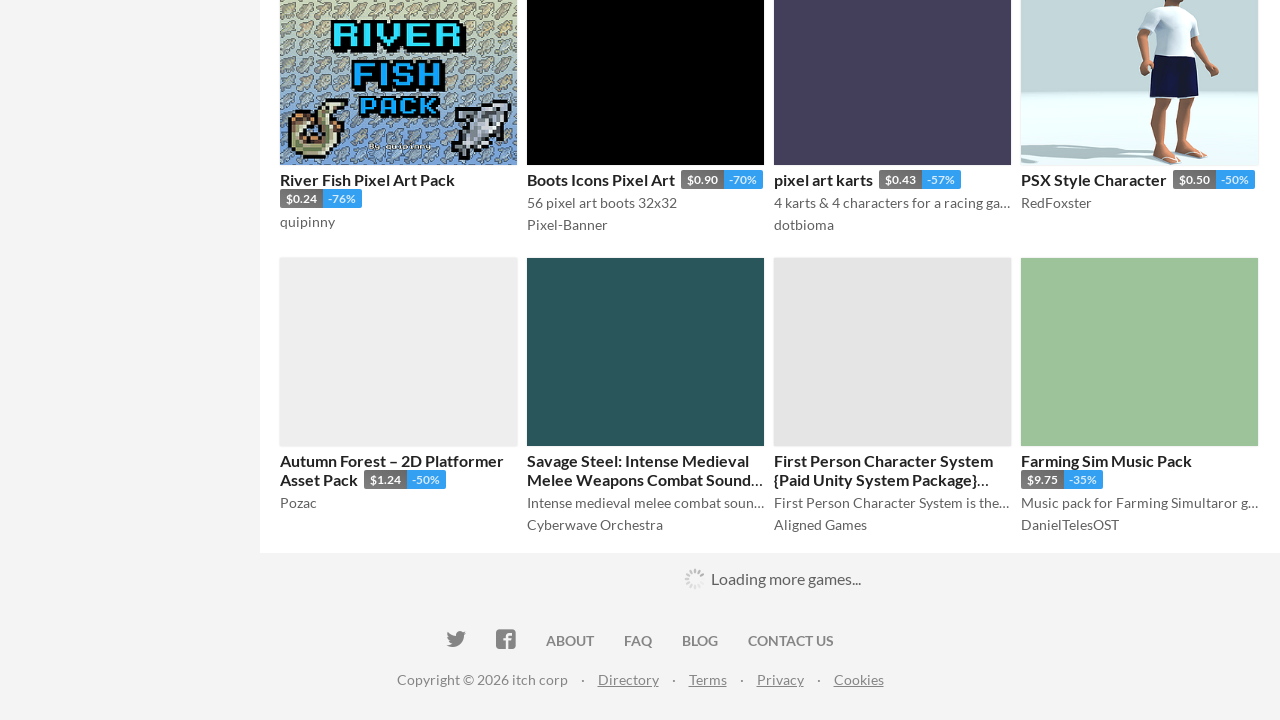

Waited for loading spinner to hide while scrolling to load products
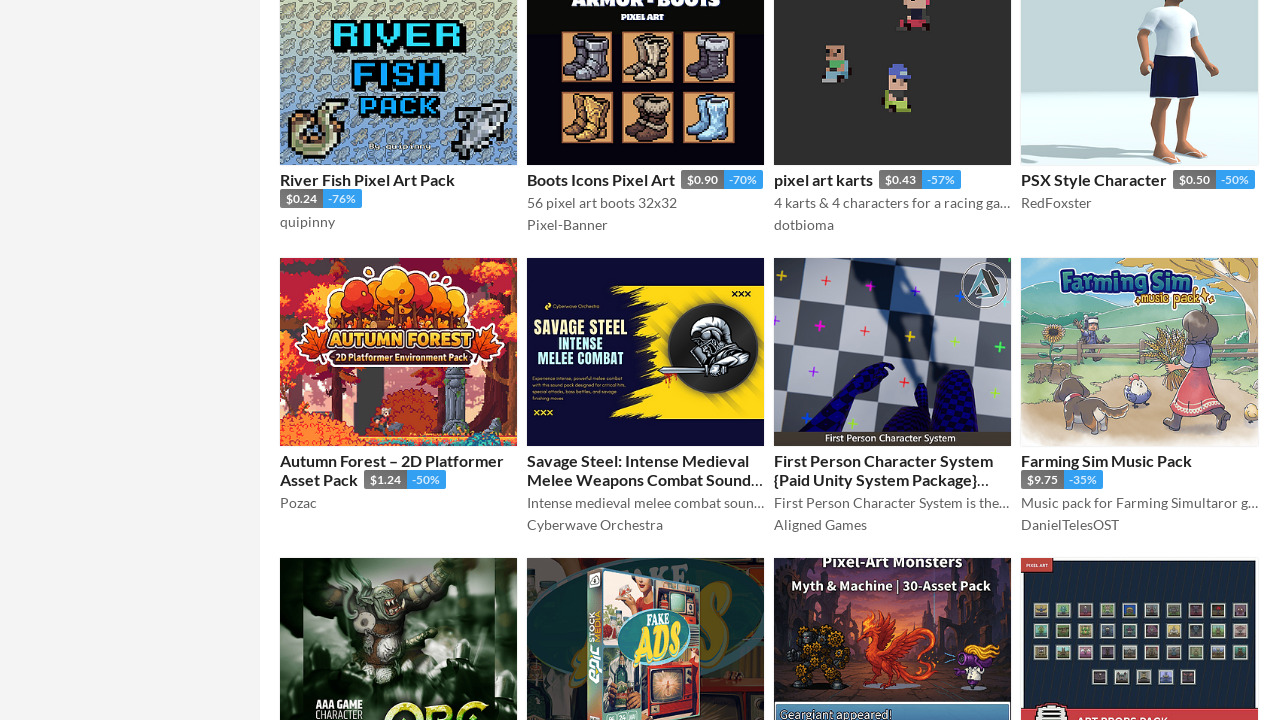

Scrolled grid loader into view
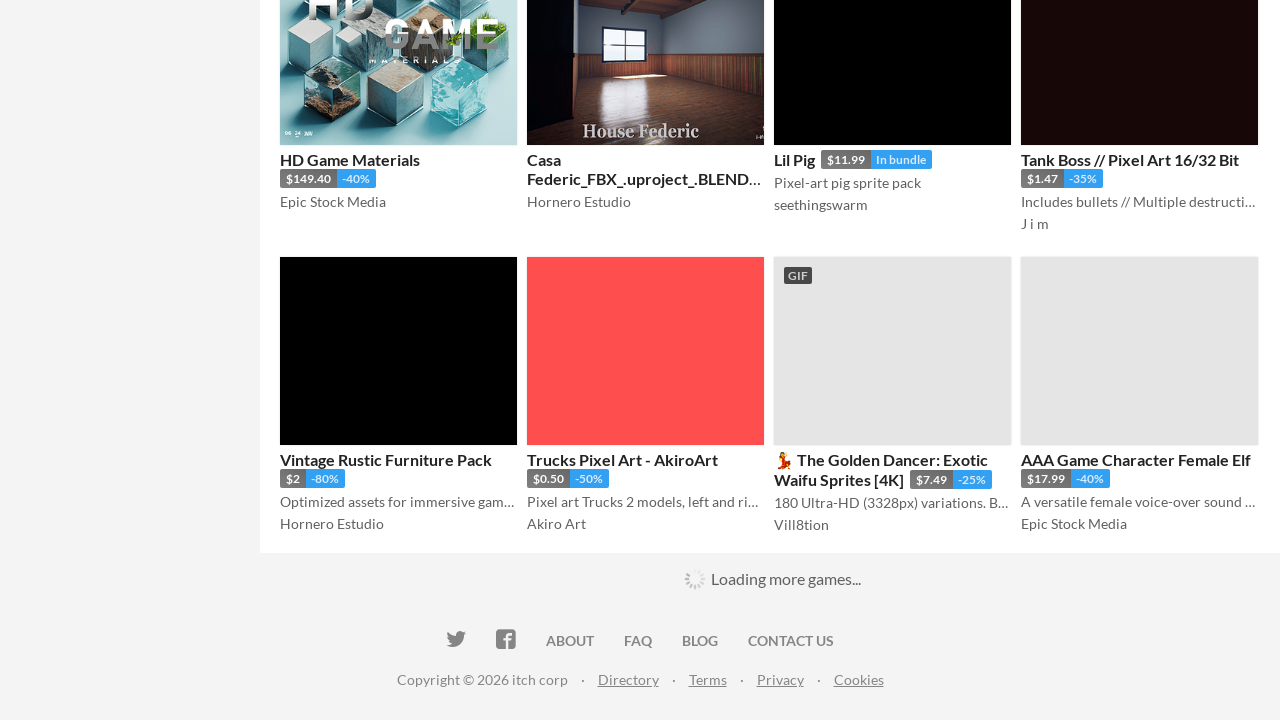

Waited for loading spinner to hide while scrolling to load products
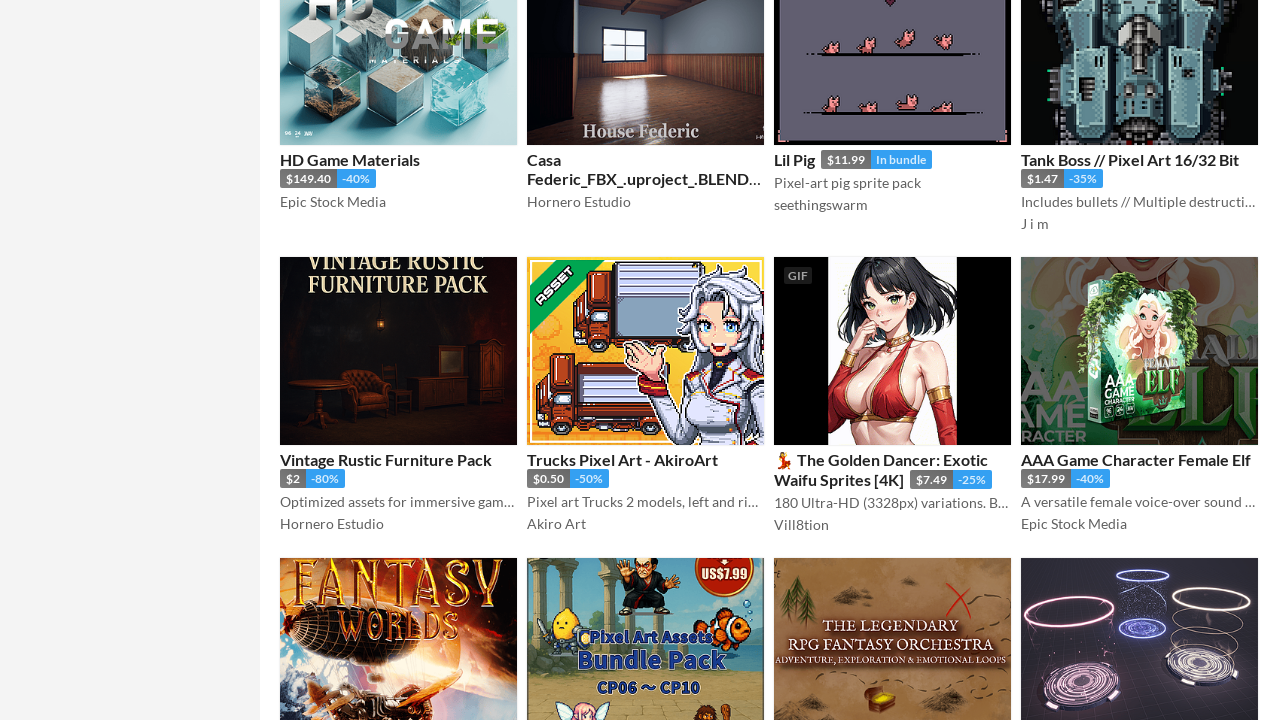

Scrolled grid loader into view
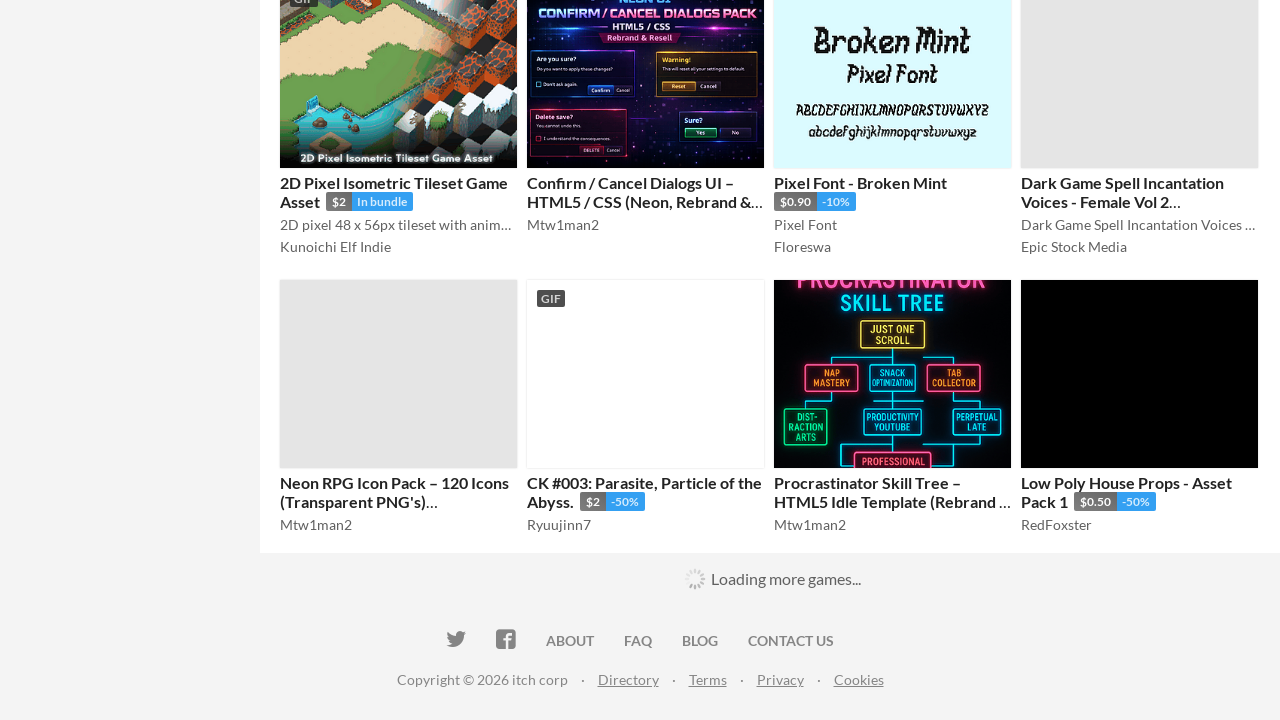

Waited for loading spinner to hide while scrolling to load products
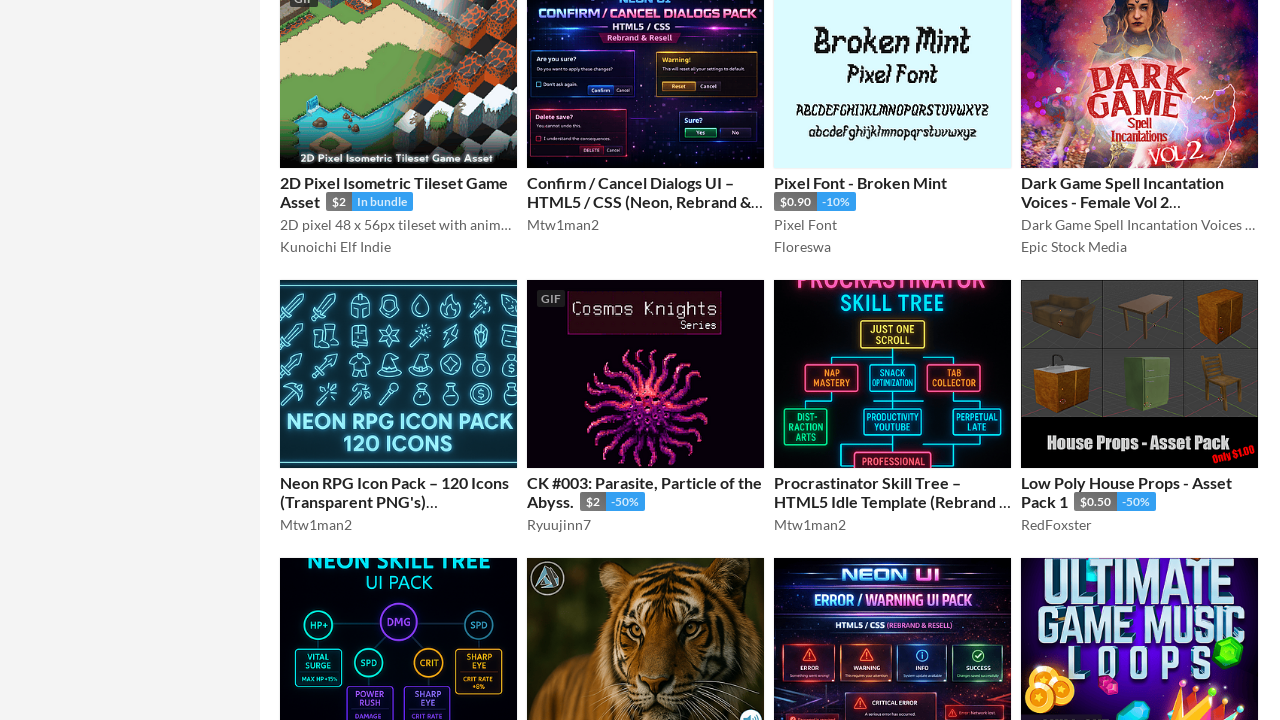

Scrolled grid loader into view
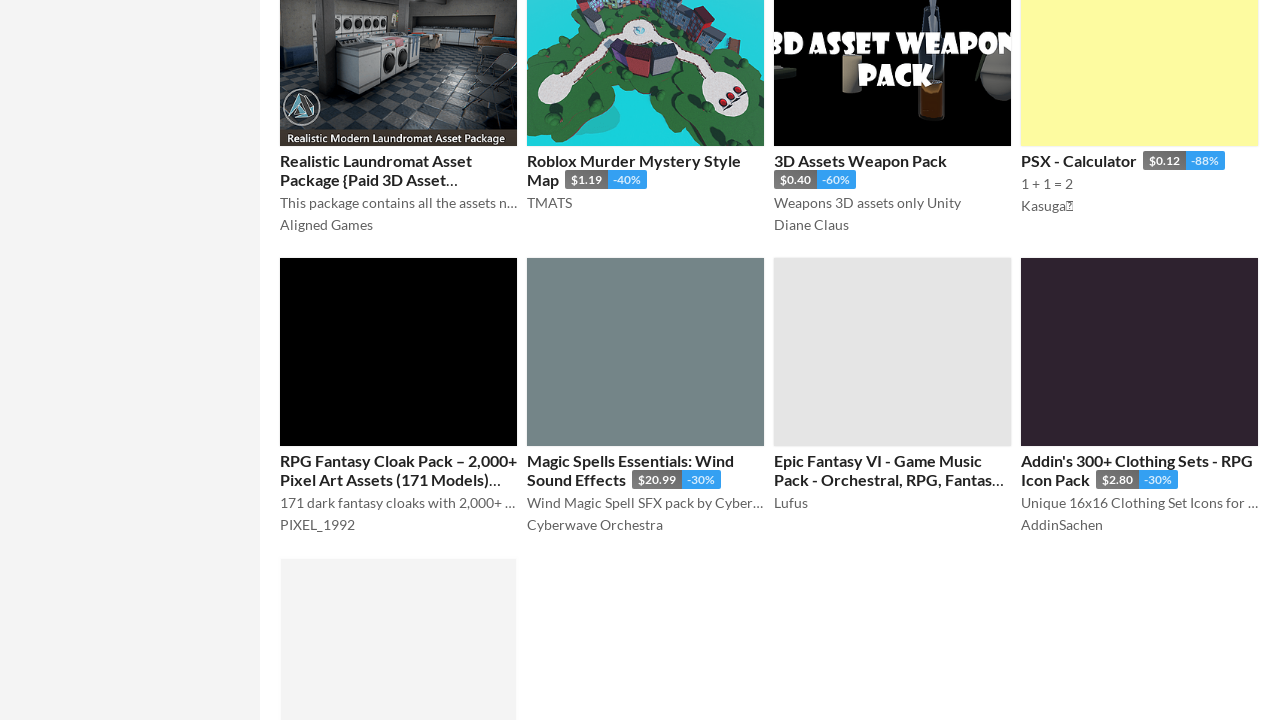

Waited for loading spinner to hide while scrolling to load products
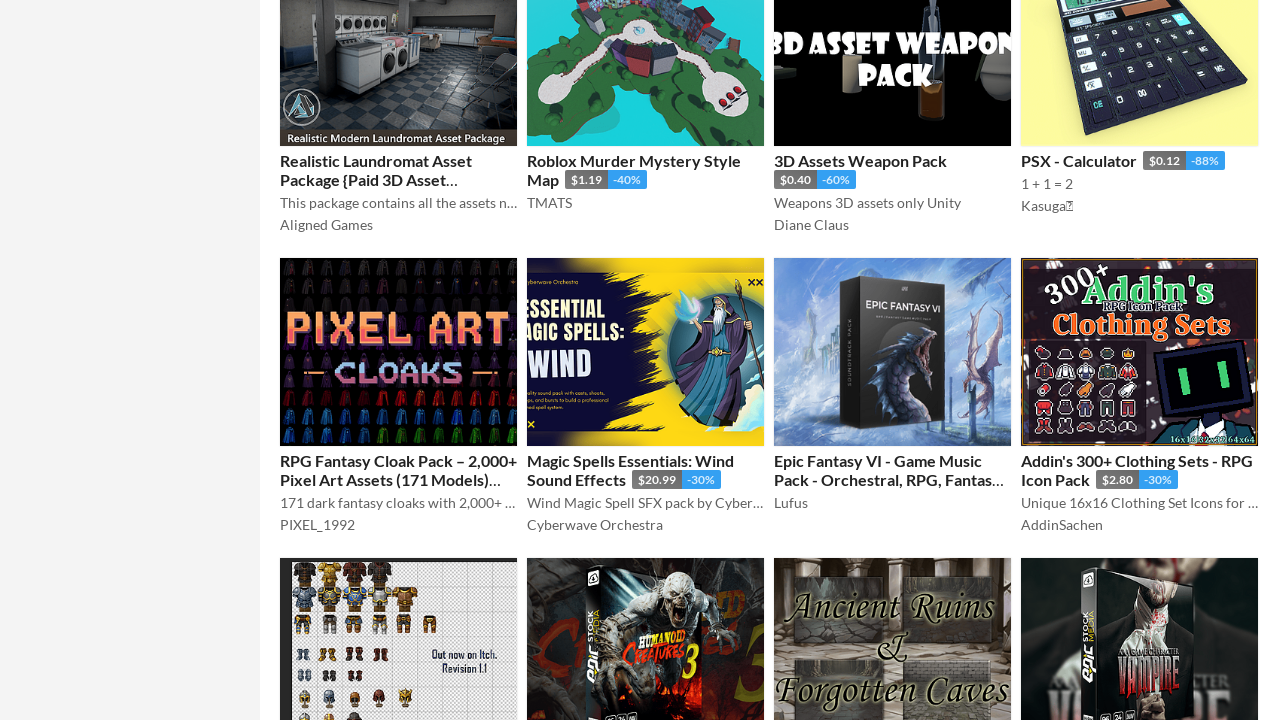

Scrolled grid loader into view
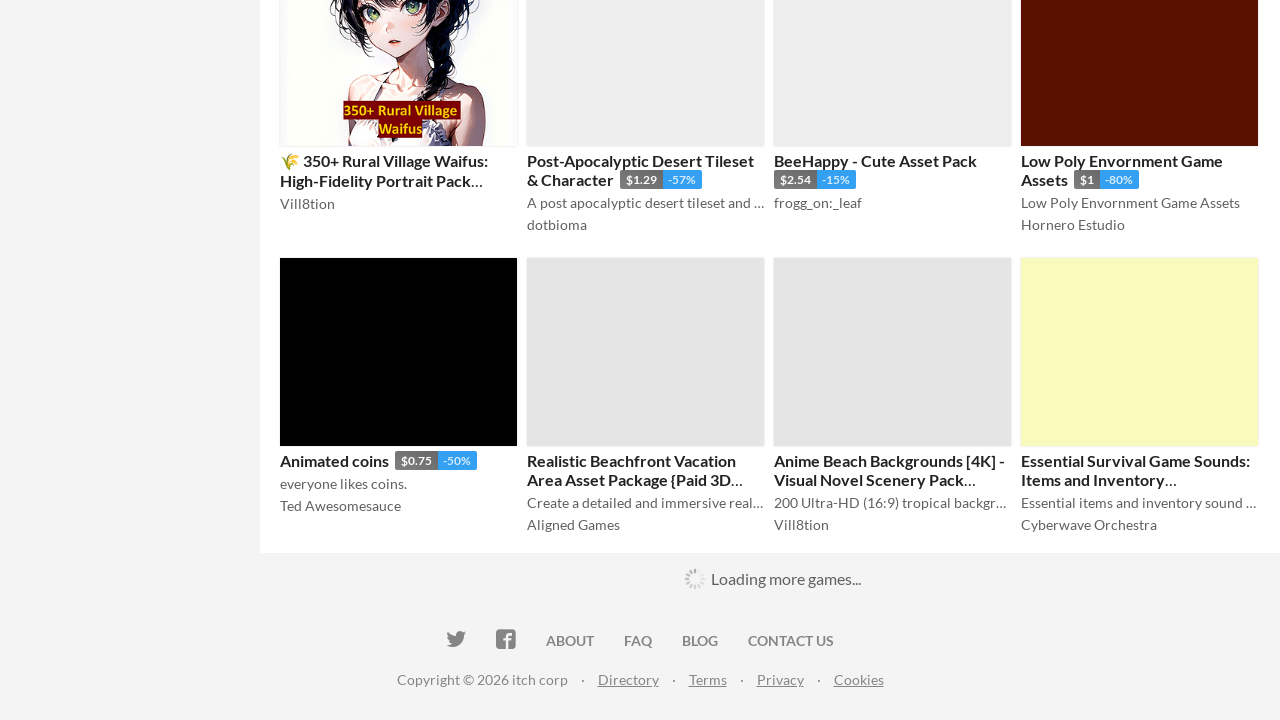

Waited for loading spinner to hide while scrolling to load products
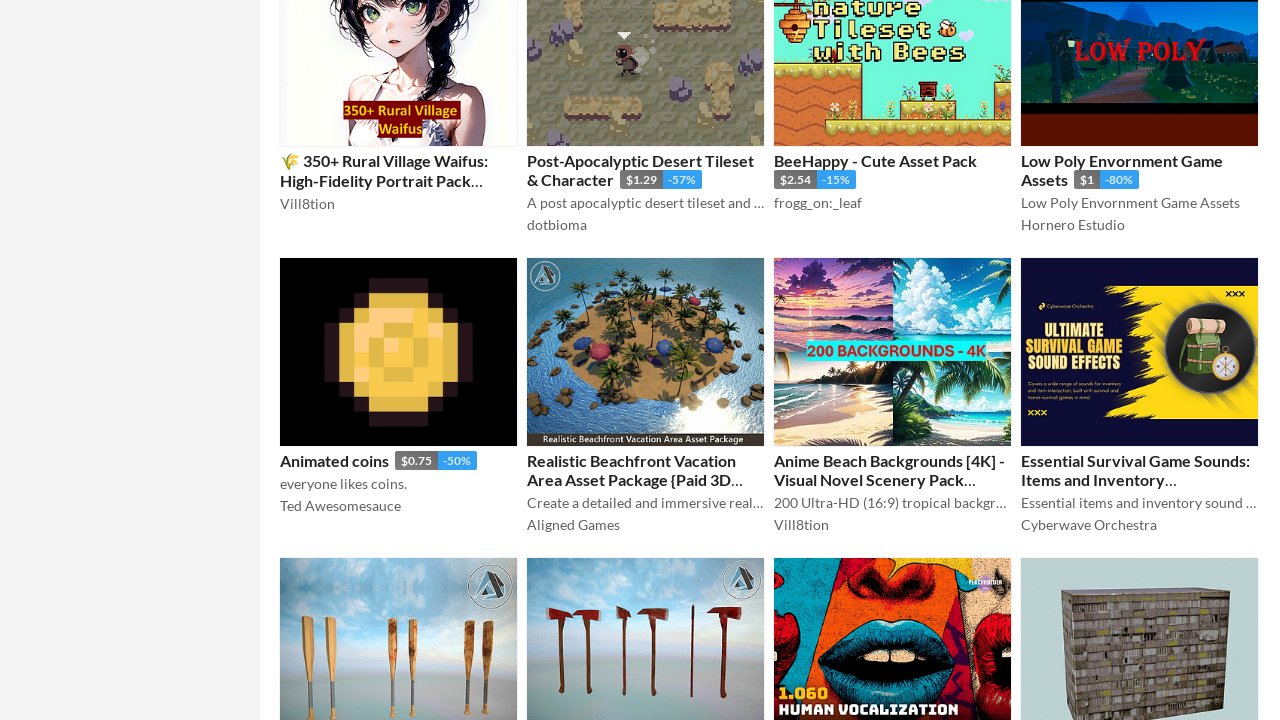

Scrolled grid loader into view
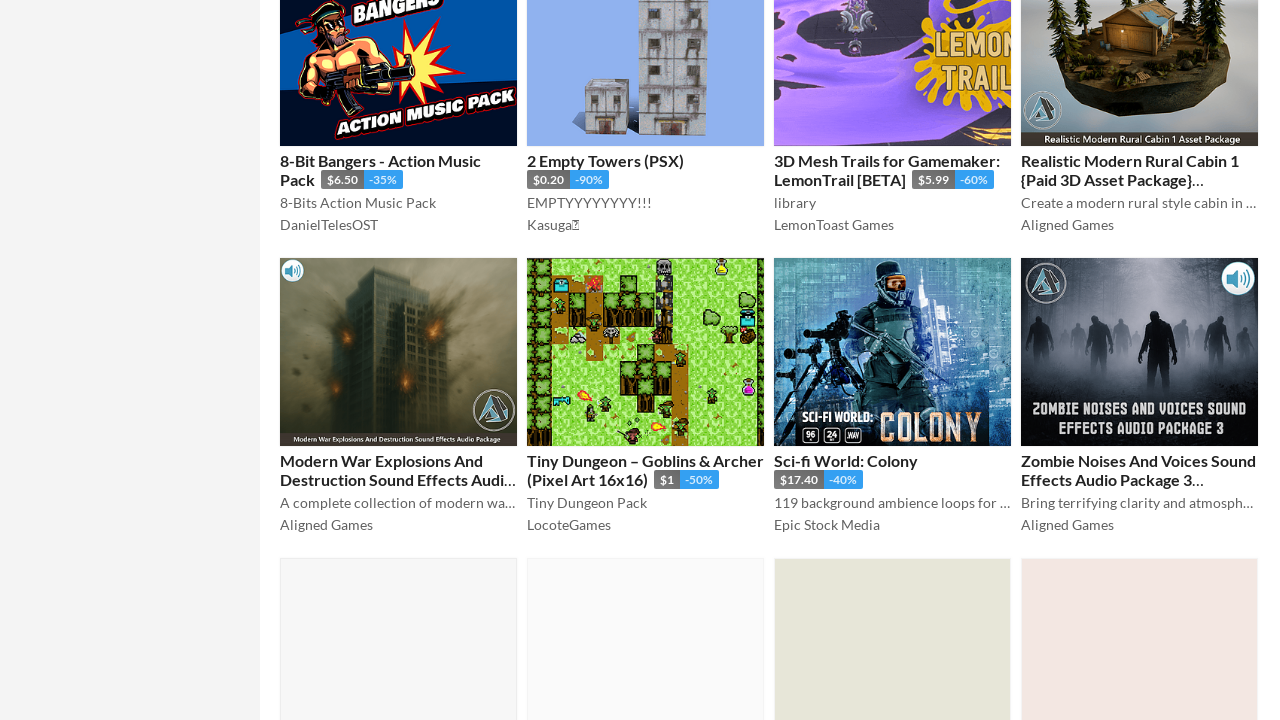

Waited for loading spinner to hide while scrolling to load products
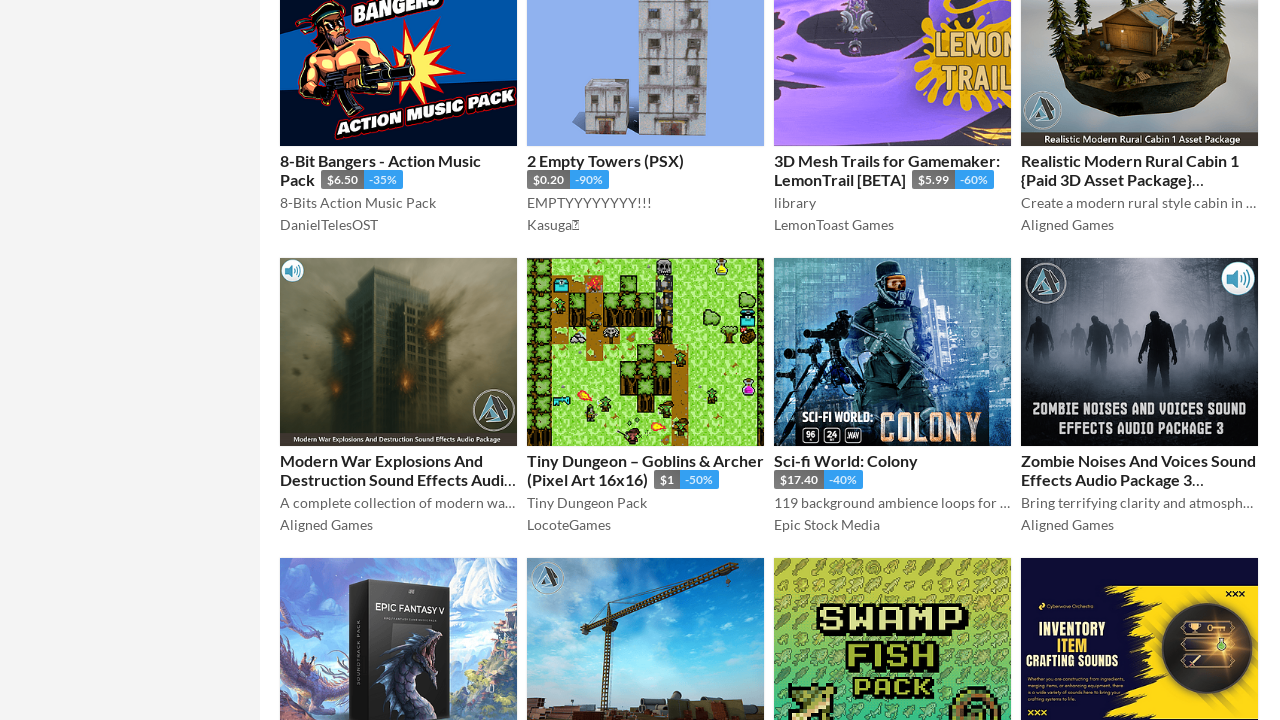

Scrolled grid loader into view
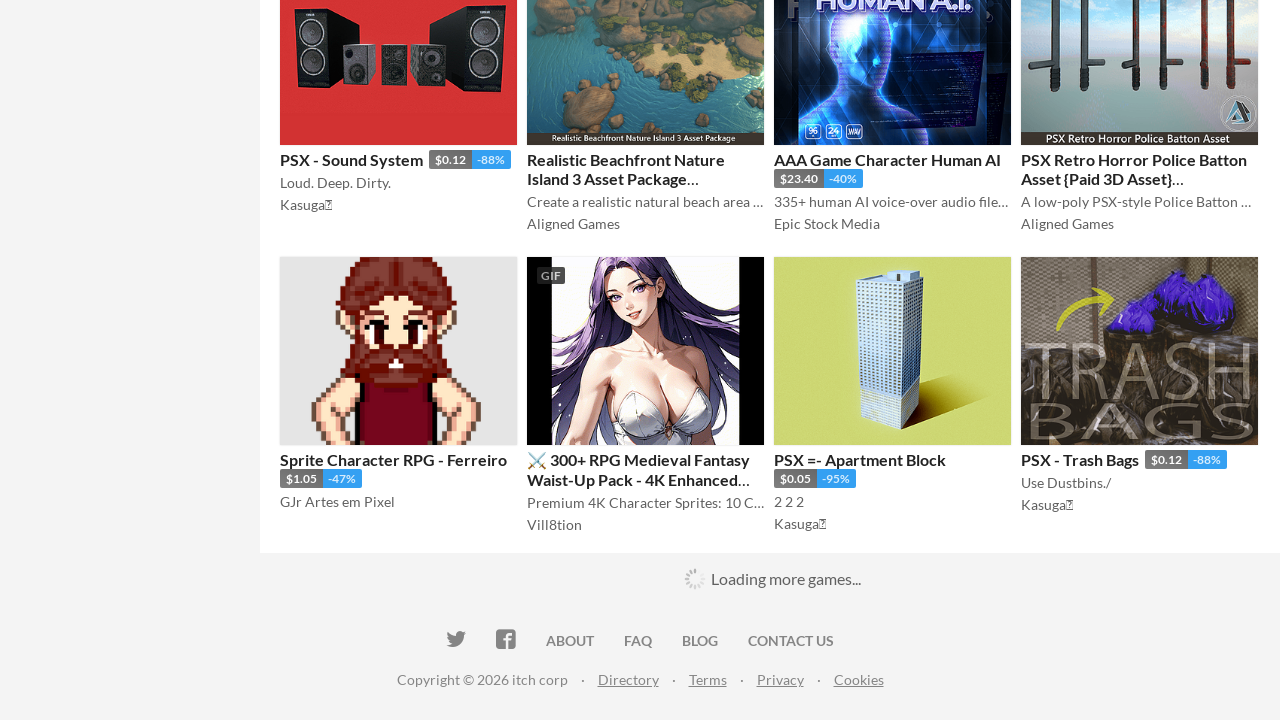

Waited for loading spinner to hide while scrolling to load products
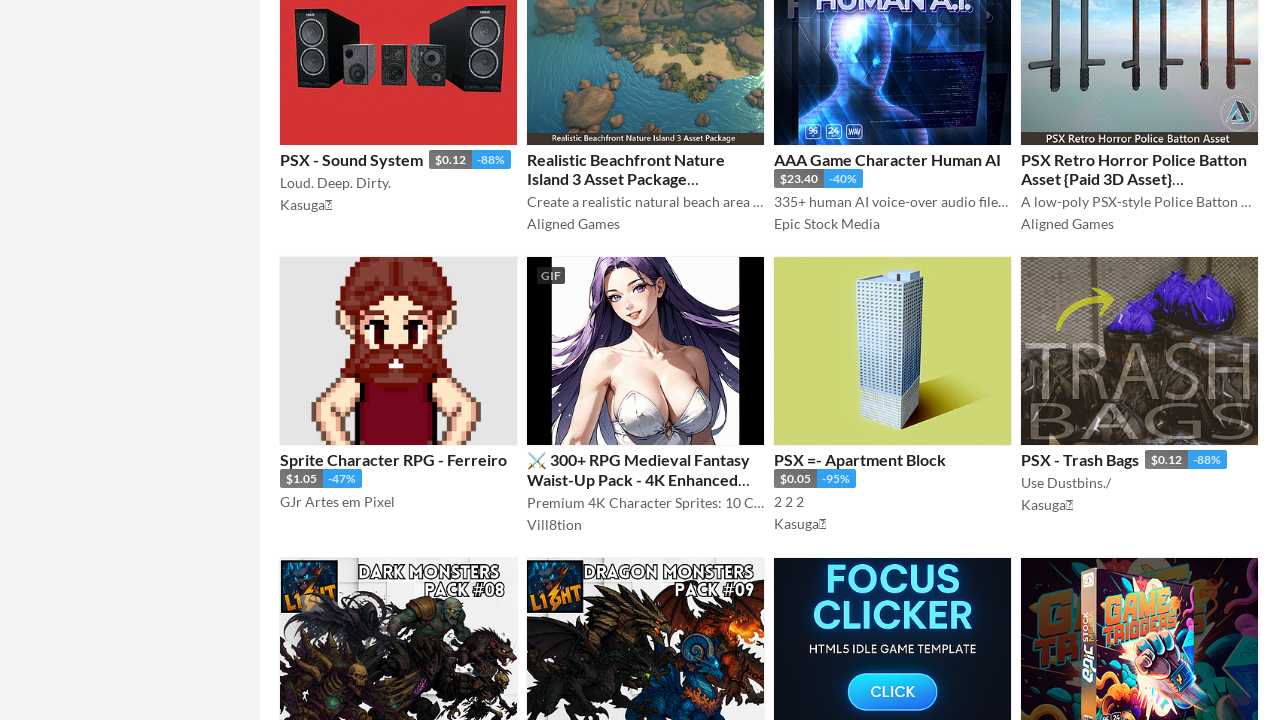

Scrolled grid loader into view
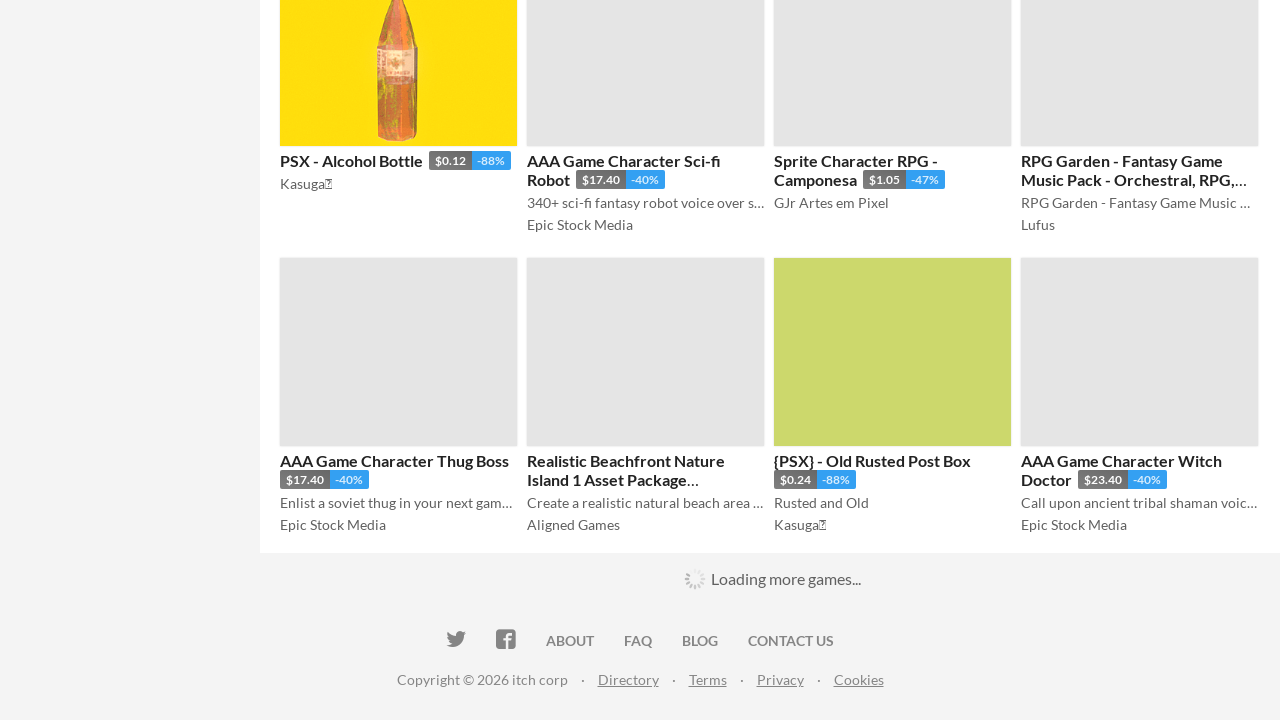

Waited for loading spinner to hide while scrolling to load products
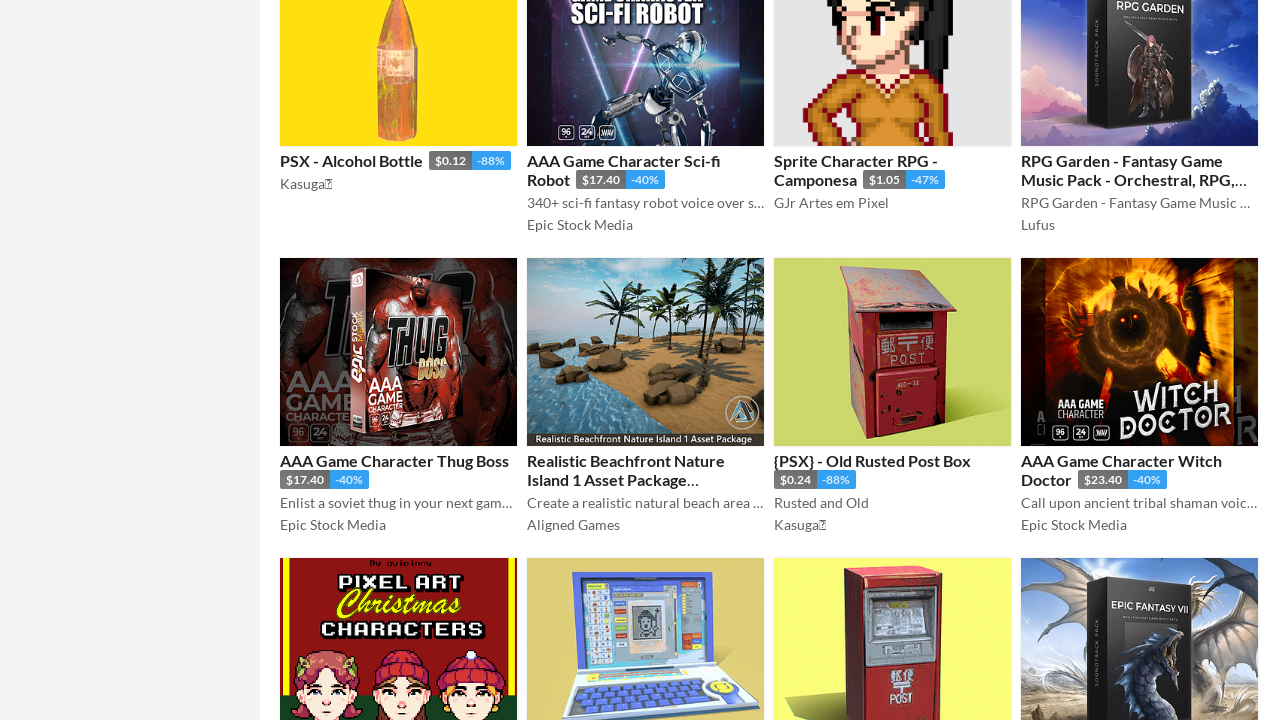

Scrolled grid loader into view
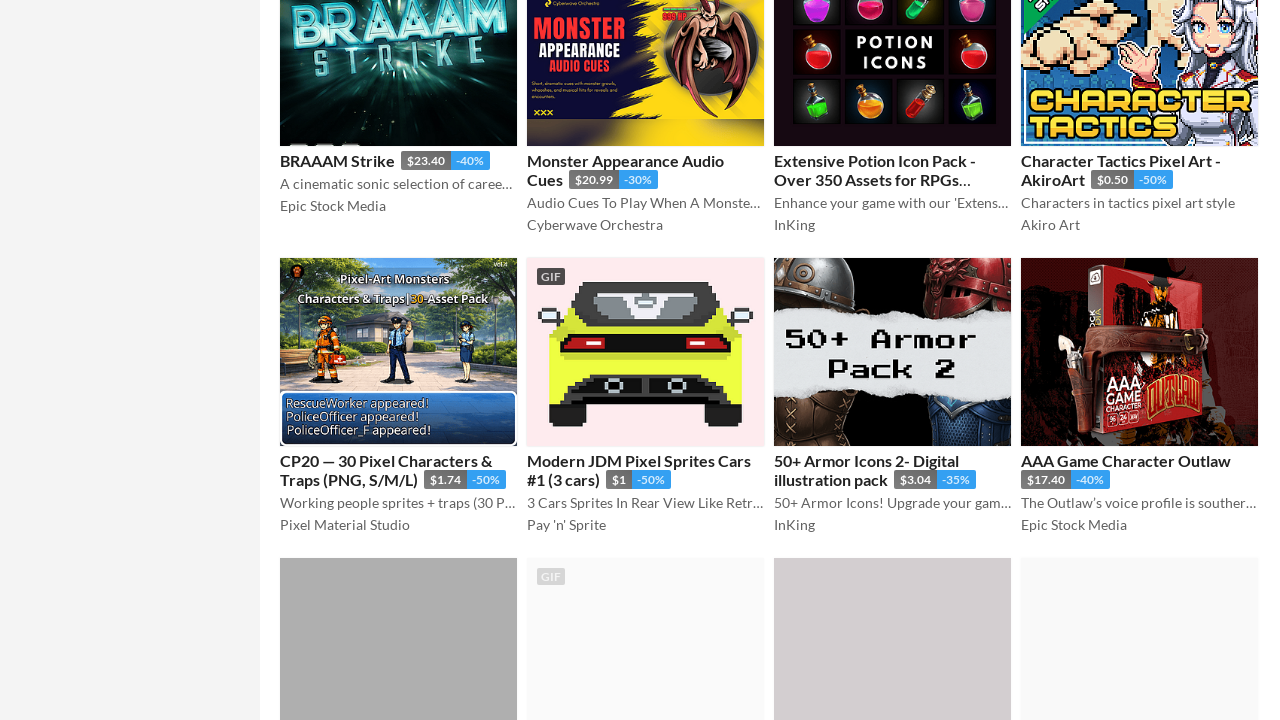

Waited for loading spinner to hide while scrolling to load products
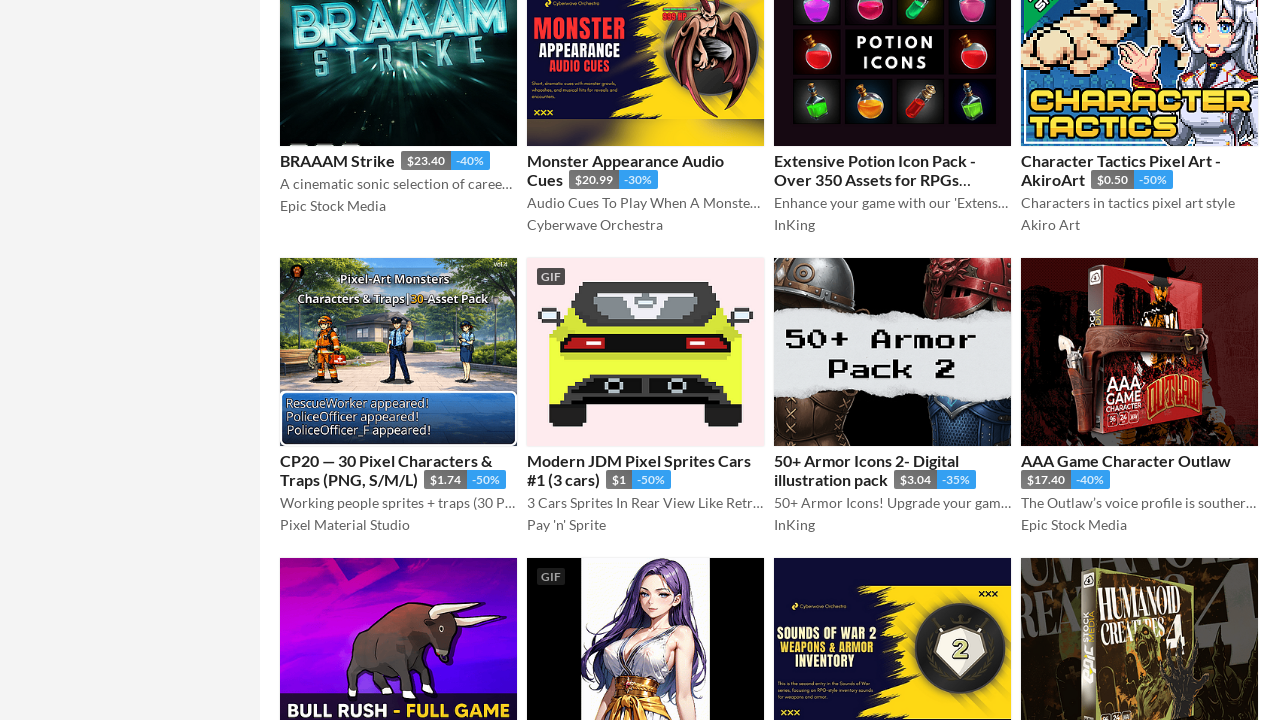

Scrolled grid loader into view
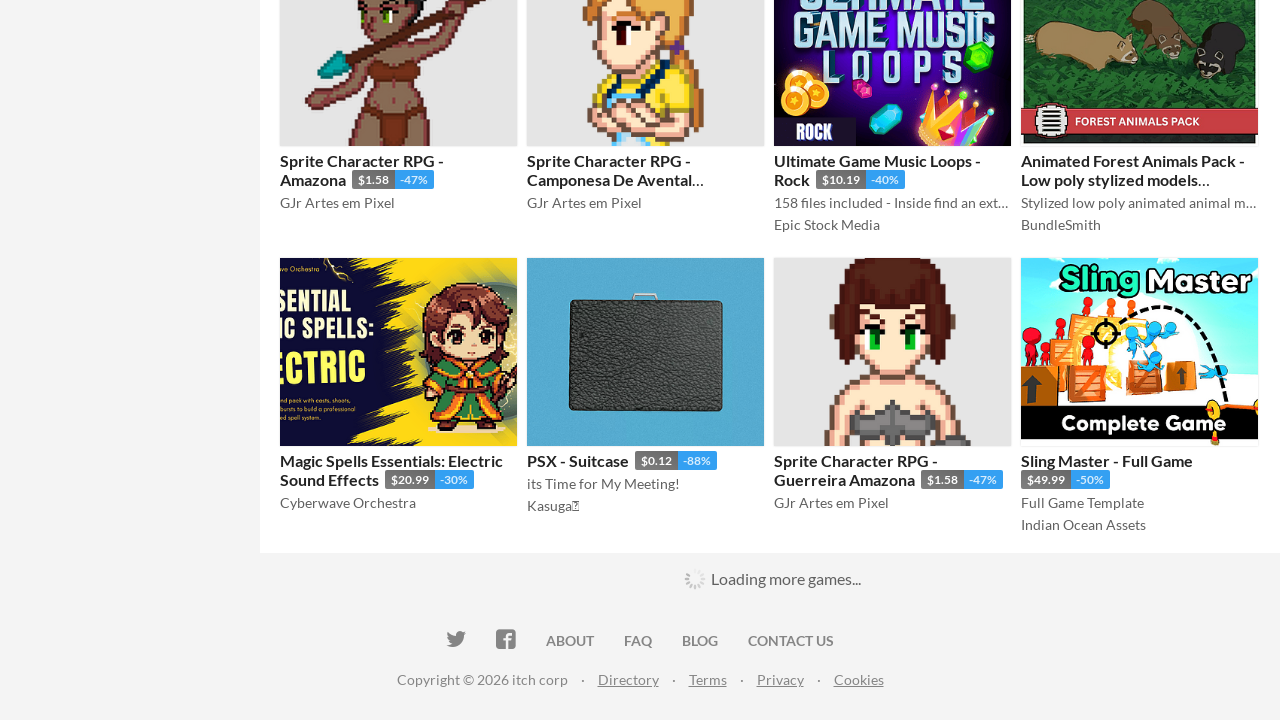

Waited for loading spinner to hide while scrolling to load products
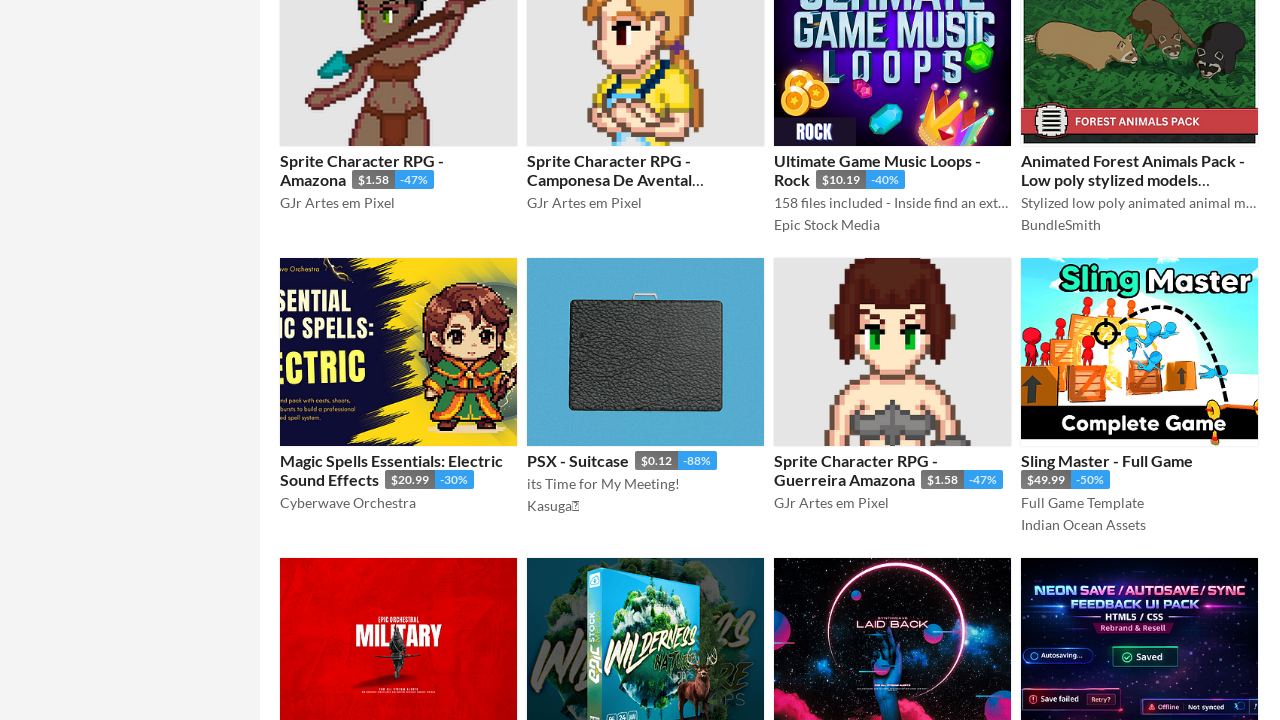

Scrolled grid loader into view
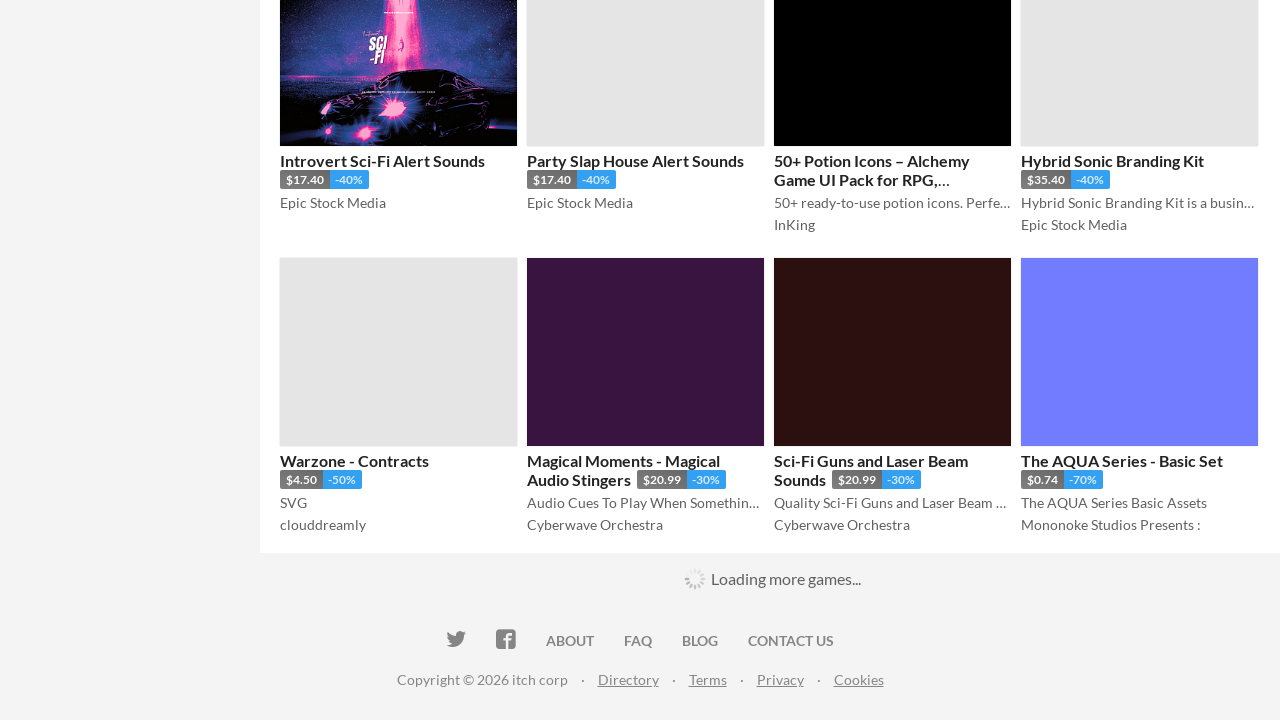

Waited for loading spinner to hide while scrolling to load products
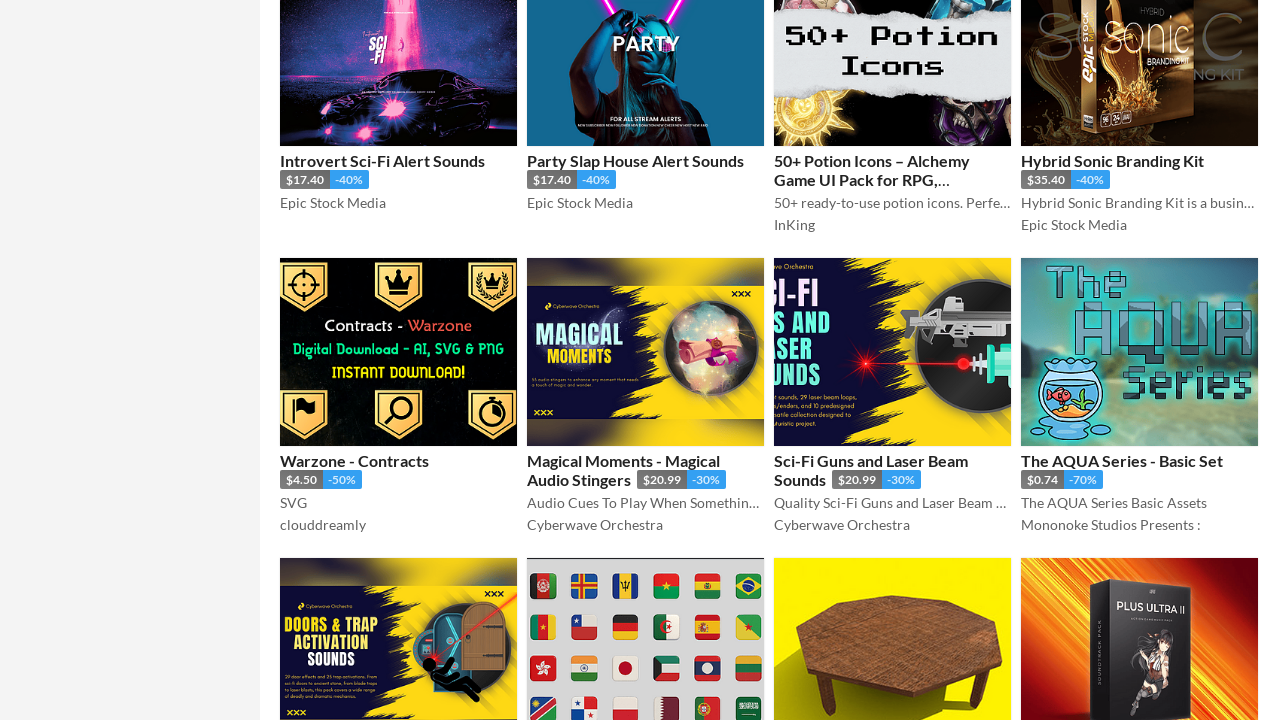

Scrolled grid loader into view
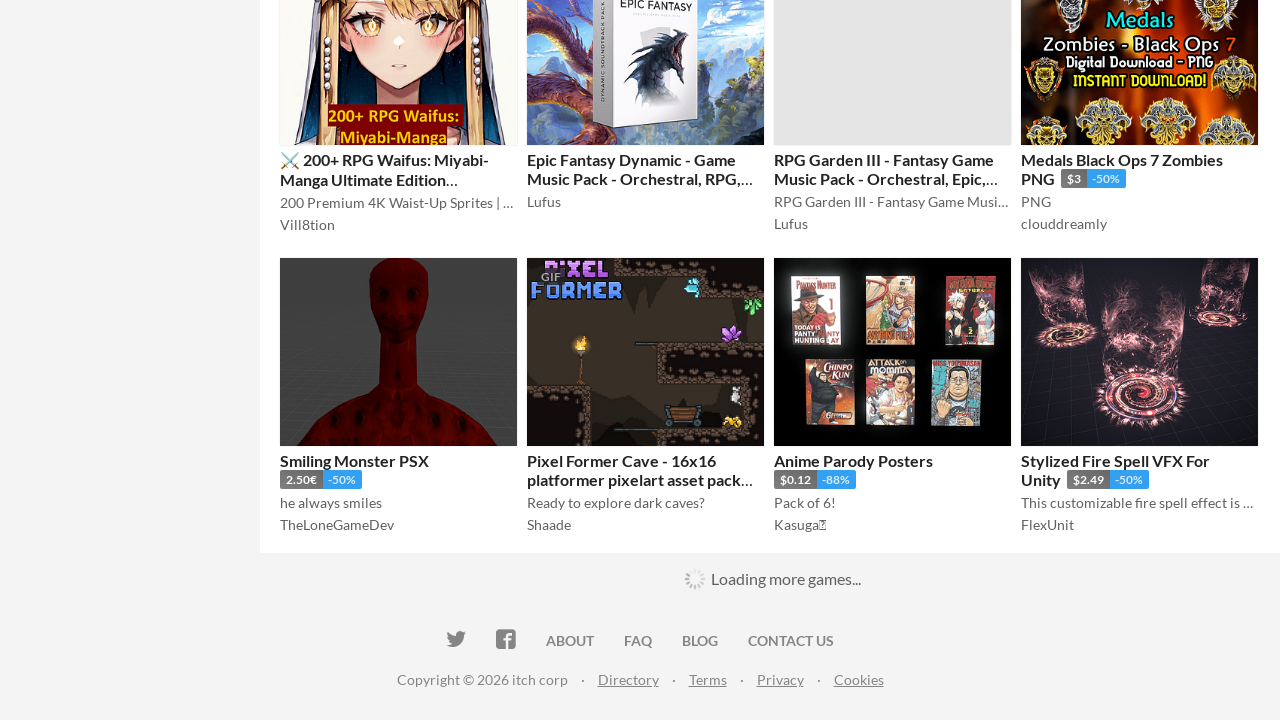

Waited for loading spinner to hide while scrolling to load products
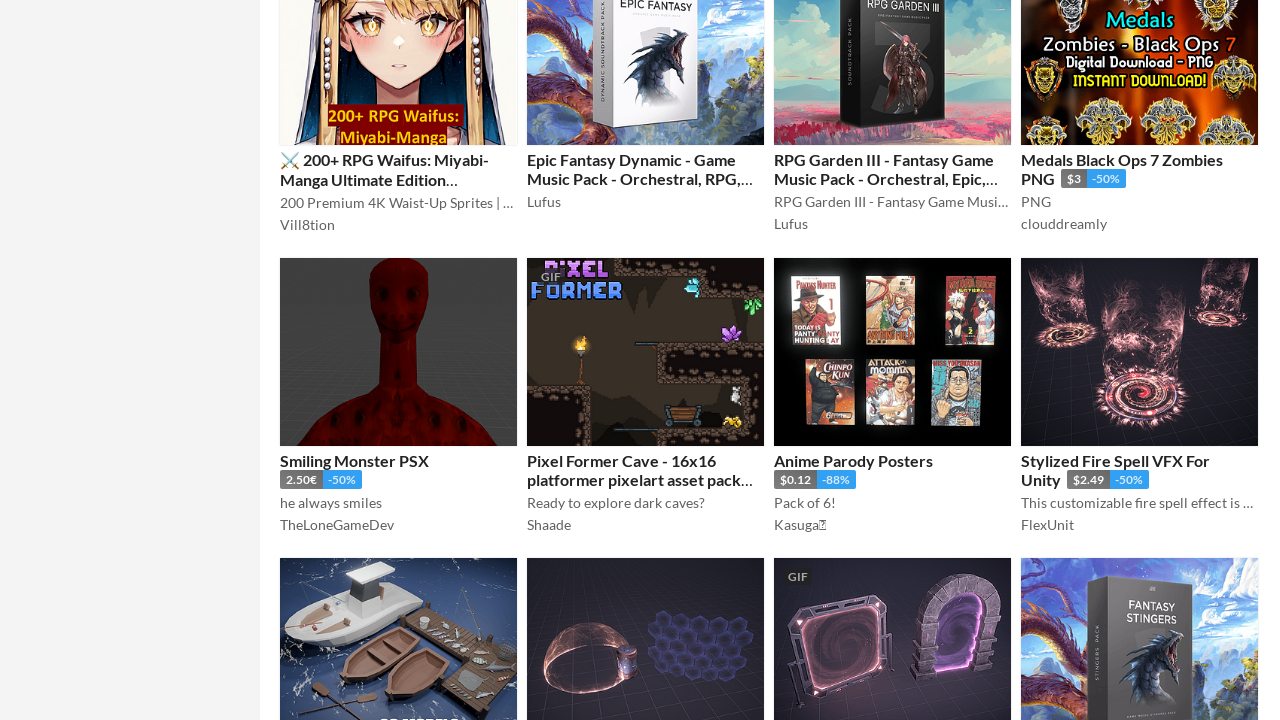

Scrolled grid loader into view
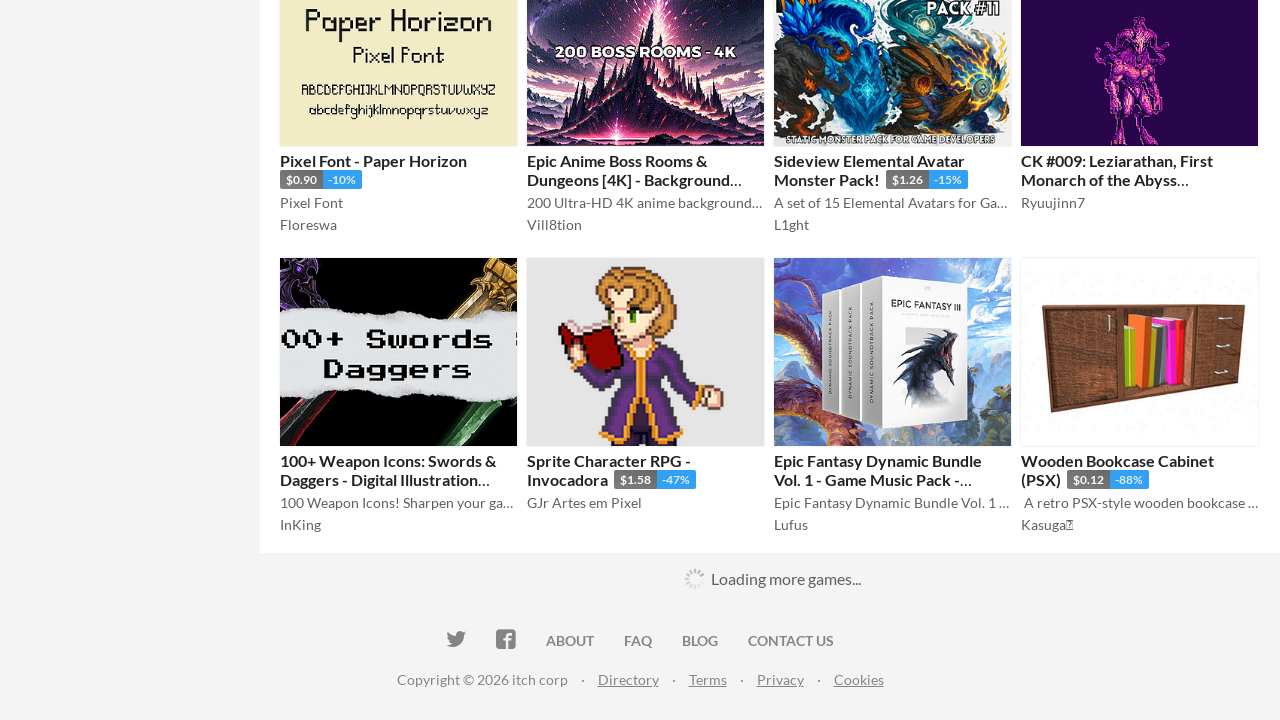

Waited for loading spinner to hide while scrolling to load products
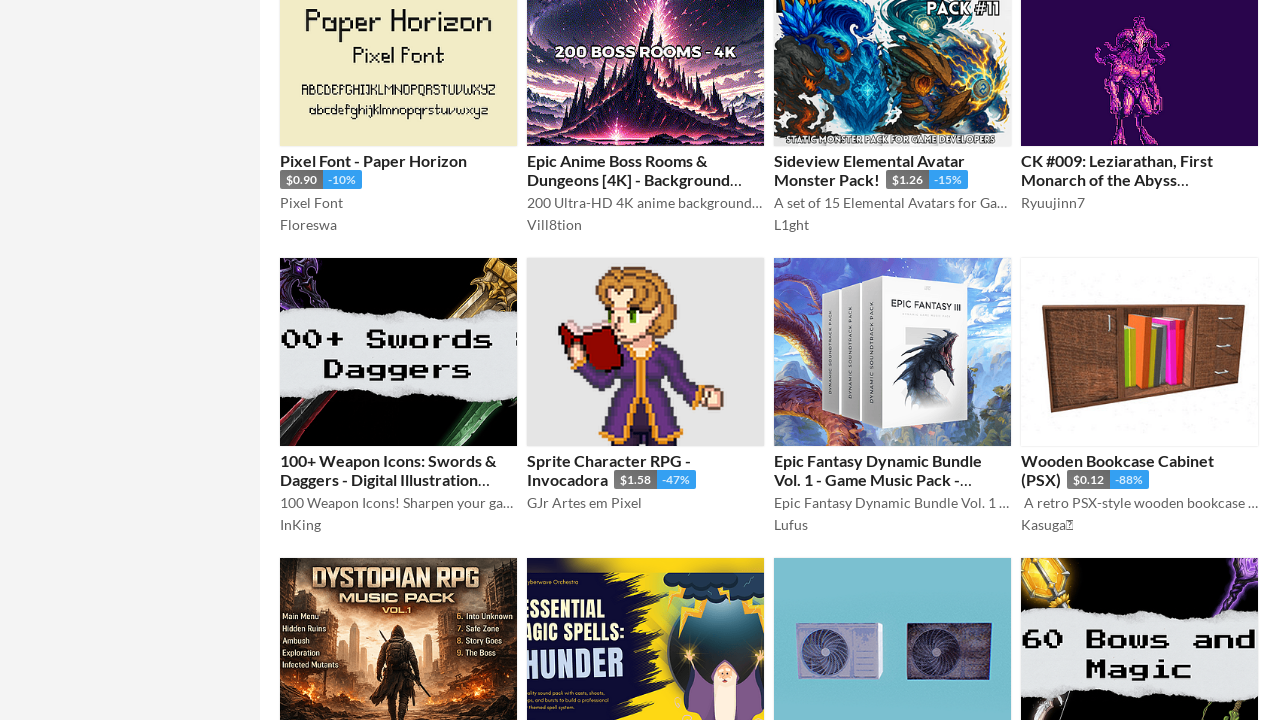

Scrolled grid loader into view
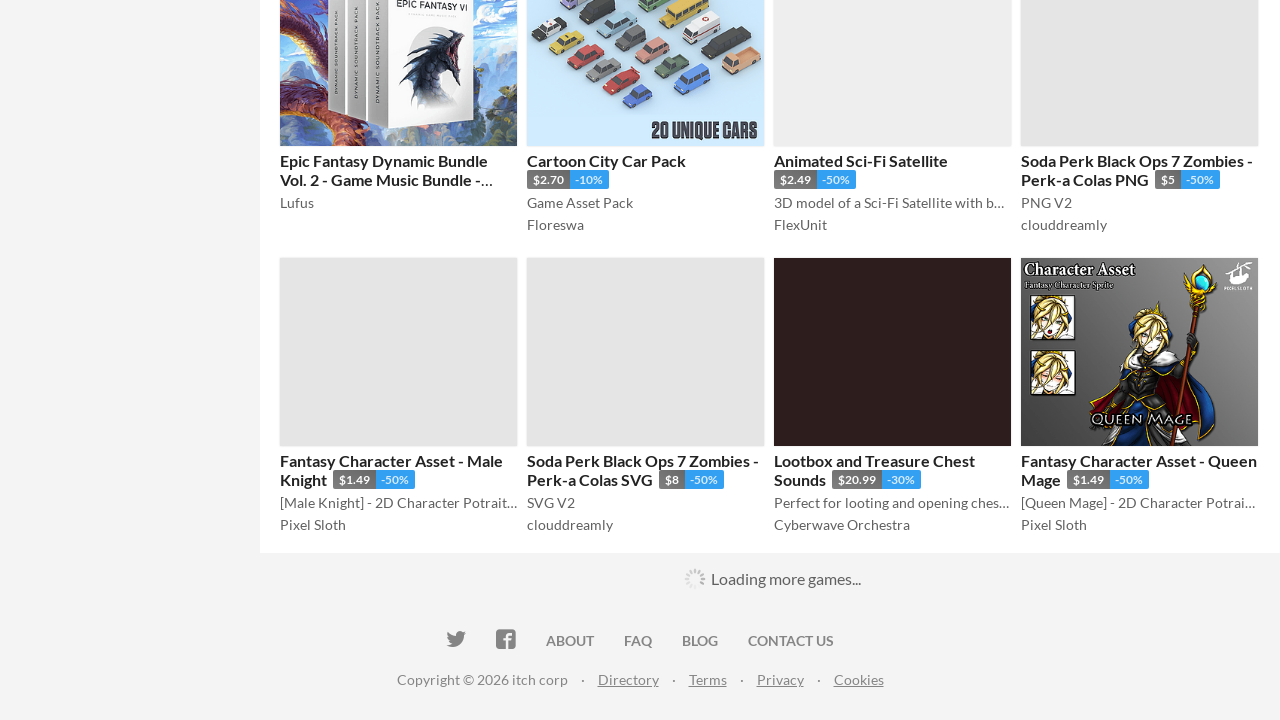

Waited for loading spinner to hide while scrolling to load products
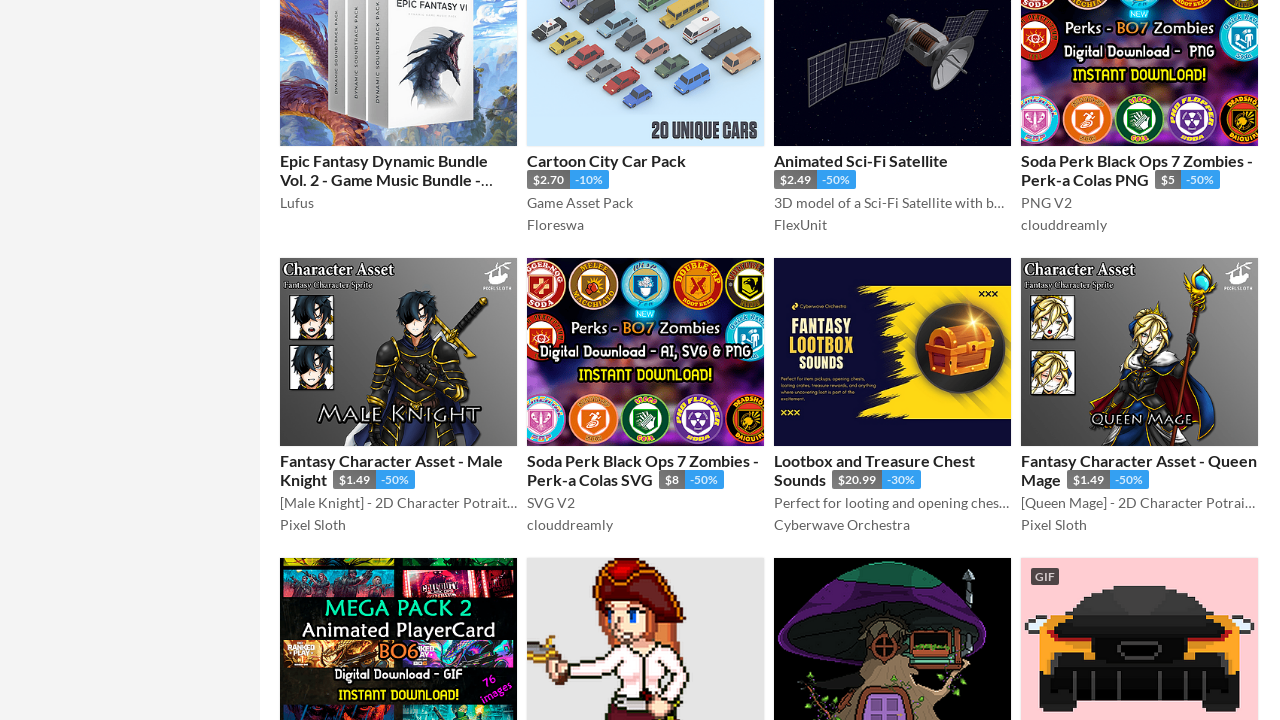

Scrolled grid loader into view
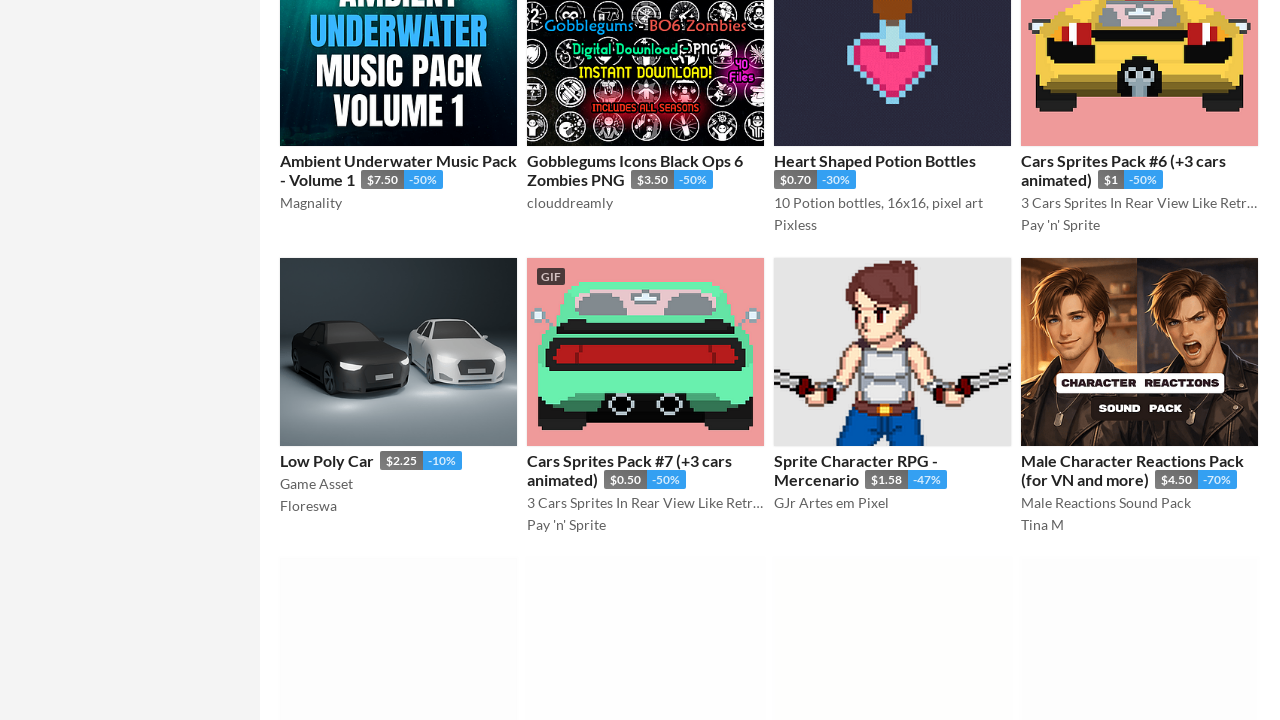

Waited for loading spinner to hide while scrolling to load products
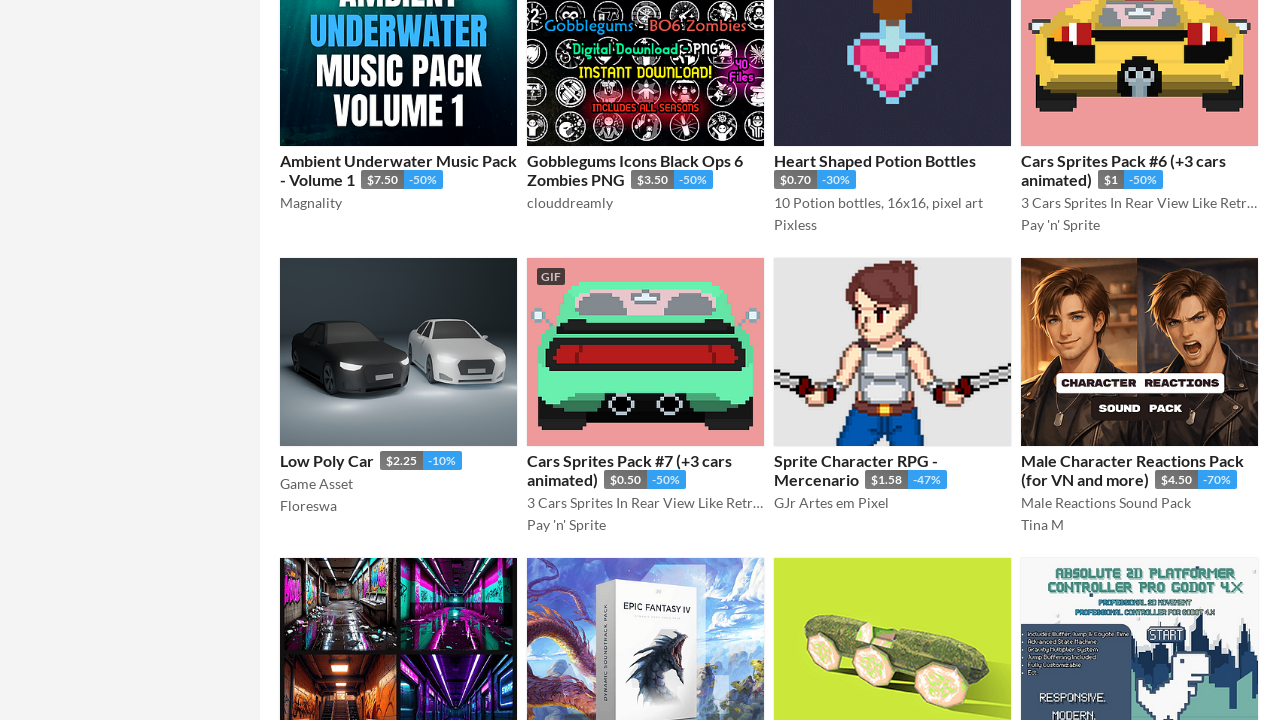

Scrolled grid loader into view
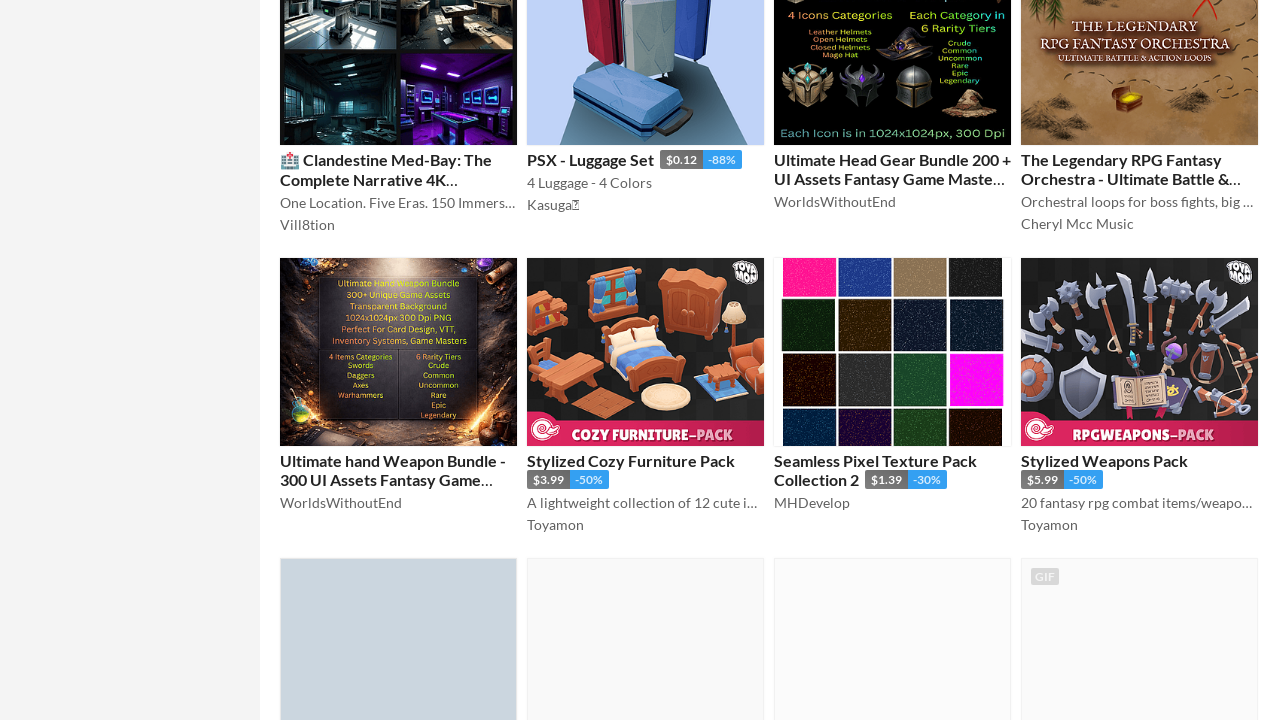

Waited for loading spinner to hide while scrolling to load products
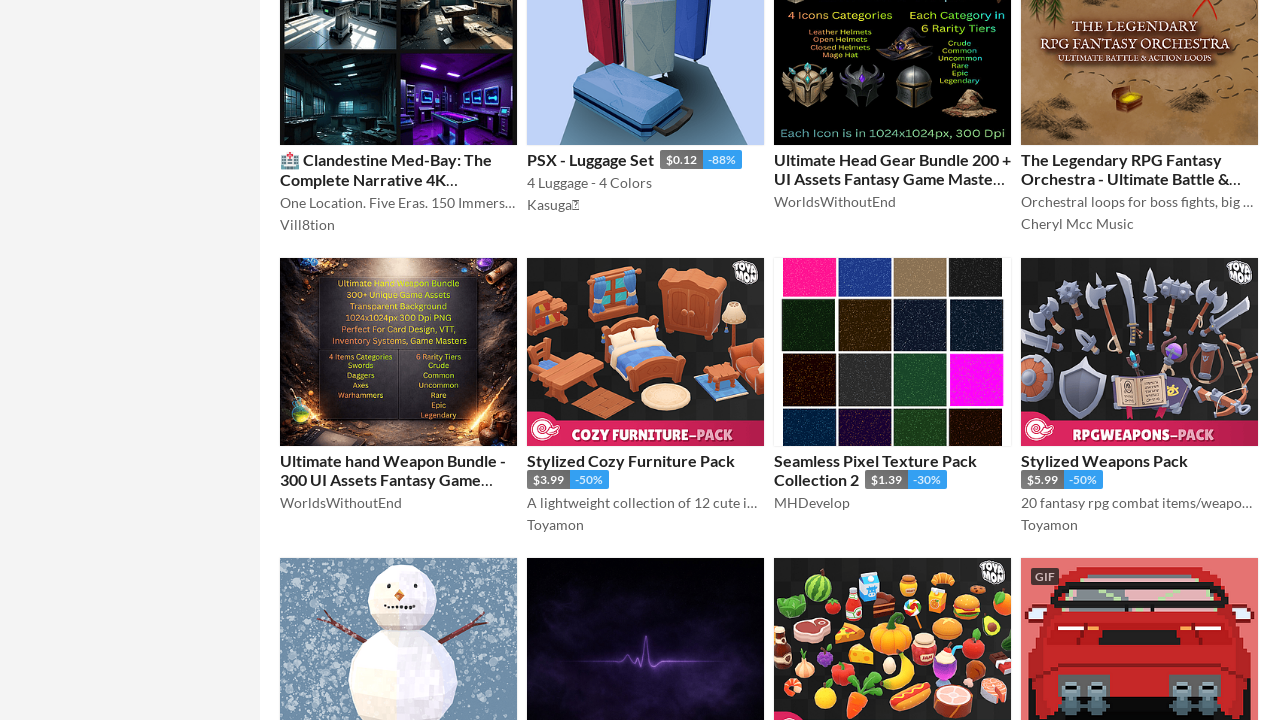

Scrolled grid loader into view
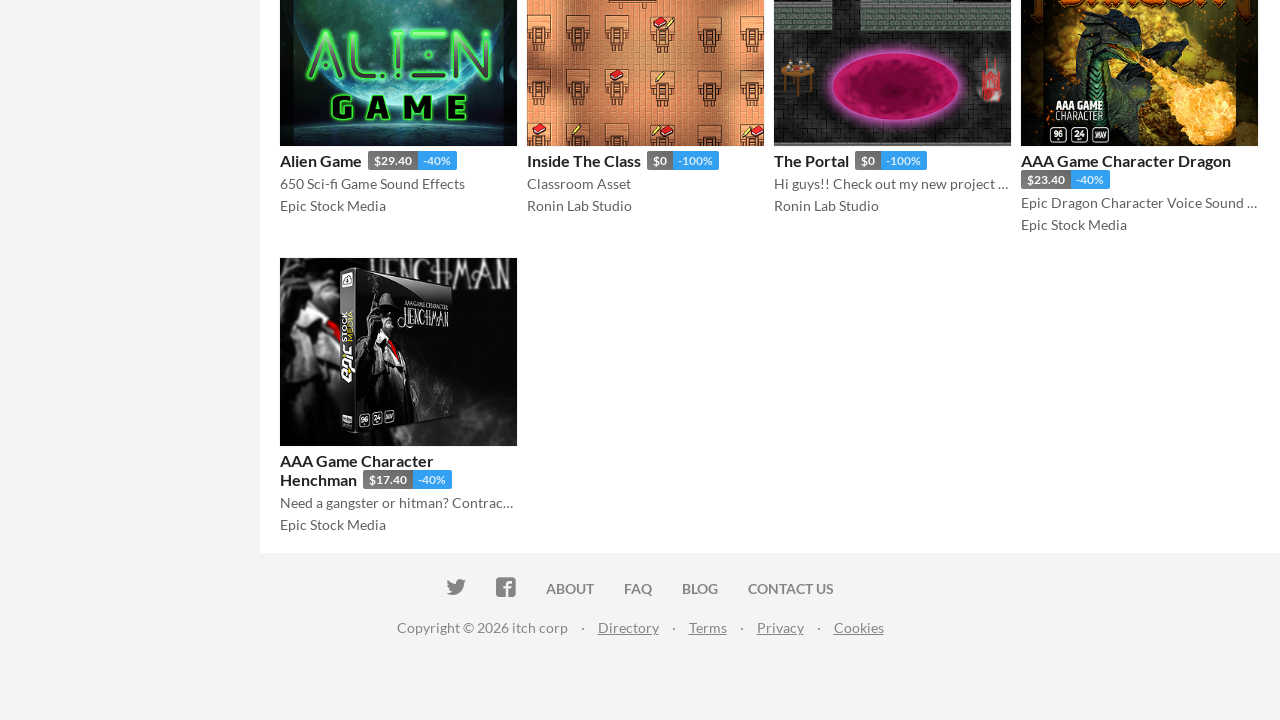

Waited for loading spinner to hide while scrolling to load products
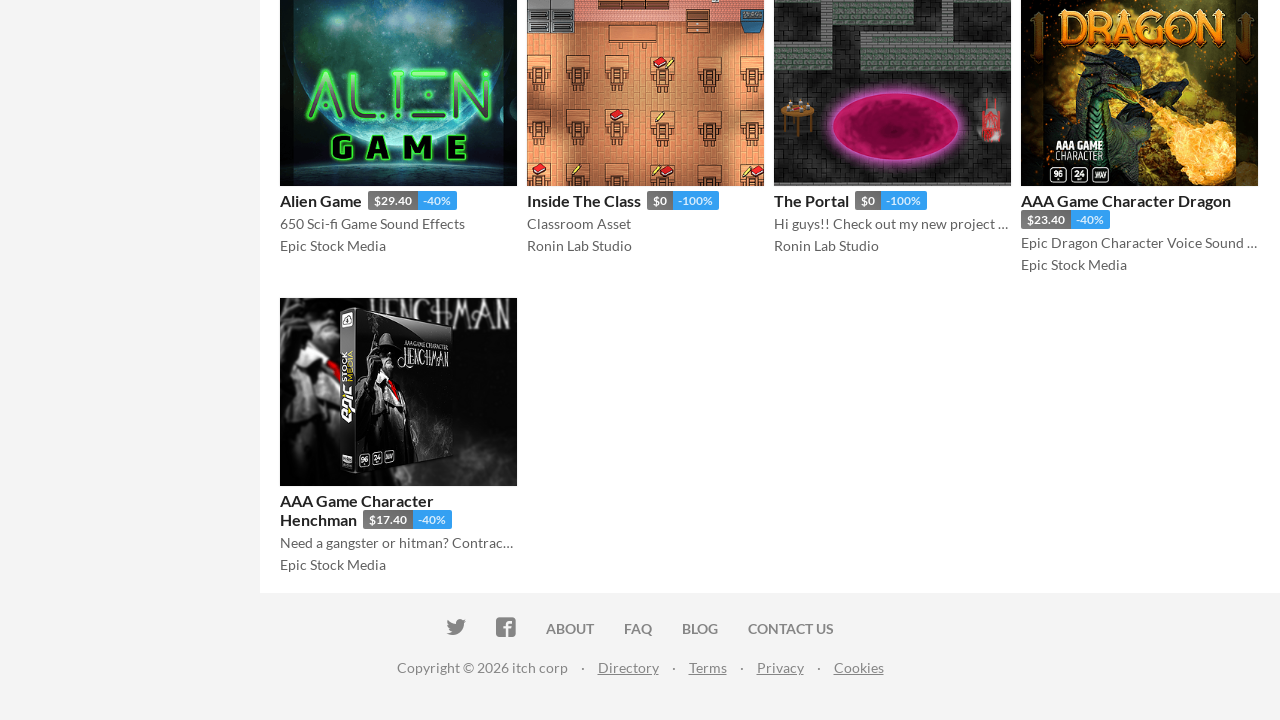

Verified products with 100% discount (-100%) are visible on the page
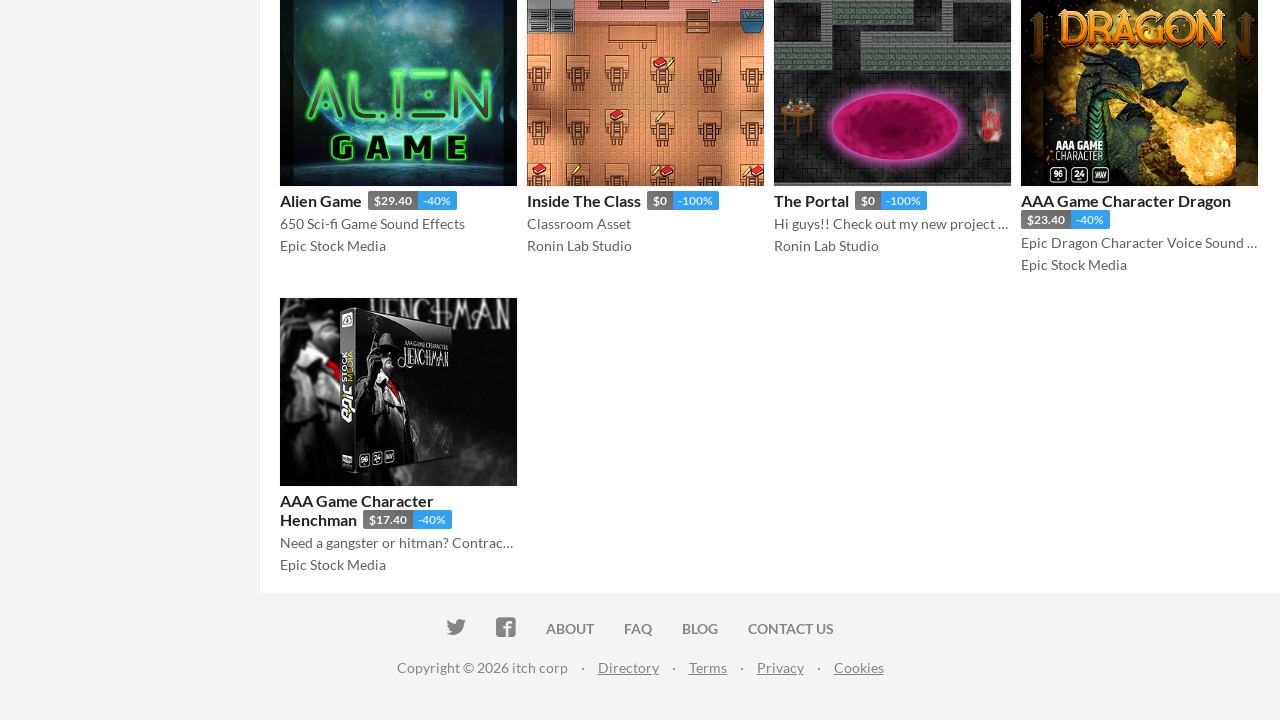

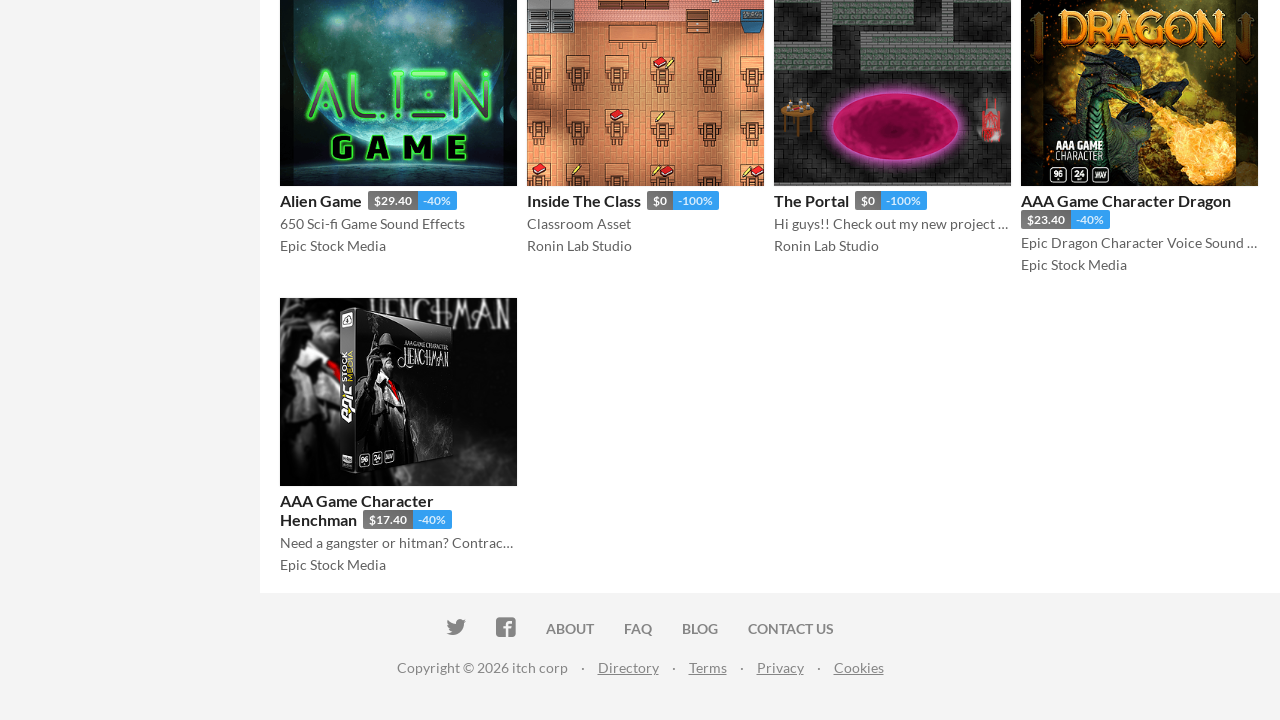